Fills all text input fields in a large form with a test answer and submits it

Starting URL: http://suninjuly.github.io/huge_form.html

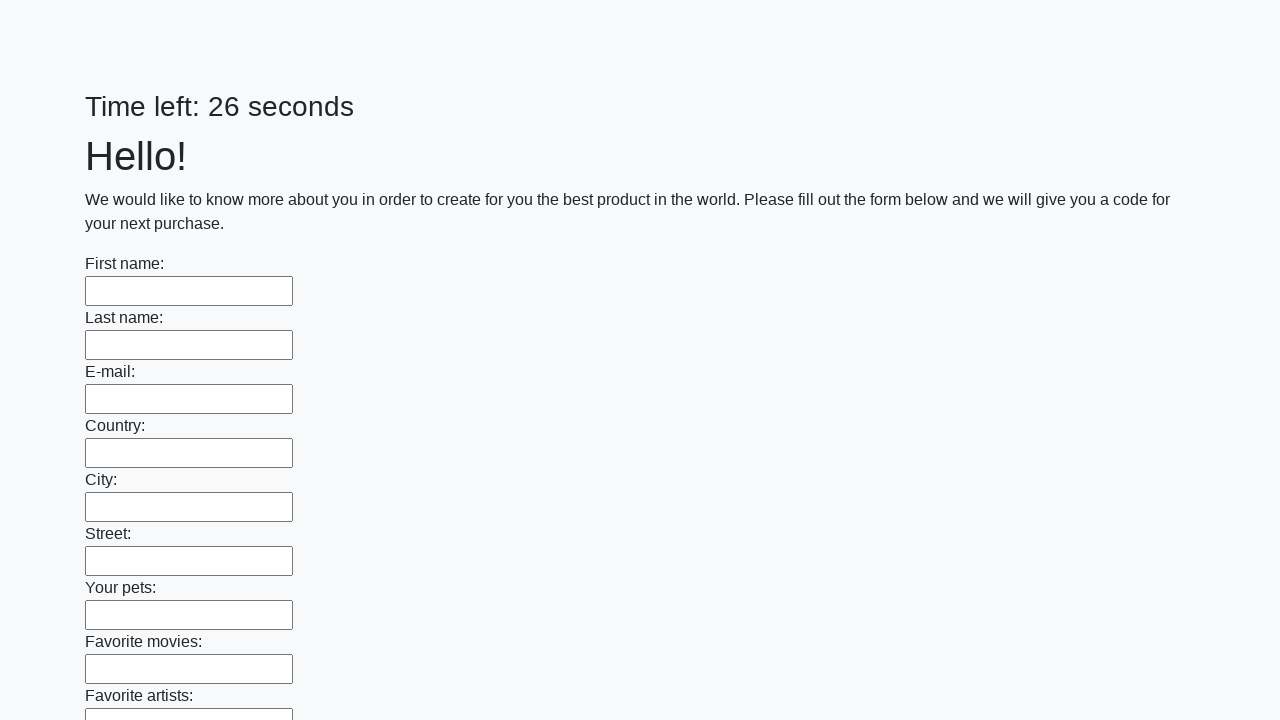

Navigated to huge form page
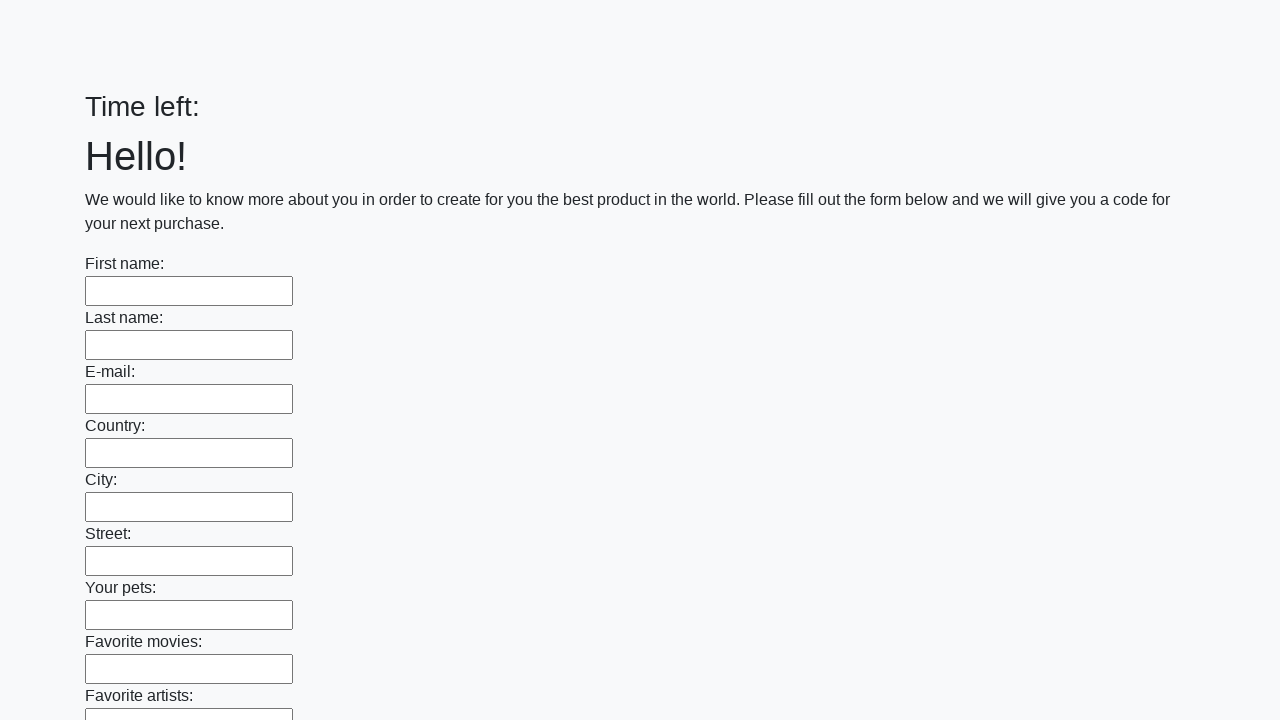

Located 100 text input fields
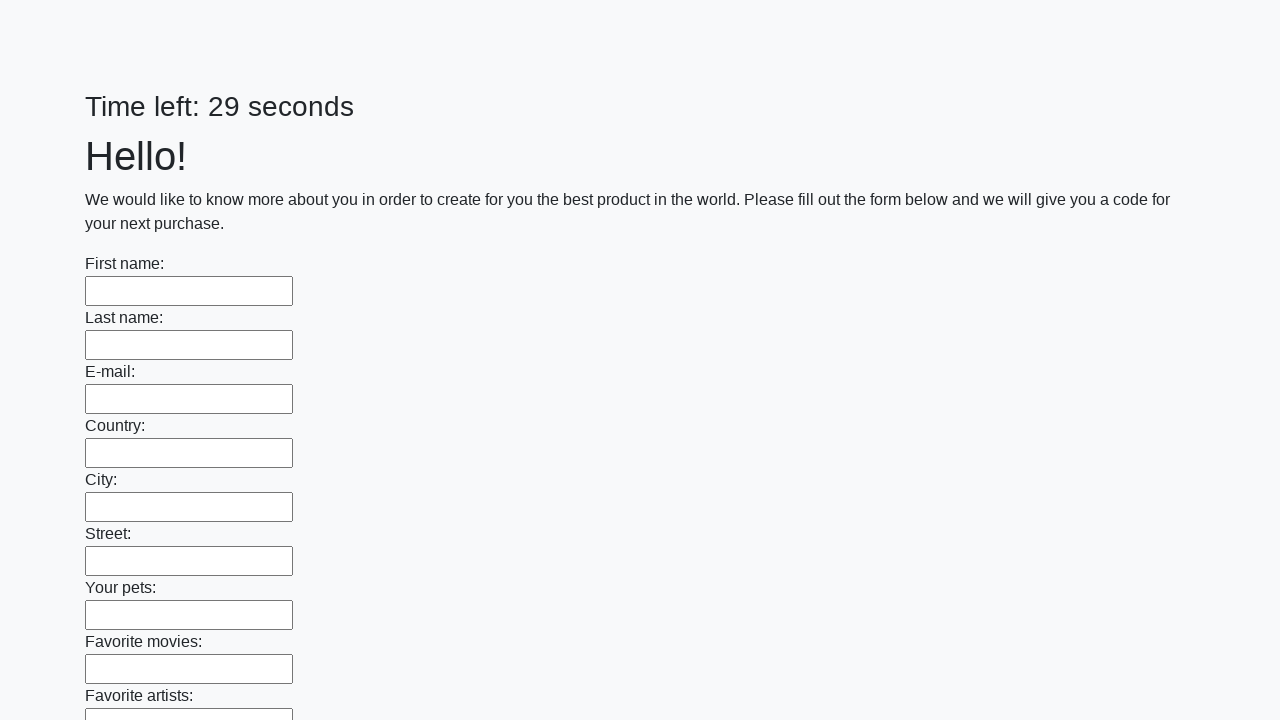

Filled text input field 1 of 100 with 'Мой ответ' on input[type="text"] >> nth=0
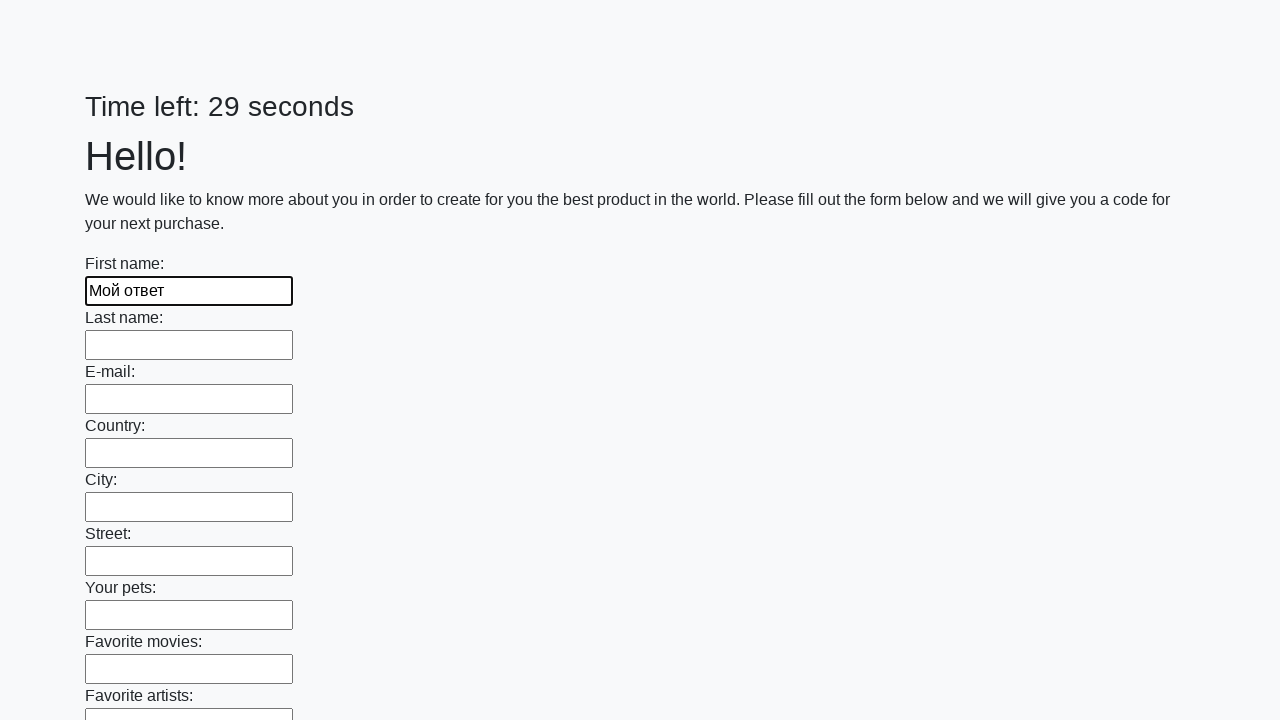

Filled text input field 2 of 100 with 'Мой ответ' on input[type="text"] >> nth=1
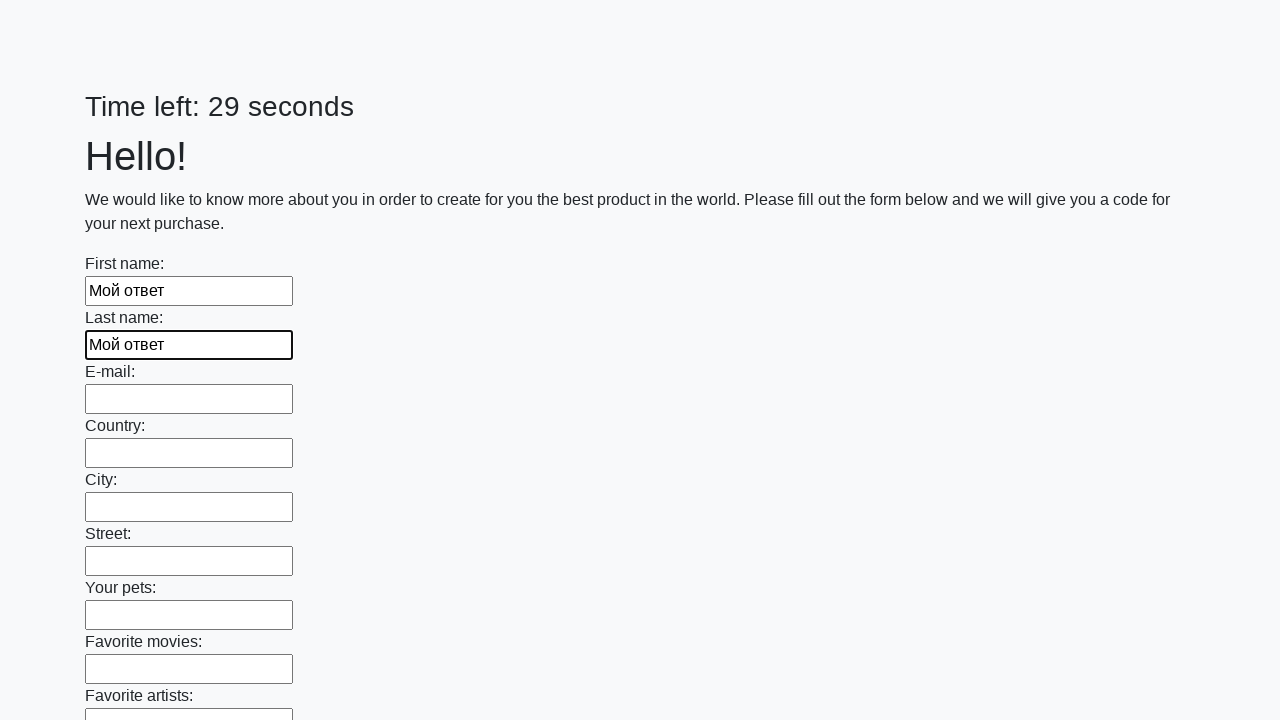

Filled text input field 3 of 100 with 'Мой ответ' on input[type="text"] >> nth=2
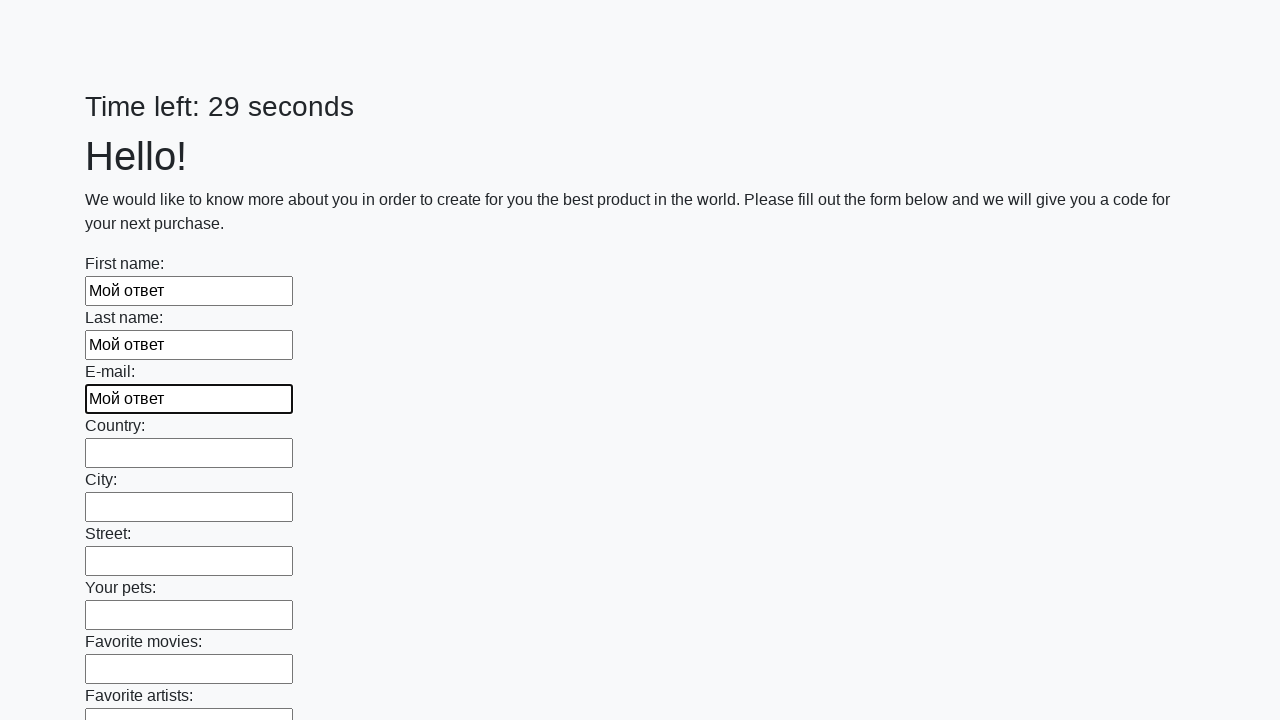

Filled text input field 4 of 100 with 'Мой ответ' on input[type="text"] >> nth=3
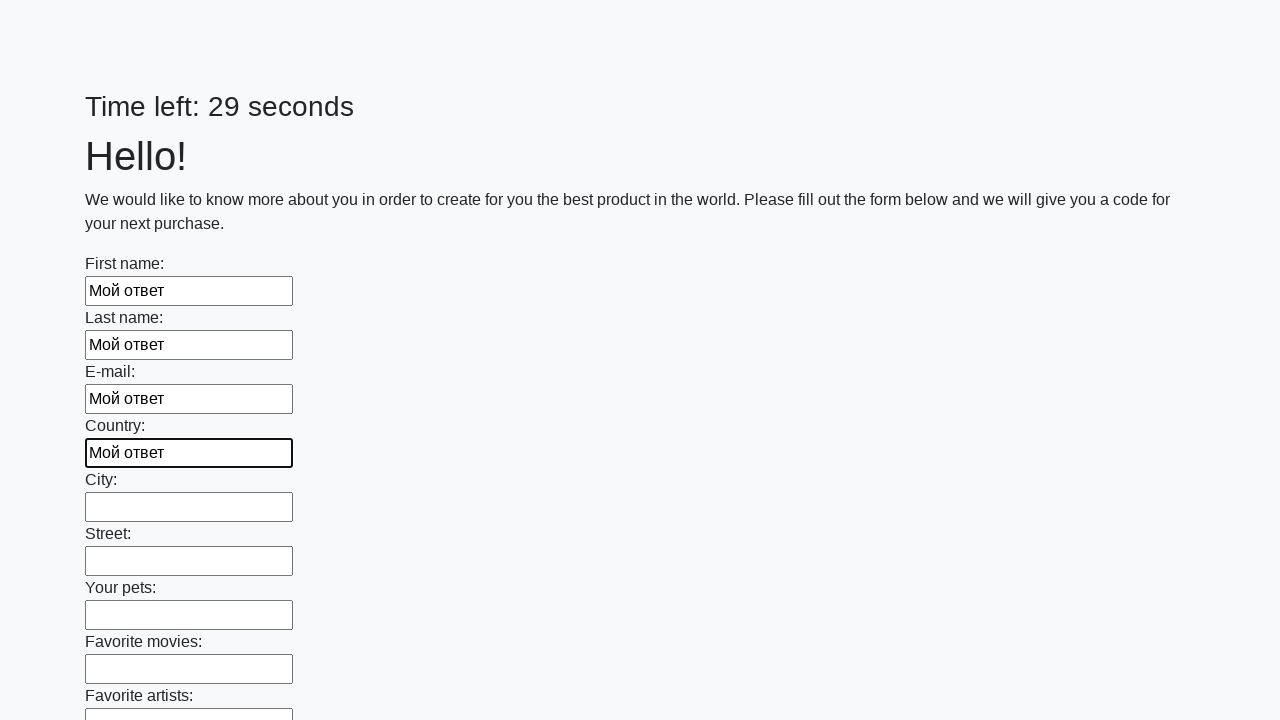

Filled text input field 5 of 100 with 'Мой ответ' on input[type="text"] >> nth=4
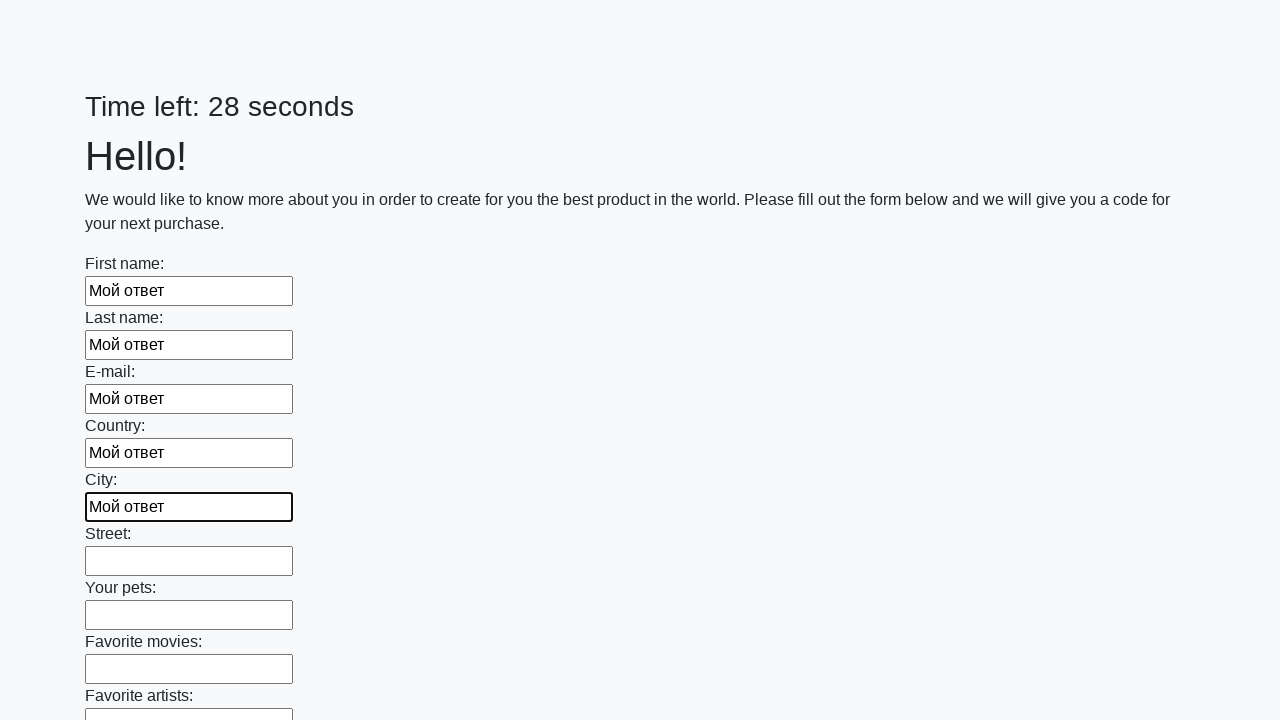

Filled text input field 6 of 100 with 'Мой ответ' on input[type="text"] >> nth=5
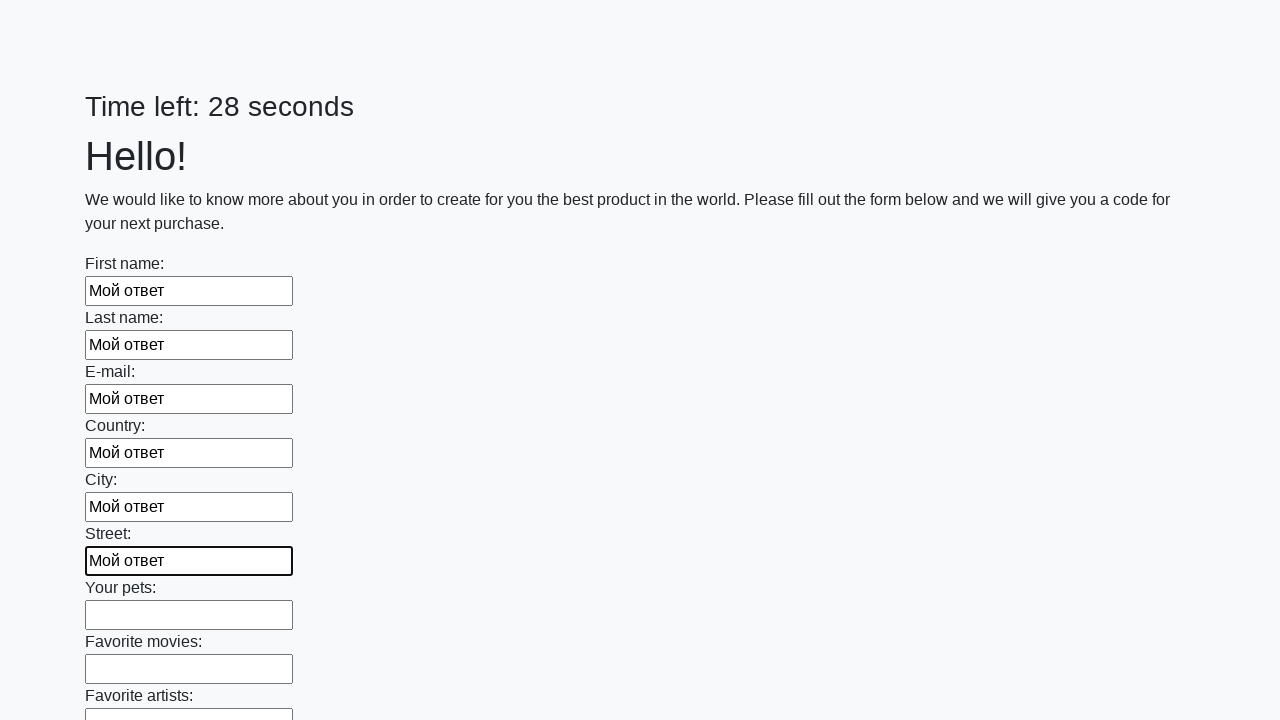

Filled text input field 7 of 100 with 'Мой ответ' on input[type="text"] >> nth=6
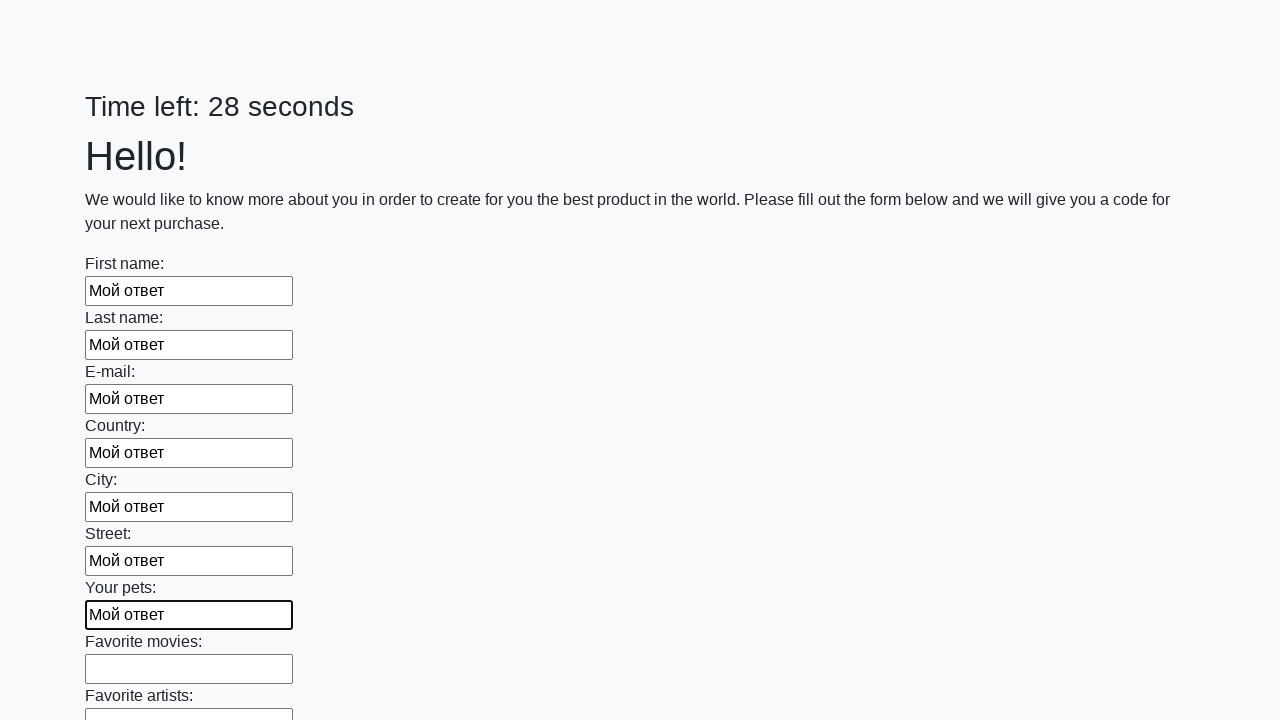

Filled text input field 8 of 100 with 'Мой ответ' on input[type="text"] >> nth=7
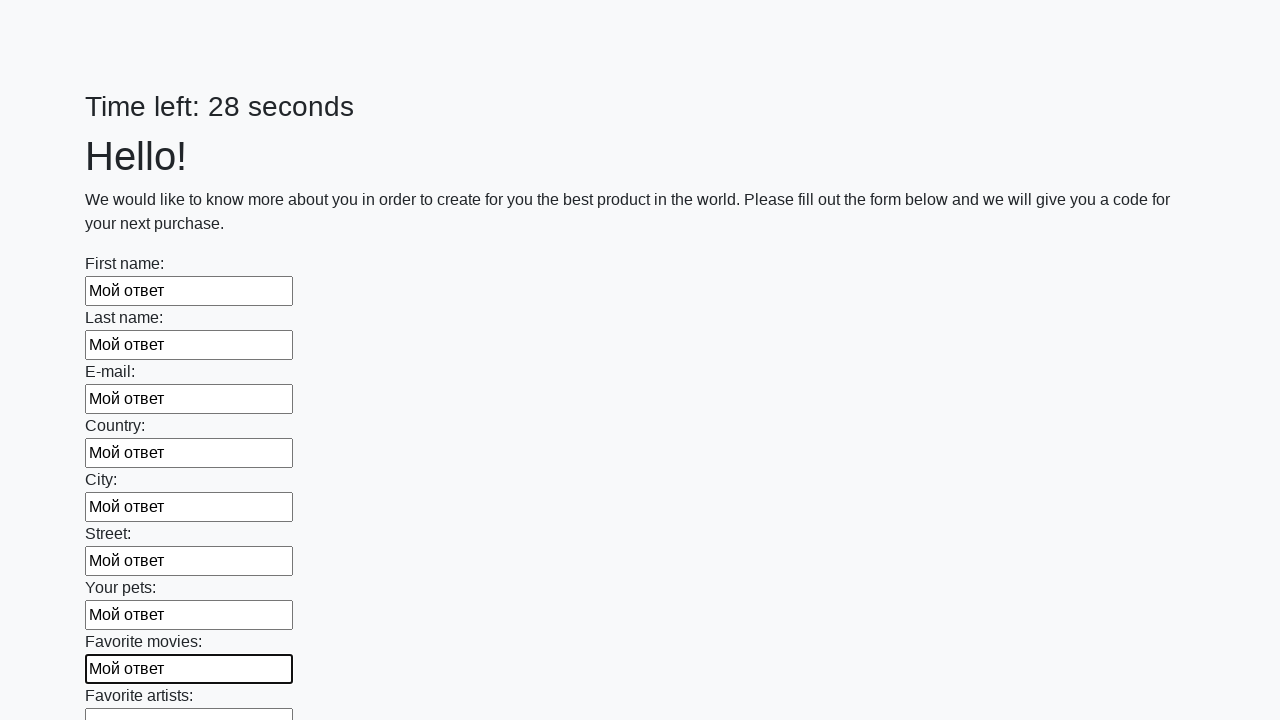

Filled text input field 9 of 100 with 'Мой ответ' on input[type="text"] >> nth=8
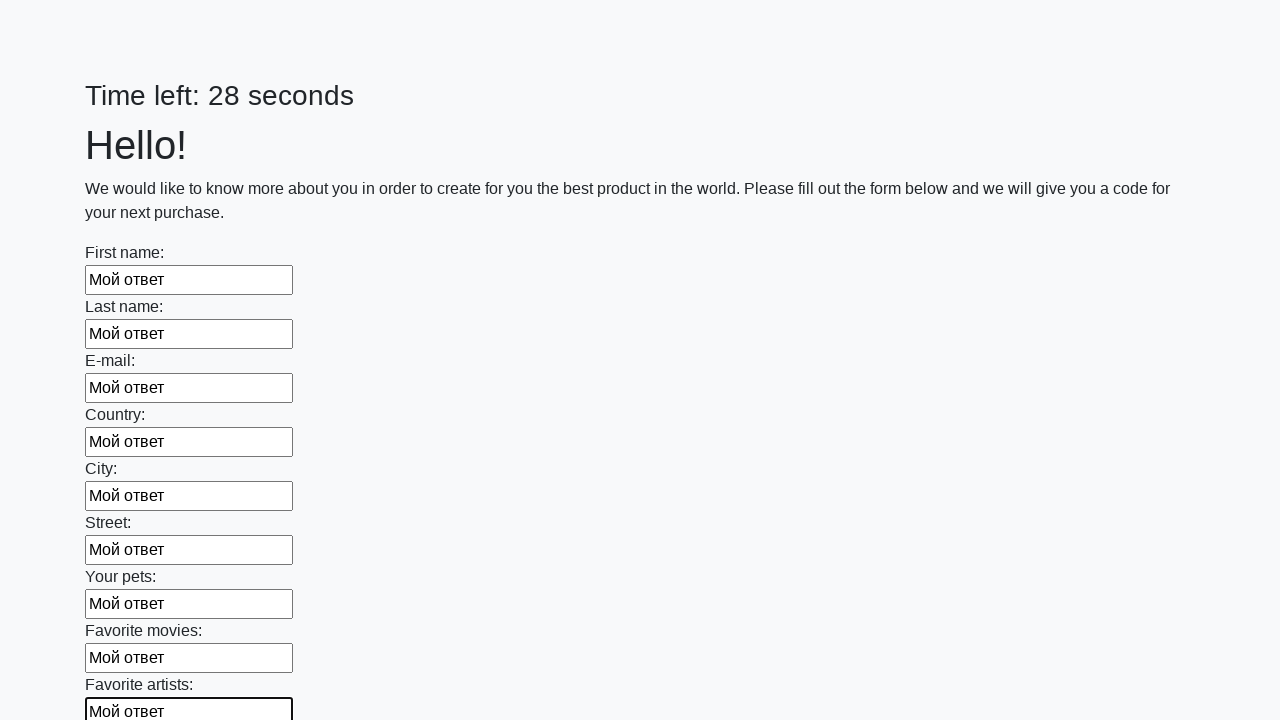

Filled text input field 10 of 100 with 'Мой ответ' on input[type="text"] >> nth=9
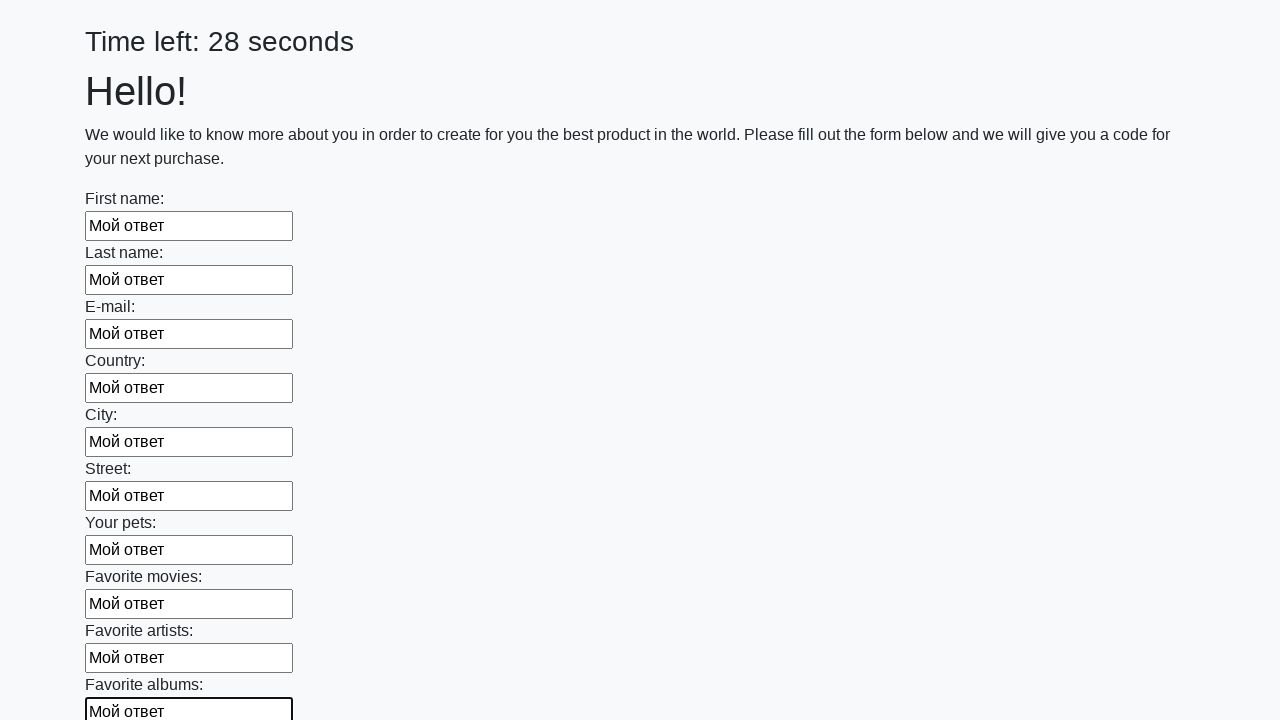

Filled text input field 11 of 100 with 'Мой ответ' on input[type="text"] >> nth=10
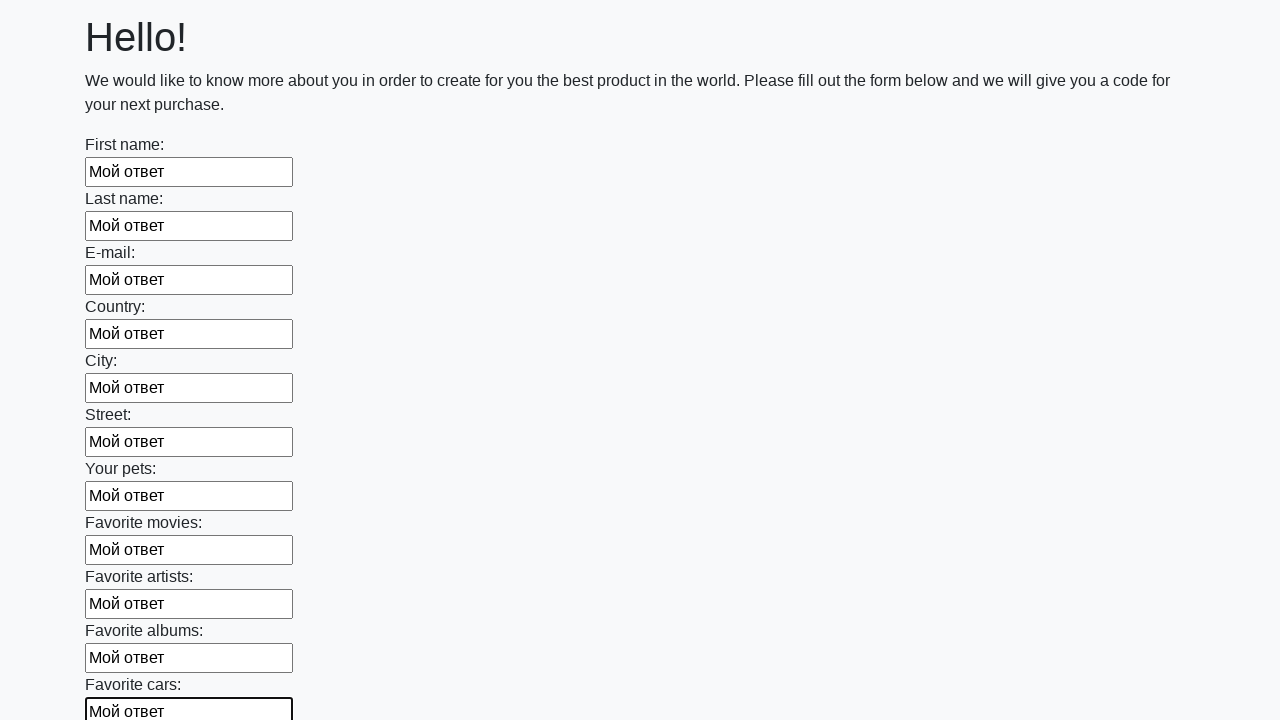

Filled text input field 12 of 100 with 'Мой ответ' on input[type="text"] >> nth=11
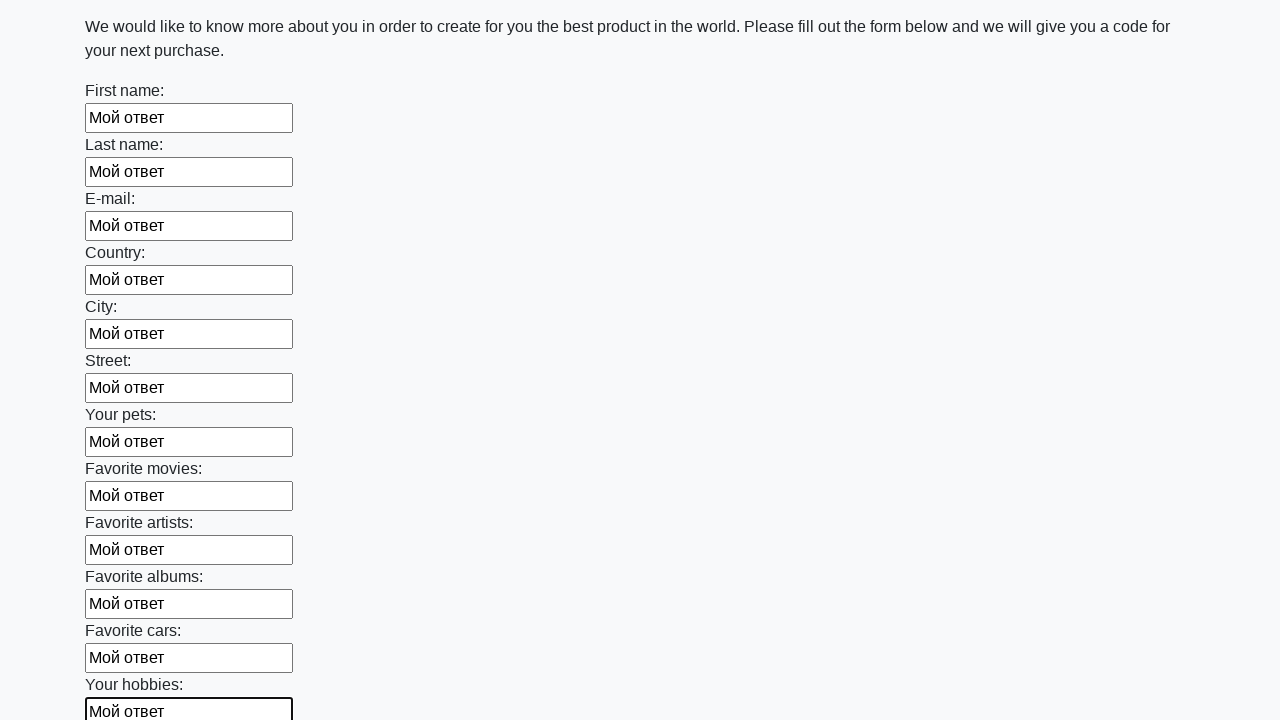

Filled text input field 13 of 100 with 'Мой ответ' on input[type="text"] >> nth=12
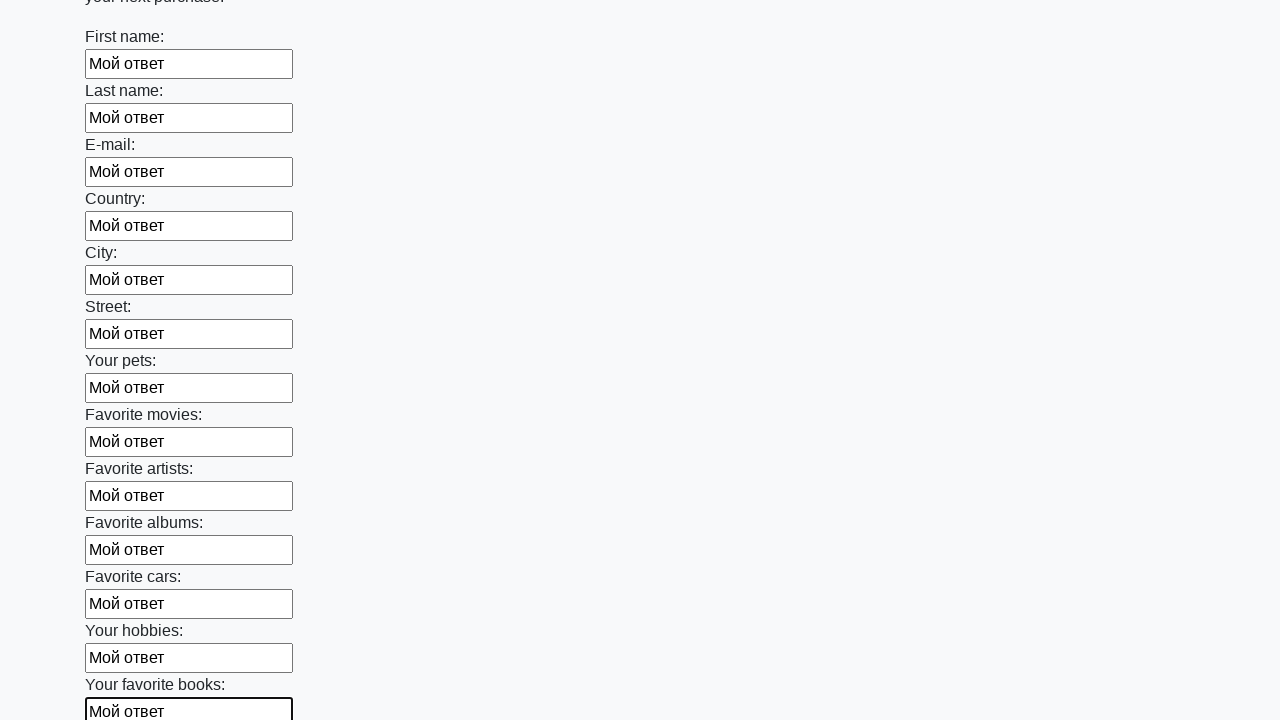

Filled text input field 14 of 100 with 'Мой ответ' on input[type="text"] >> nth=13
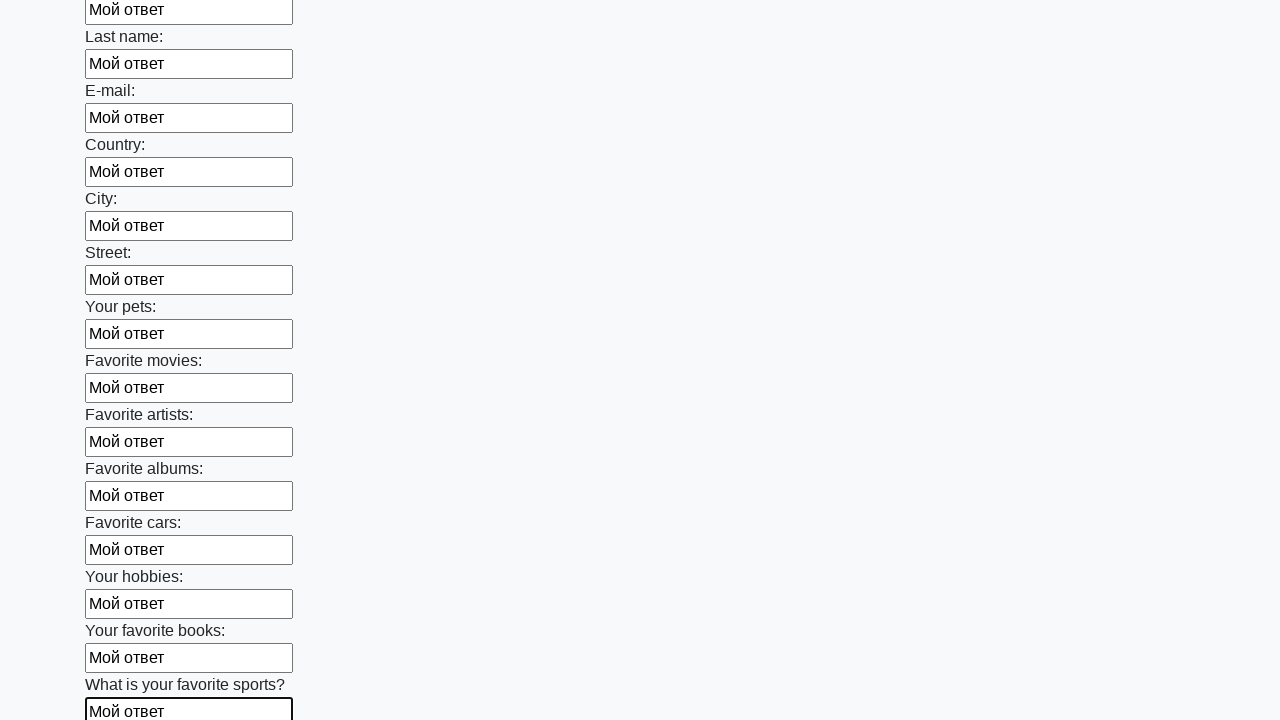

Filled text input field 15 of 100 with 'Мой ответ' on input[type="text"] >> nth=14
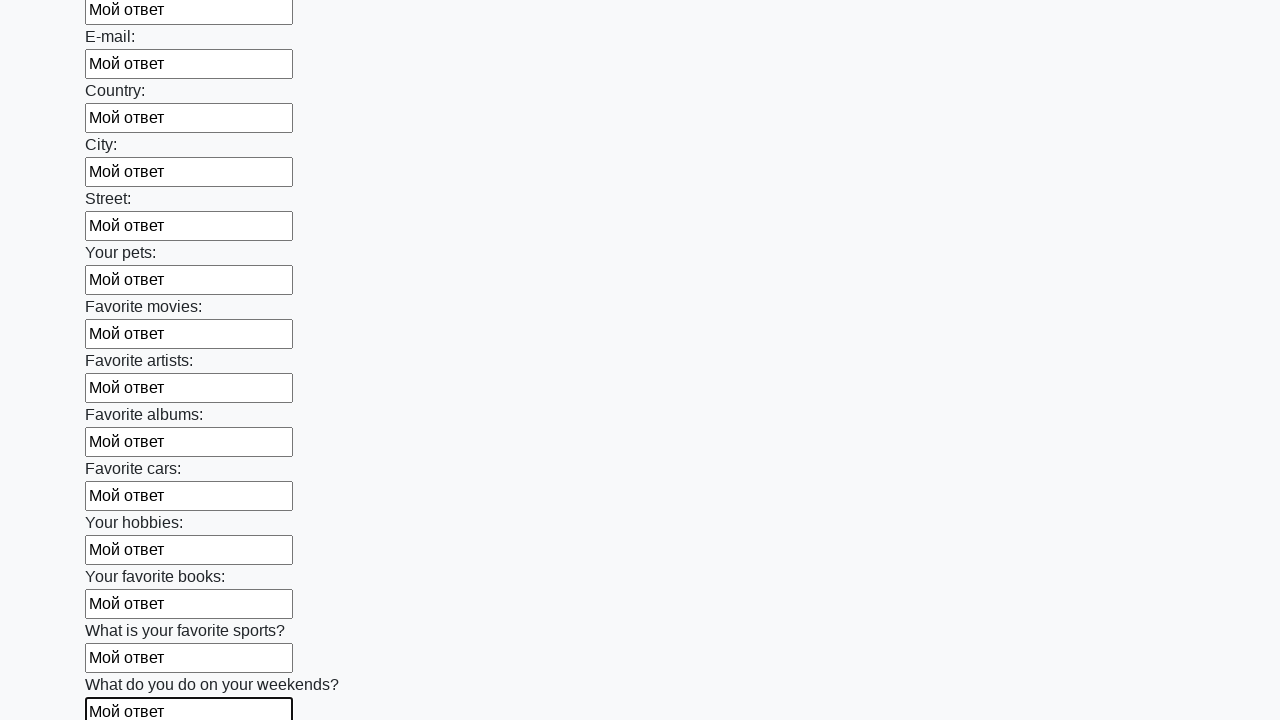

Filled text input field 16 of 100 with 'Мой ответ' on input[type="text"] >> nth=15
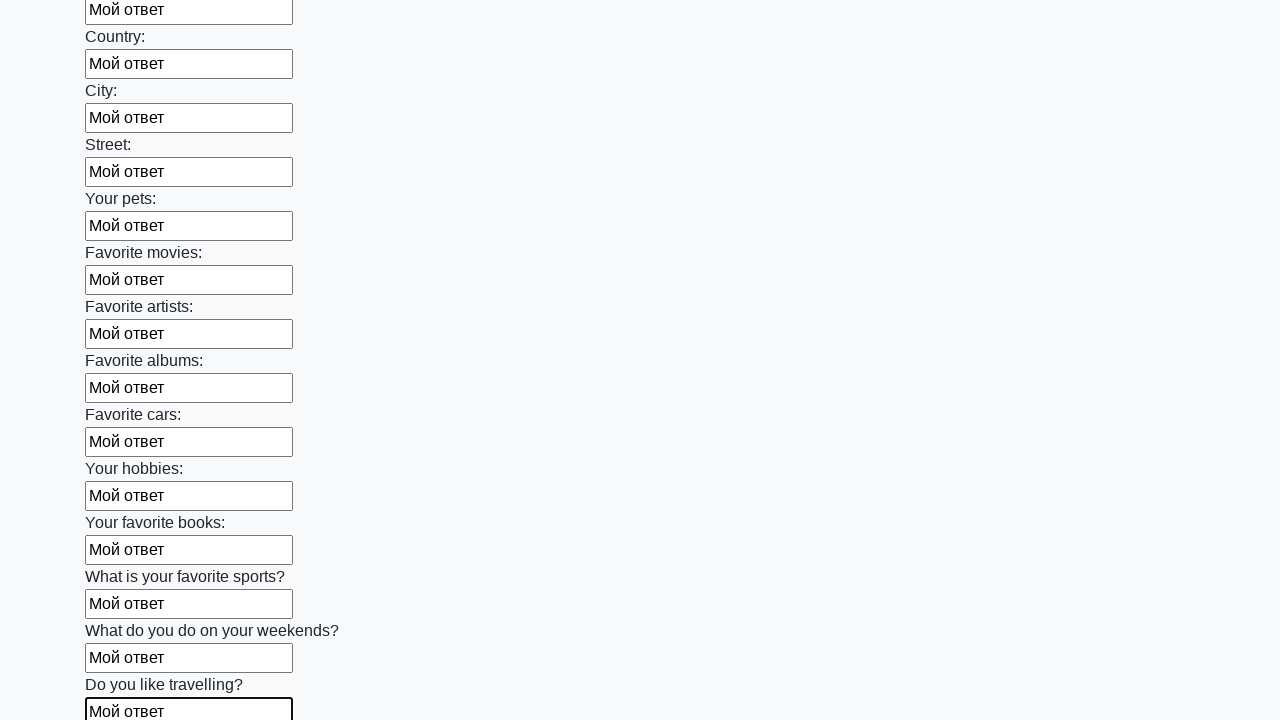

Filled text input field 17 of 100 with 'Мой ответ' on input[type="text"] >> nth=16
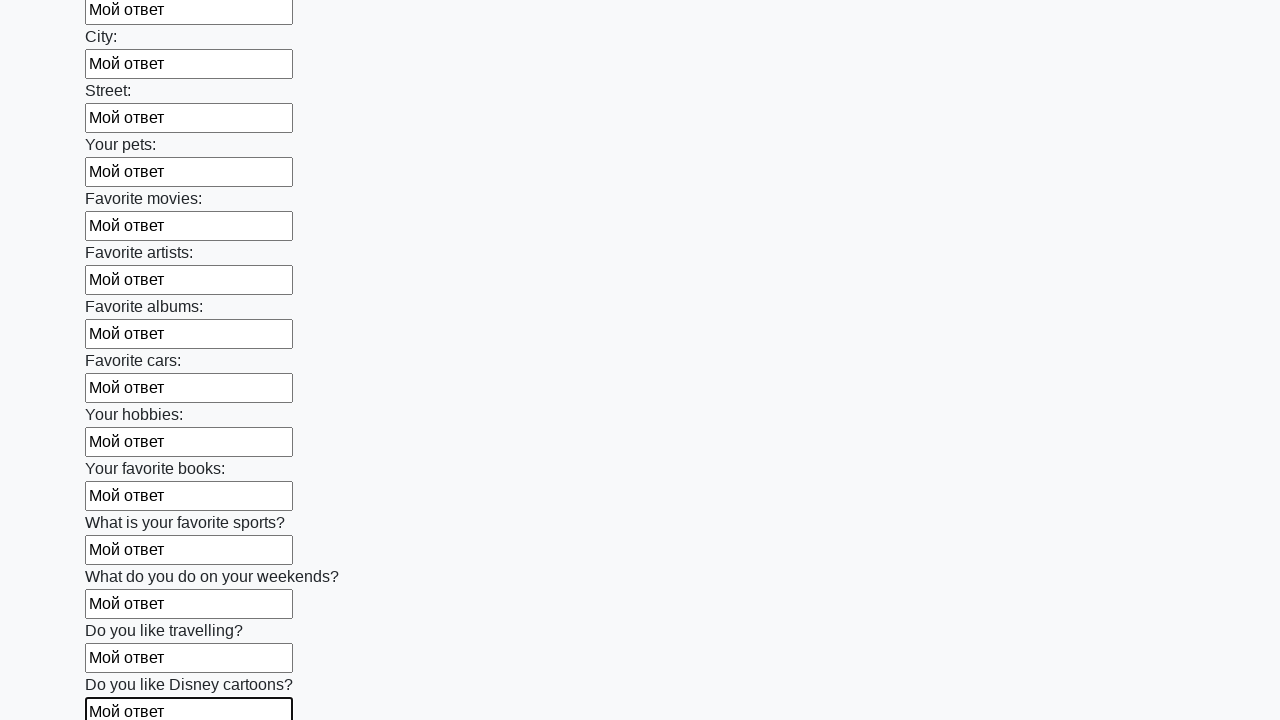

Filled text input field 18 of 100 with 'Мой ответ' on input[type="text"] >> nth=17
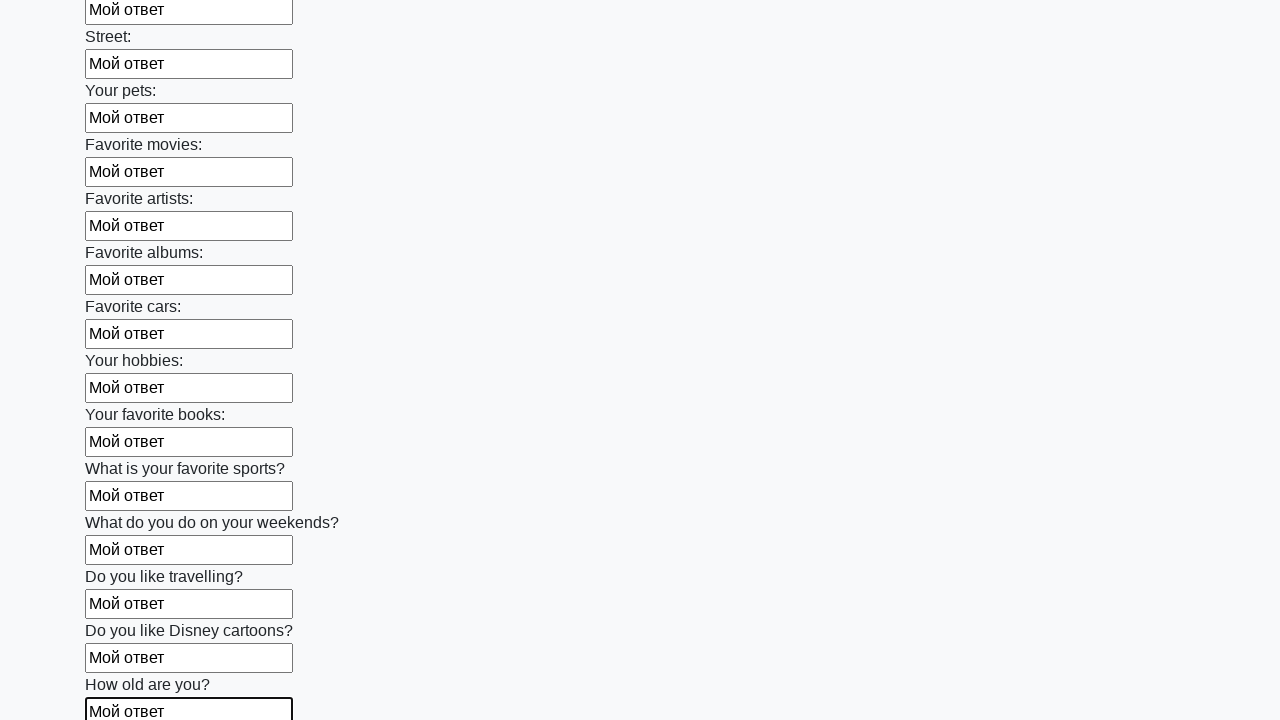

Filled text input field 19 of 100 with 'Мой ответ' on input[type="text"] >> nth=18
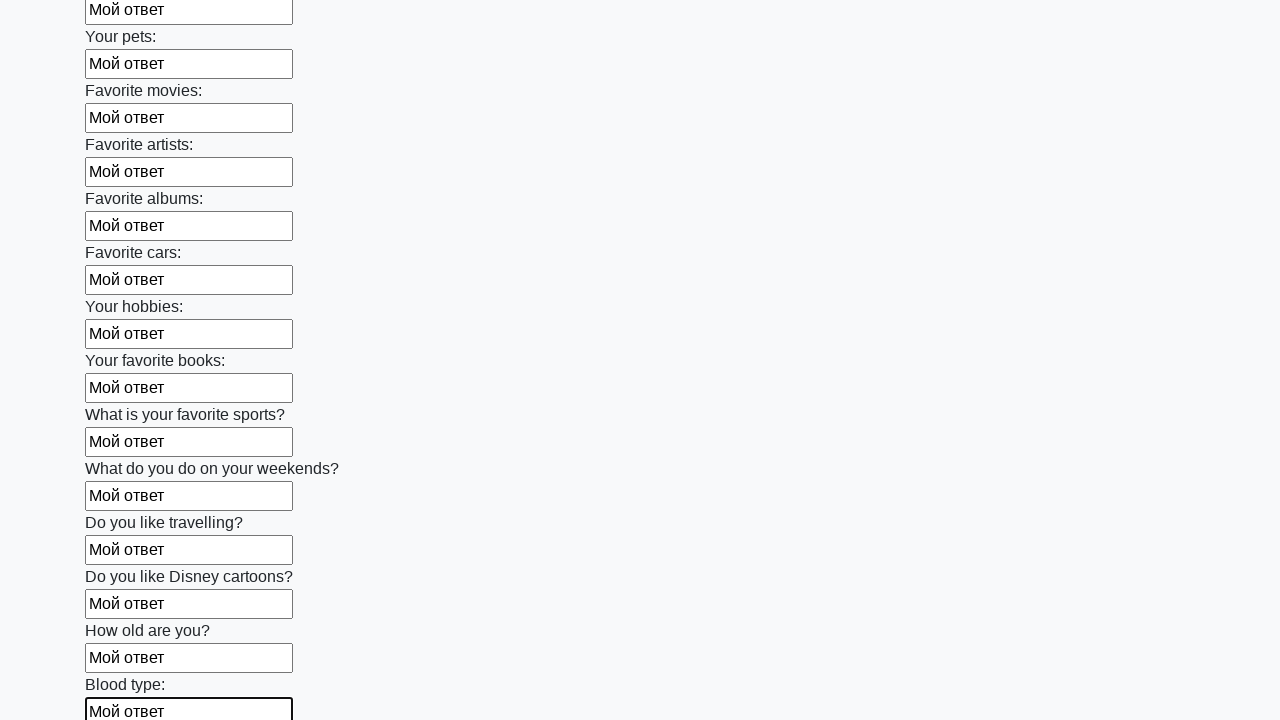

Filled text input field 20 of 100 with 'Мой ответ' on input[type="text"] >> nth=19
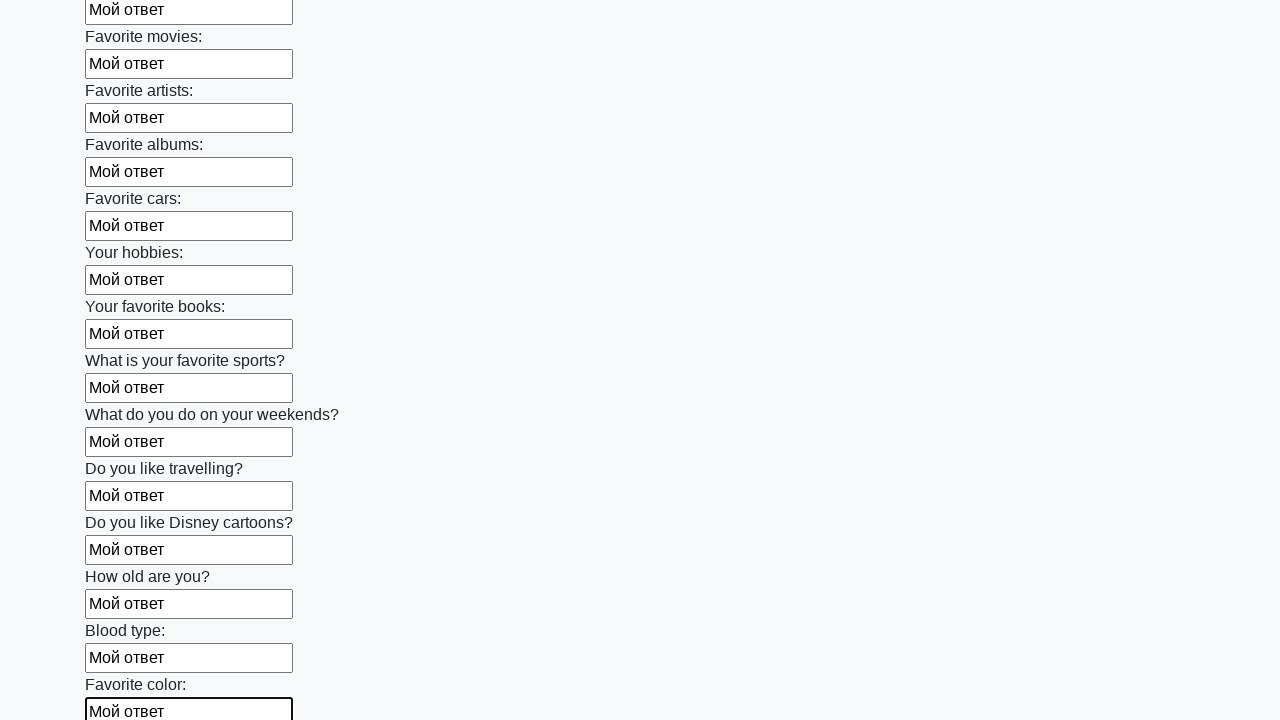

Filled text input field 21 of 100 with 'Мой ответ' on input[type="text"] >> nth=20
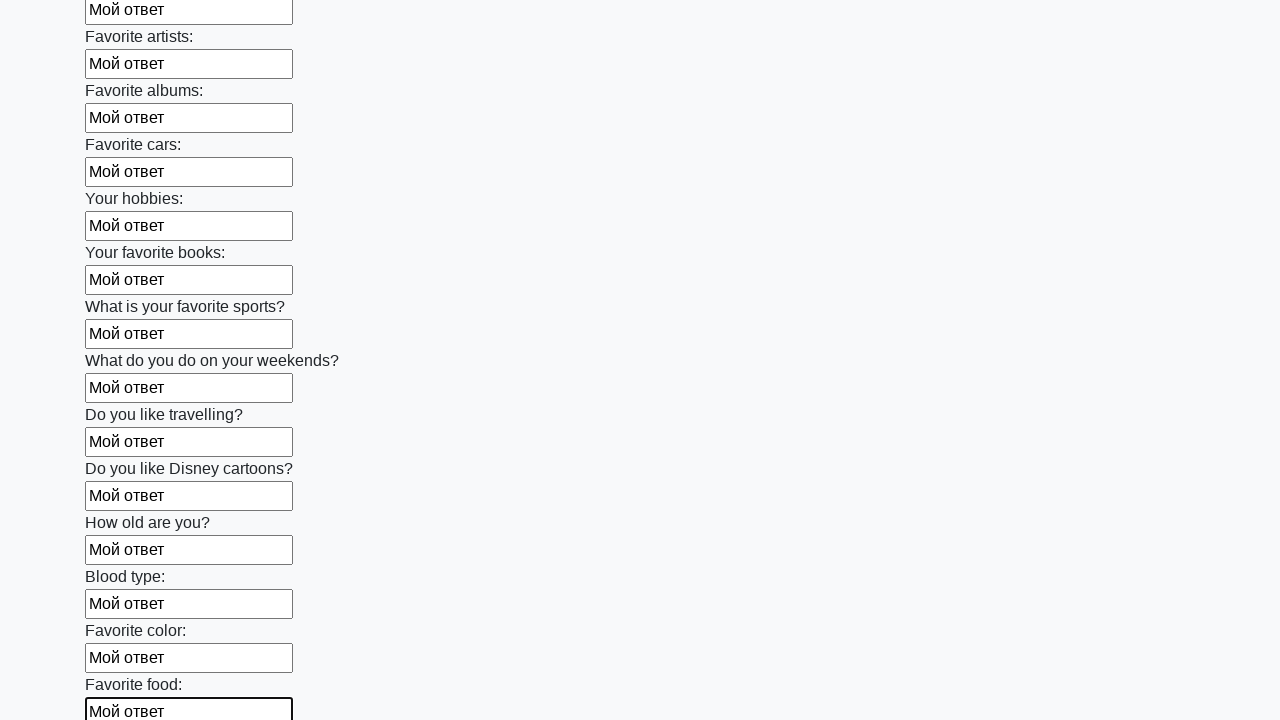

Filled text input field 22 of 100 with 'Мой ответ' on input[type="text"] >> nth=21
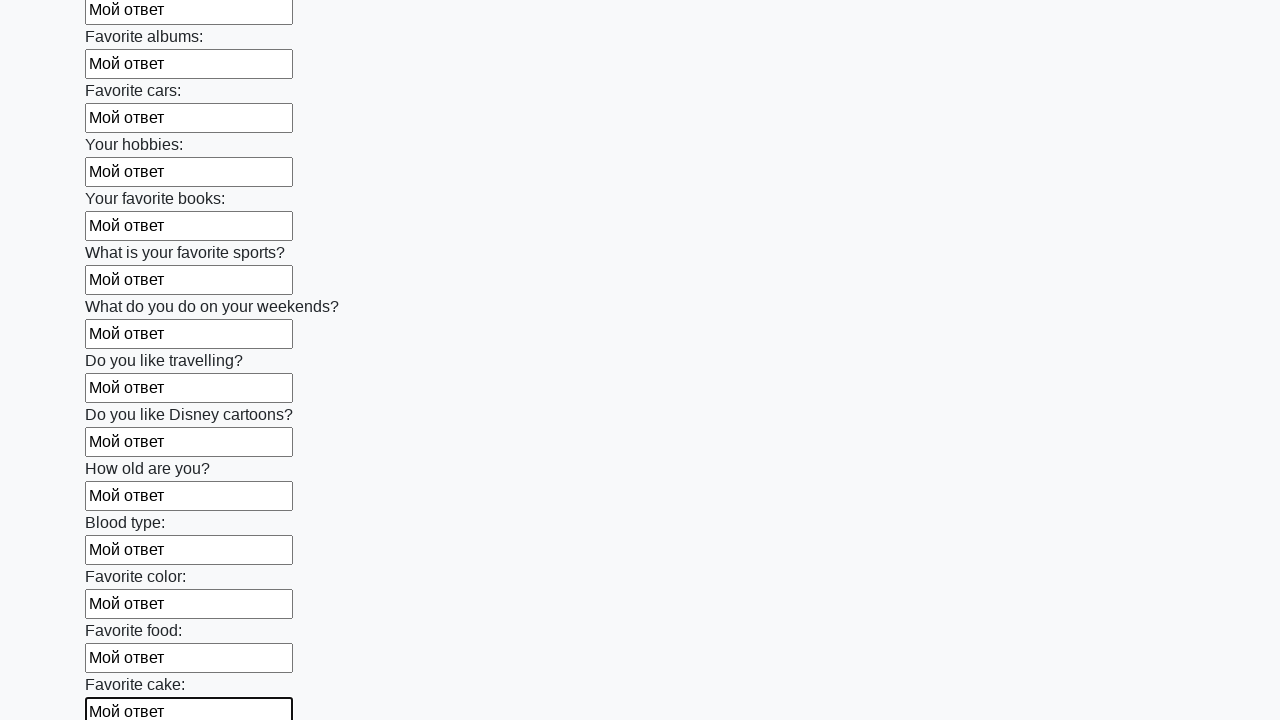

Filled text input field 23 of 100 with 'Мой ответ' on input[type="text"] >> nth=22
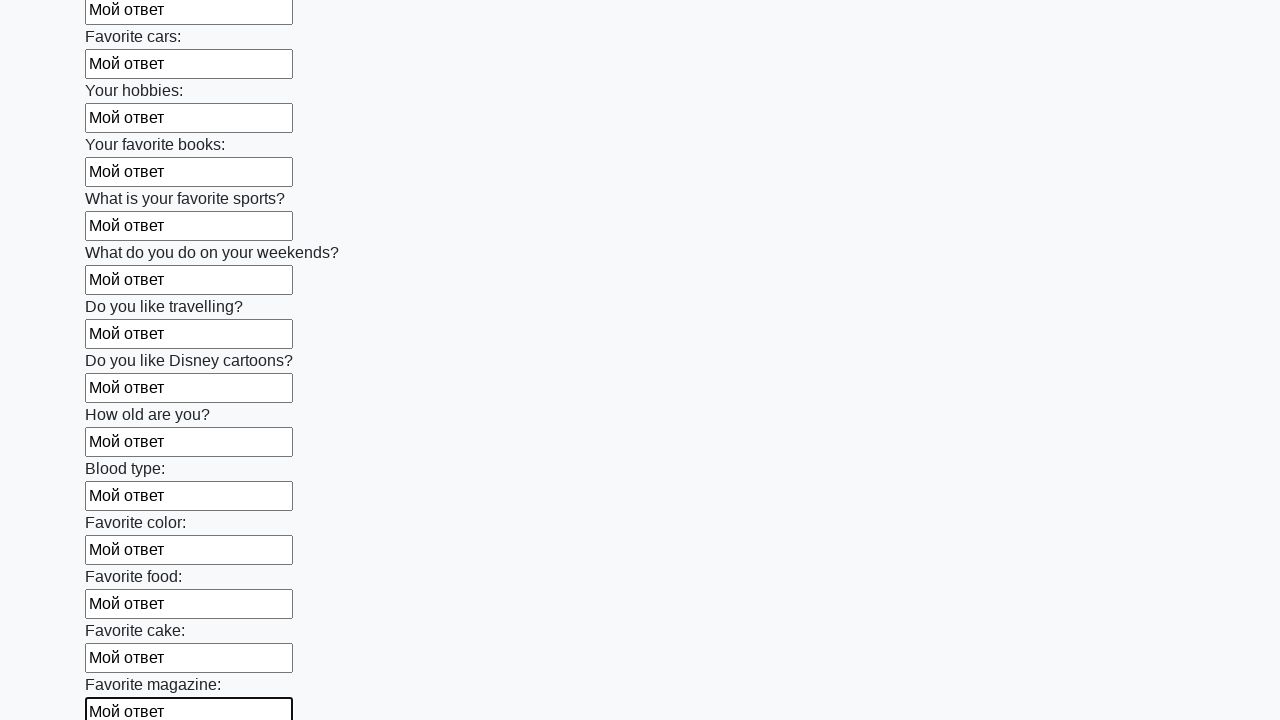

Filled text input field 24 of 100 with 'Мой ответ' on input[type="text"] >> nth=23
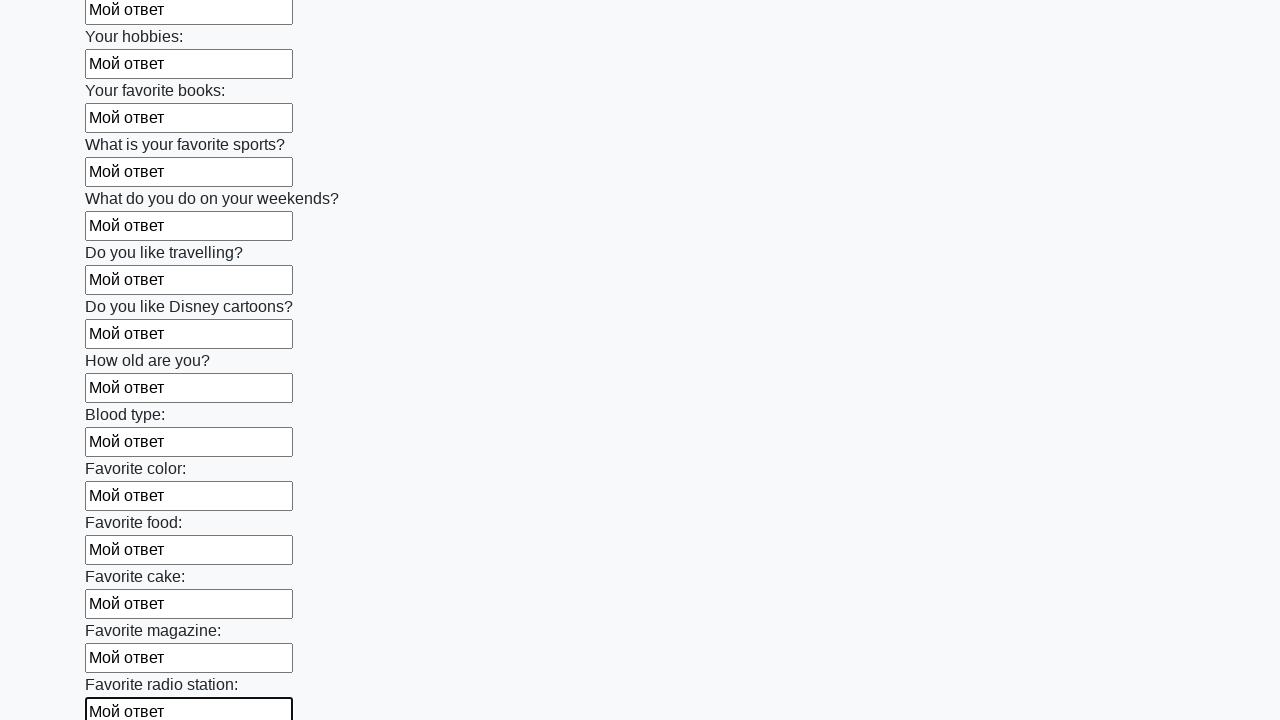

Filled text input field 25 of 100 with 'Мой ответ' on input[type="text"] >> nth=24
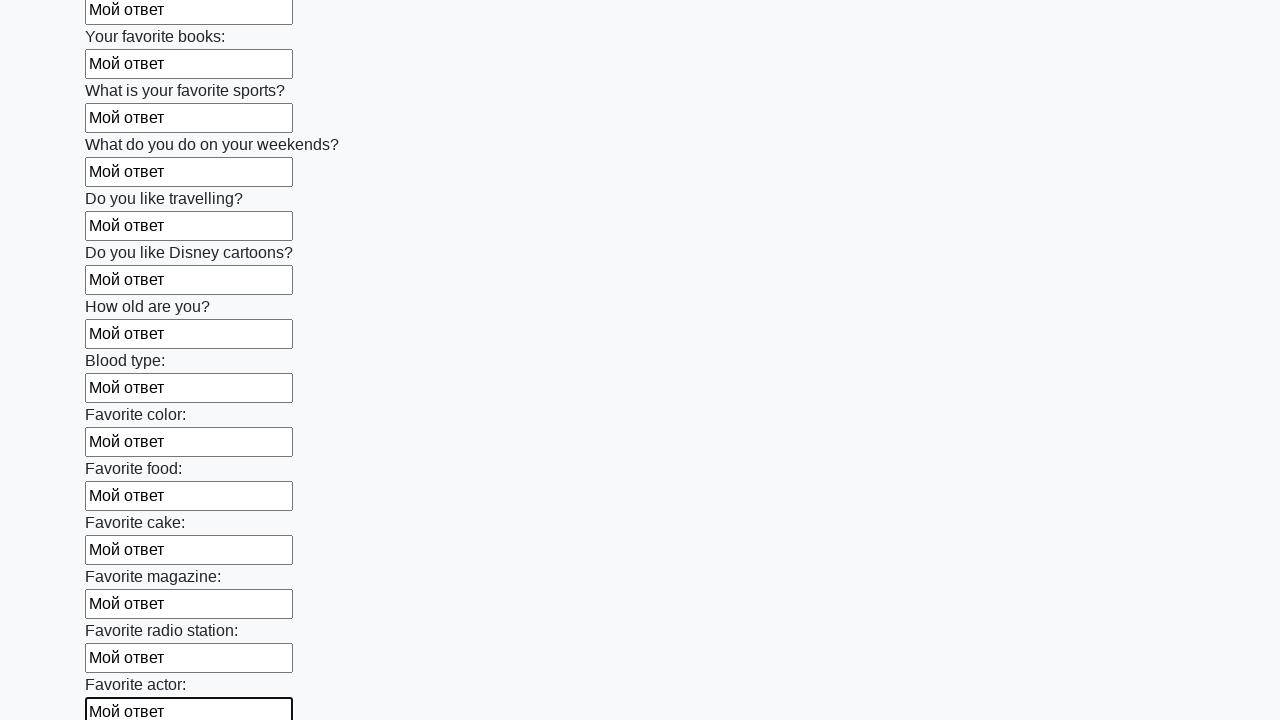

Filled text input field 26 of 100 with 'Мой ответ' on input[type="text"] >> nth=25
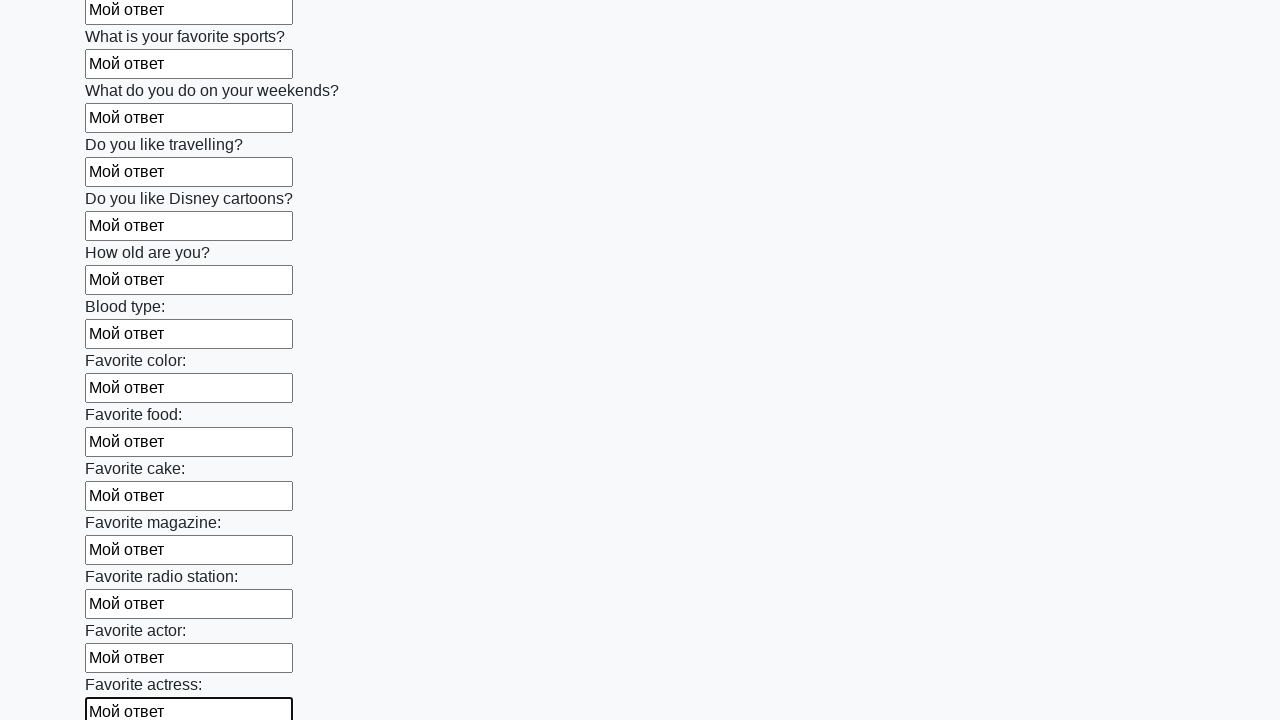

Filled text input field 27 of 100 with 'Мой ответ' on input[type="text"] >> nth=26
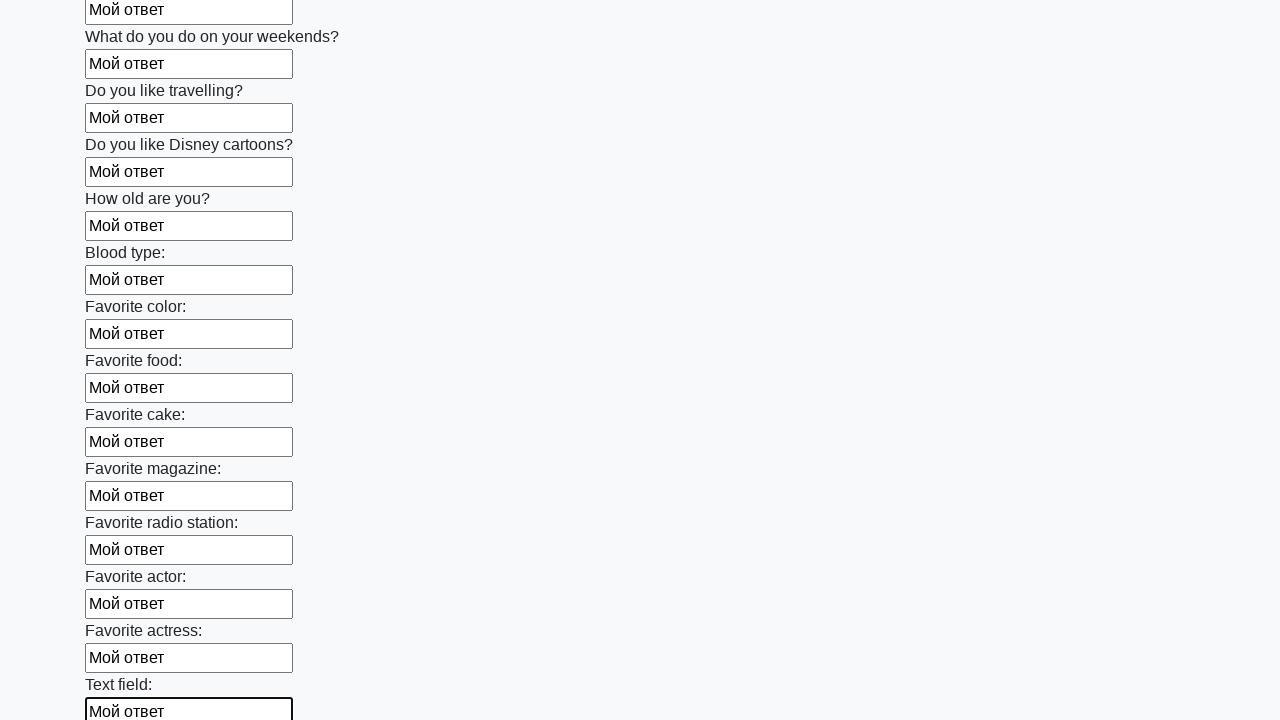

Filled text input field 28 of 100 with 'Мой ответ' on input[type="text"] >> nth=27
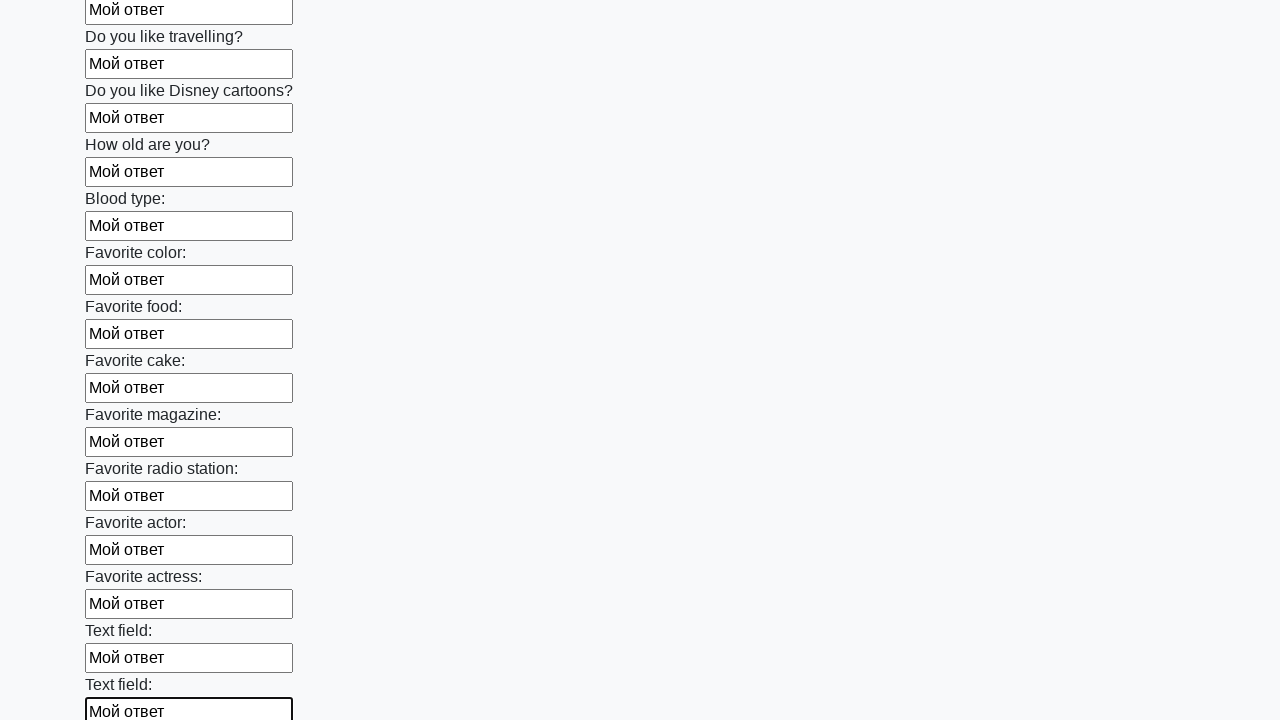

Filled text input field 29 of 100 with 'Мой ответ' on input[type="text"] >> nth=28
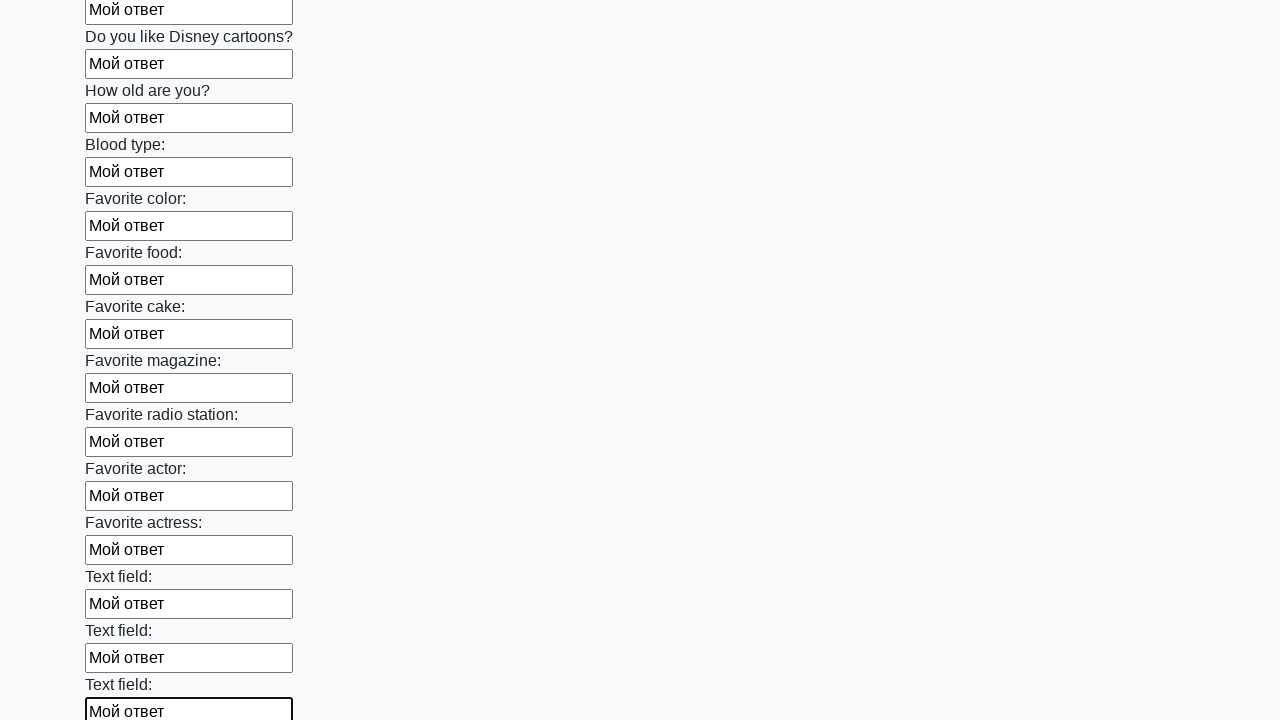

Filled text input field 30 of 100 with 'Мой ответ' on input[type="text"] >> nth=29
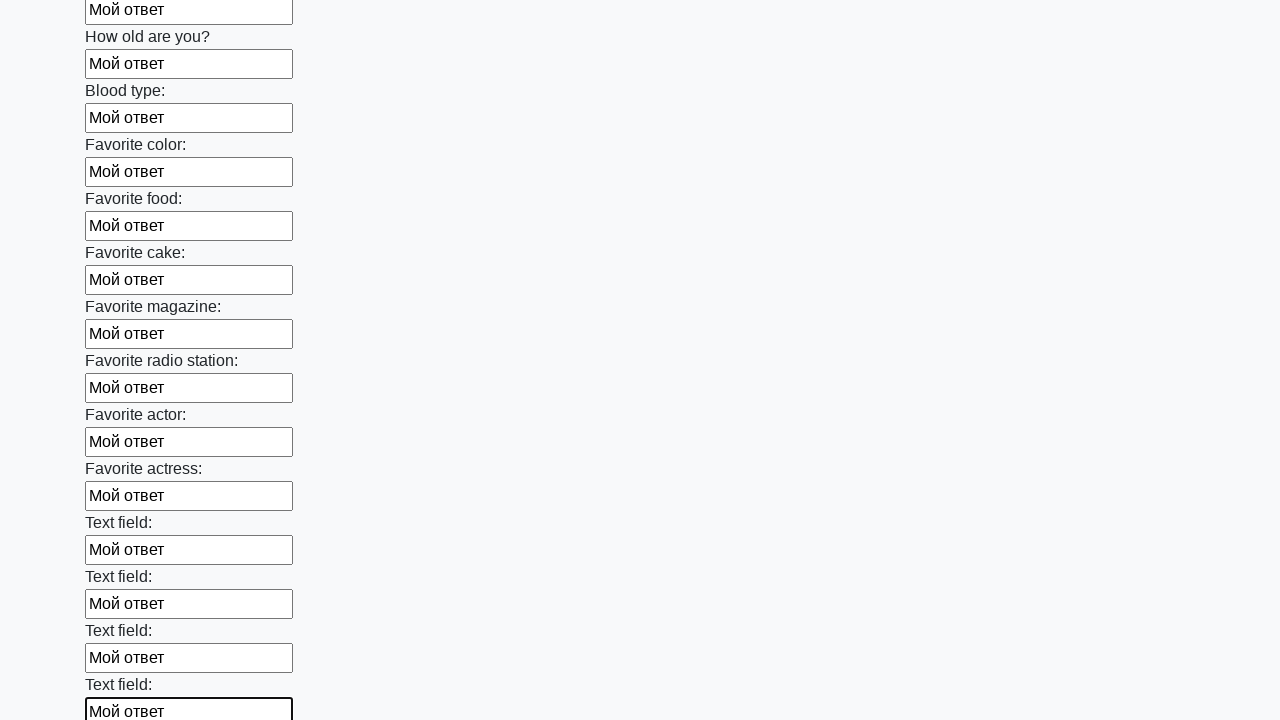

Filled text input field 31 of 100 with 'Мой ответ' on input[type="text"] >> nth=30
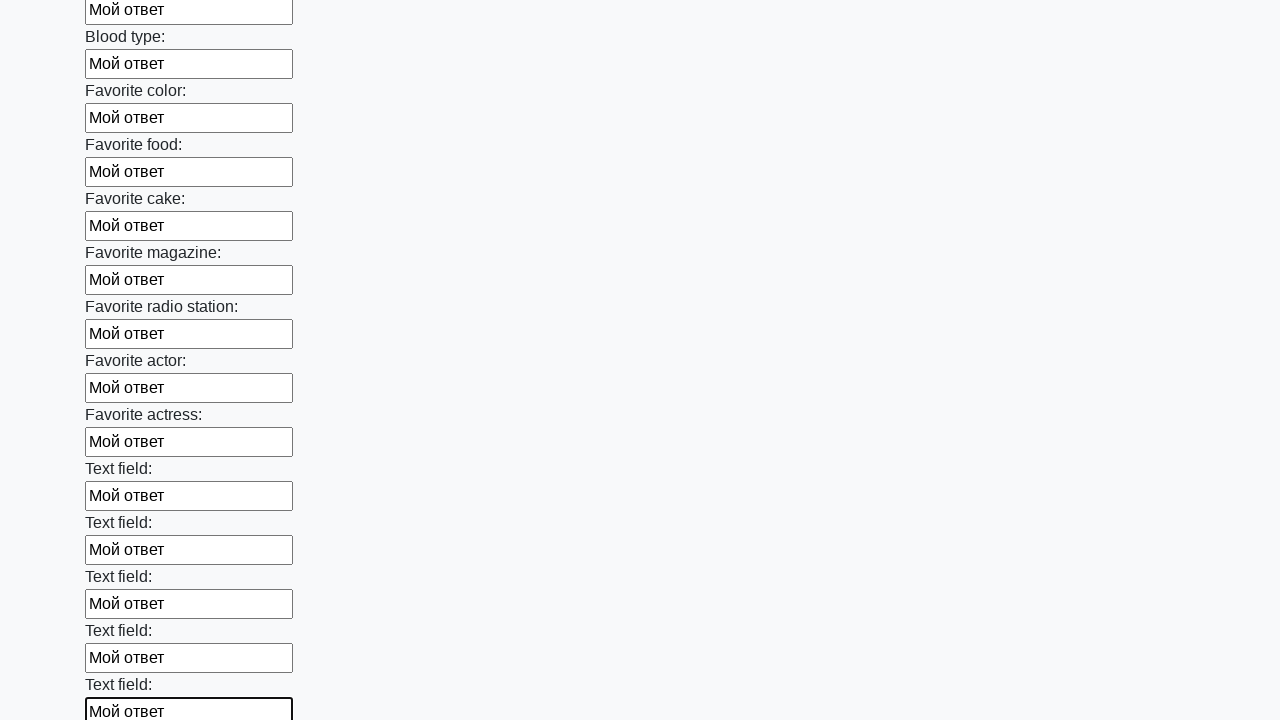

Filled text input field 32 of 100 with 'Мой ответ' on input[type="text"] >> nth=31
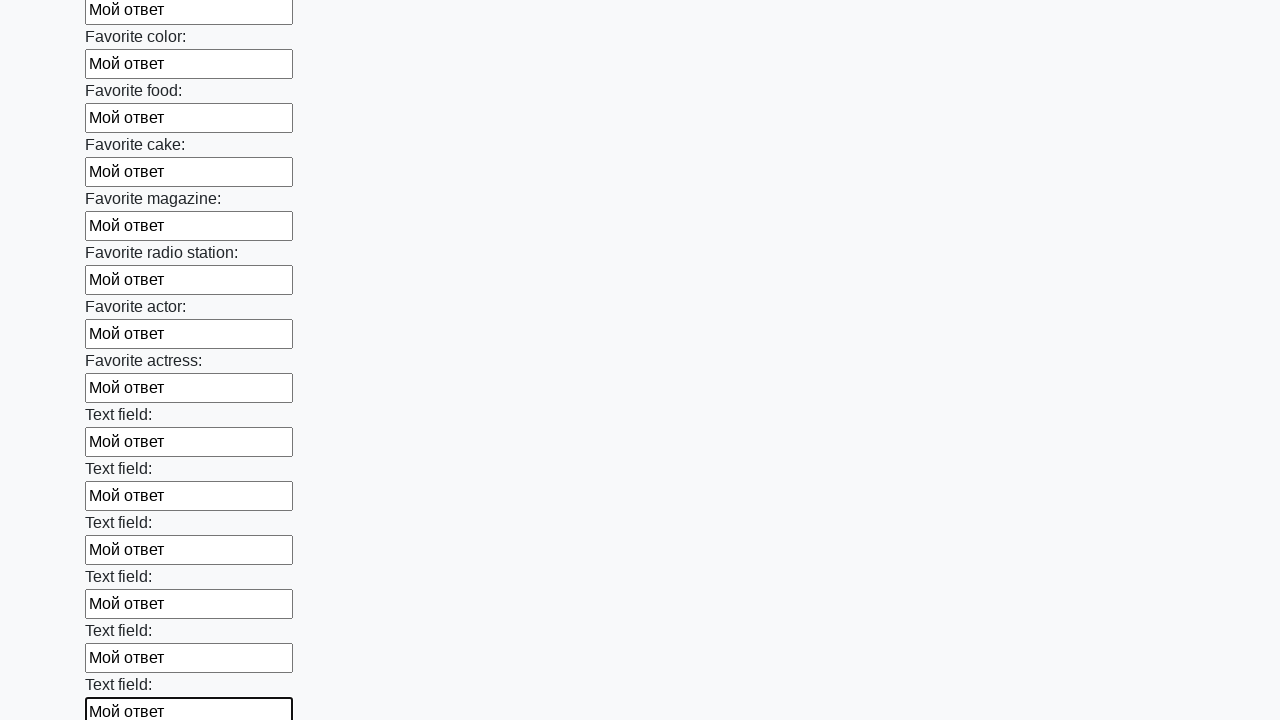

Filled text input field 33 of 100 with 'Мой ответ' on input[type="text"] >> nth=32
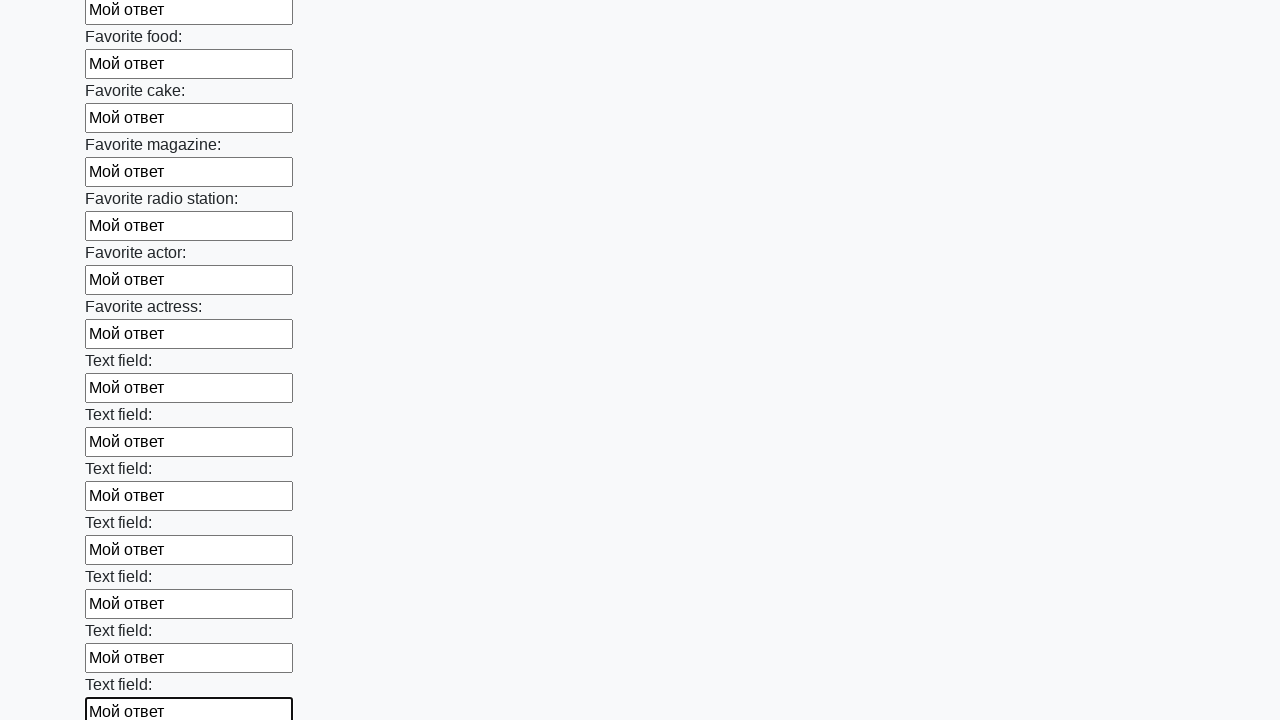

Filled text input field 34 of 100 with 'Мой ответ' on input[type="text"] >> nth=33
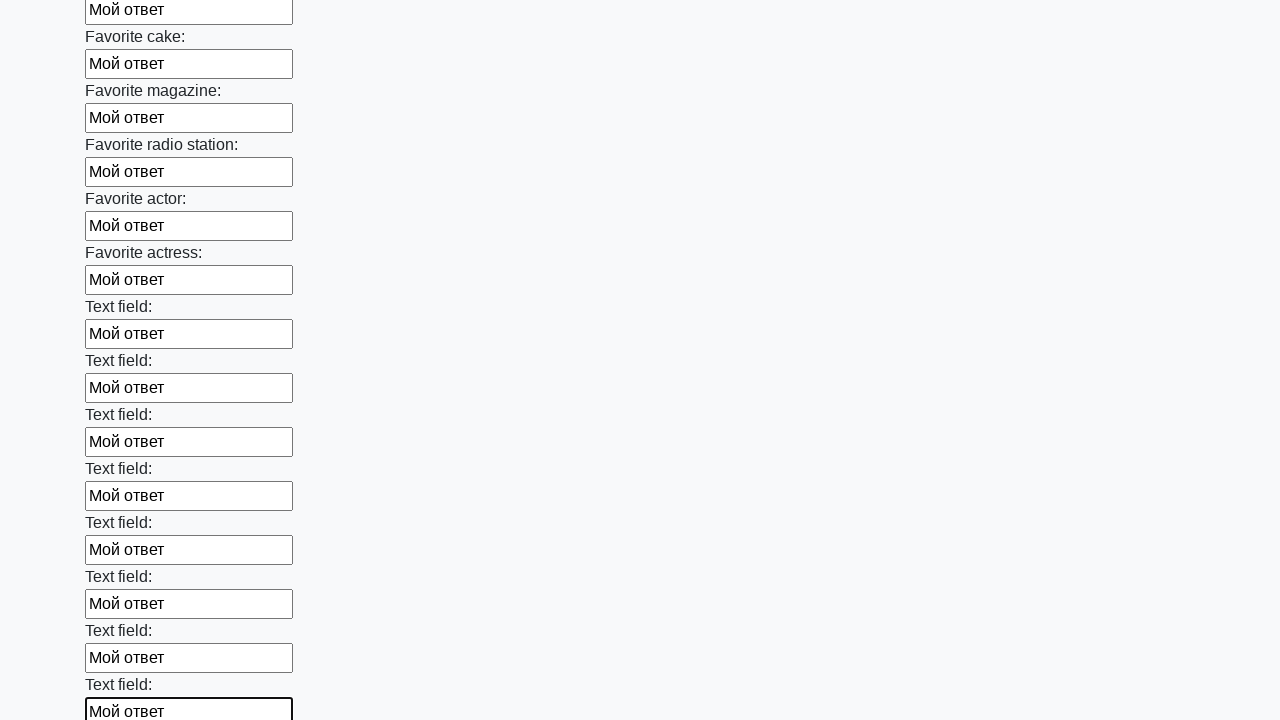

Filled text input field 35 of 100 with 'Мой ответ' on input[type="text"] >> nth=34
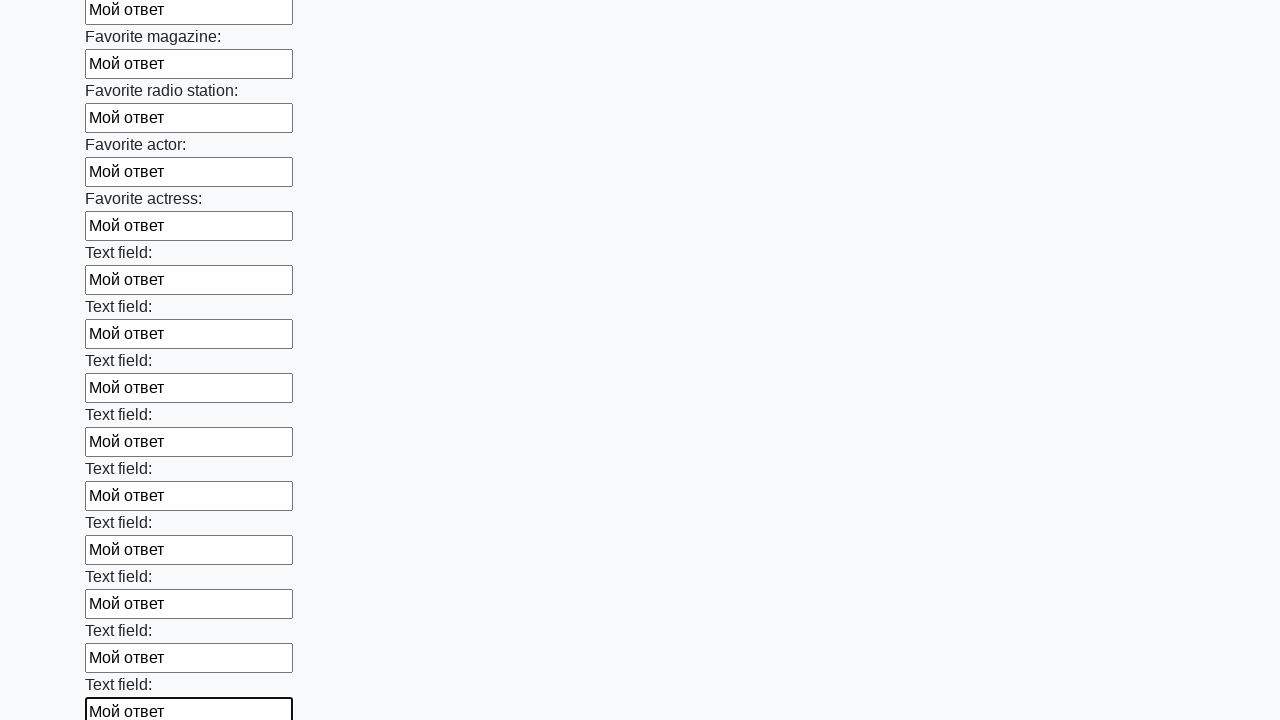

Filled text input field 36 of 100 with 'Мой ответ' on input[type="text"] >> nth=35
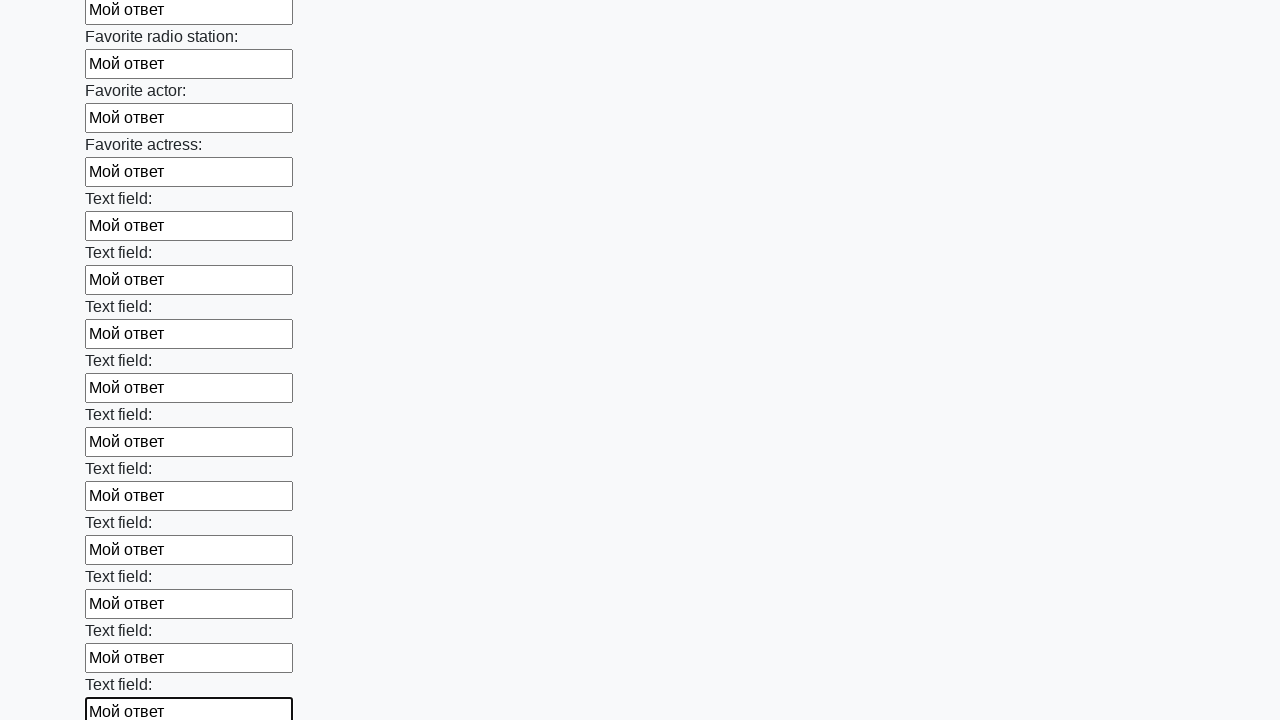

Filled text input field 37 of 100 with 'Мой ответ' on input[type="text"] >> nth=36
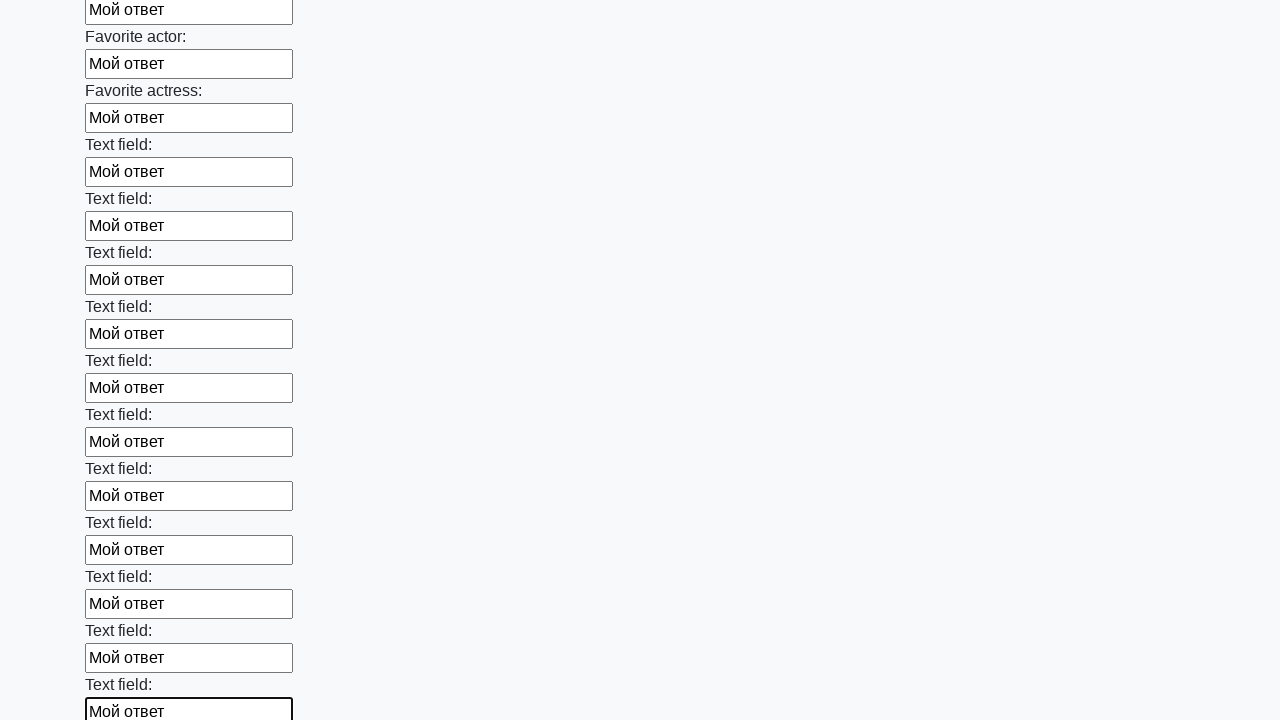

Filled text input field 38 of 100 with 'Мой ответ' on input[type="text"] >> nth=37
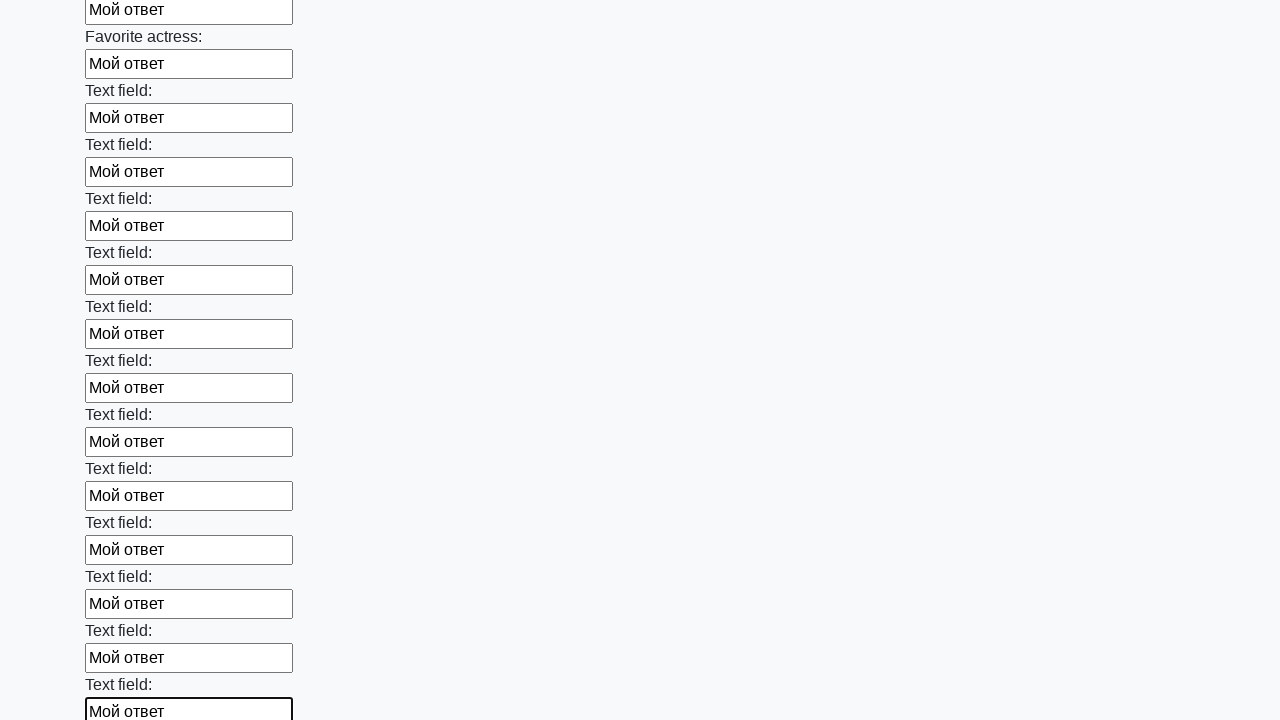

Filled text input field 39 of 100 with 'Мой ответ' on input[type="text"] >> nth=38
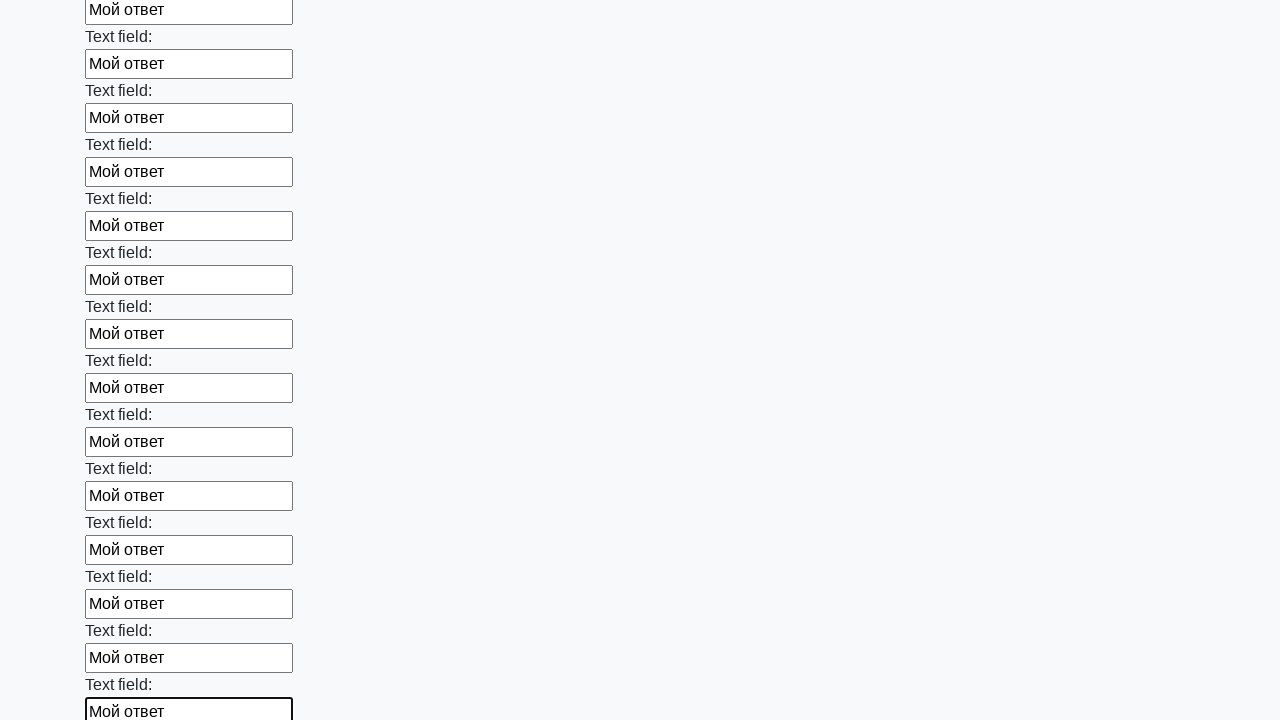

Filled text input field 40 of 100 with 'Мой ответ' on input[type="text"] >> nth=39
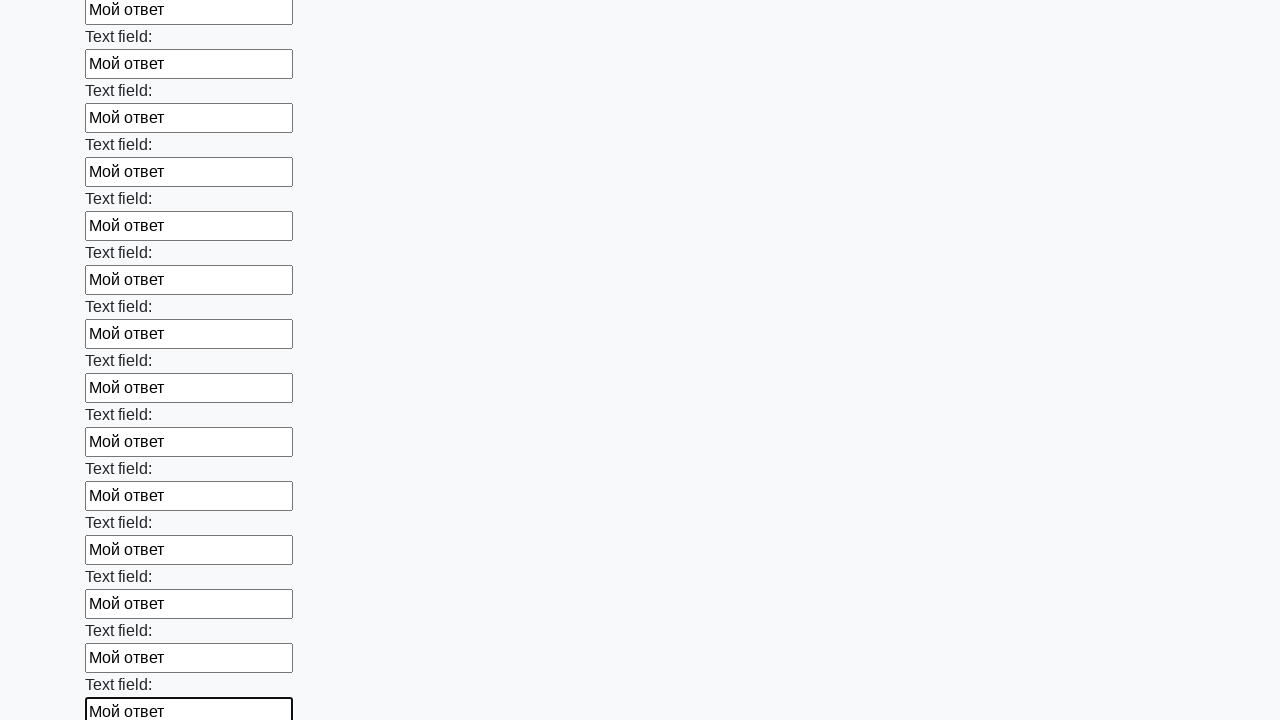

Filled text input field 41 of 100 with 'Мой ответ' on input[type="text"] >> nth=40
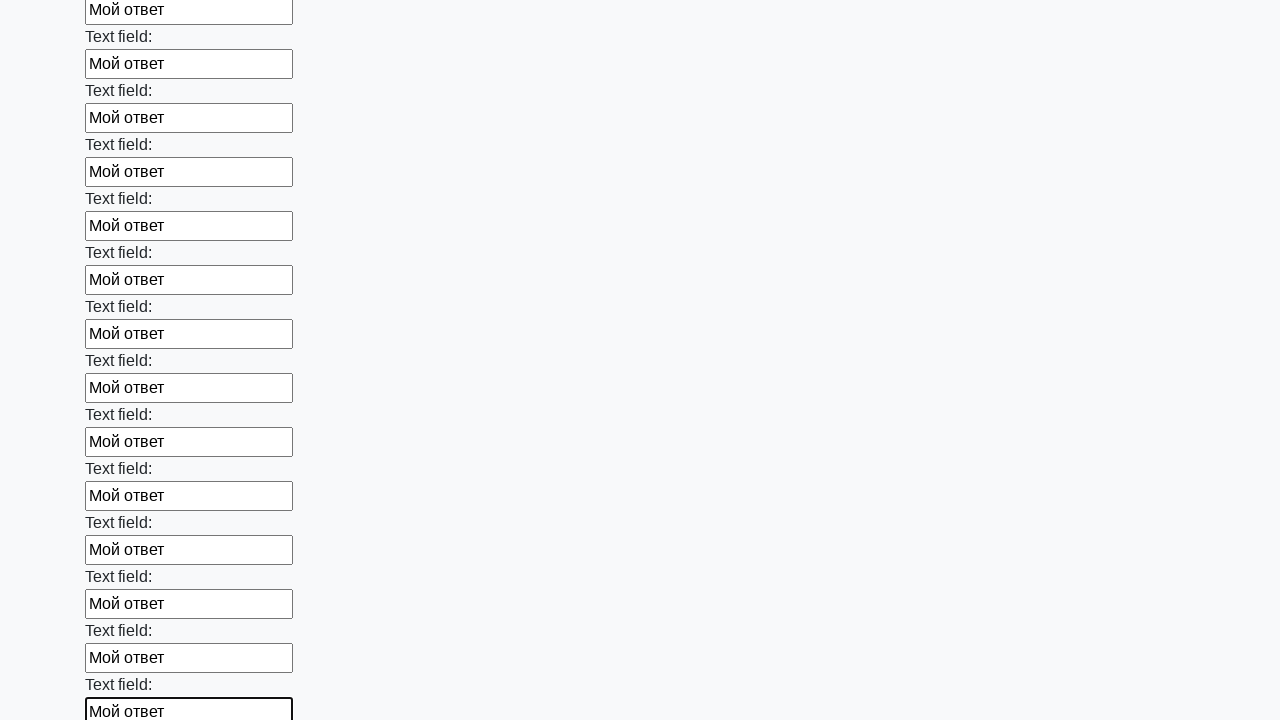

Filled text input field 42 of 100 with 'Мой ответ' on input[type="text"] >> nth=41
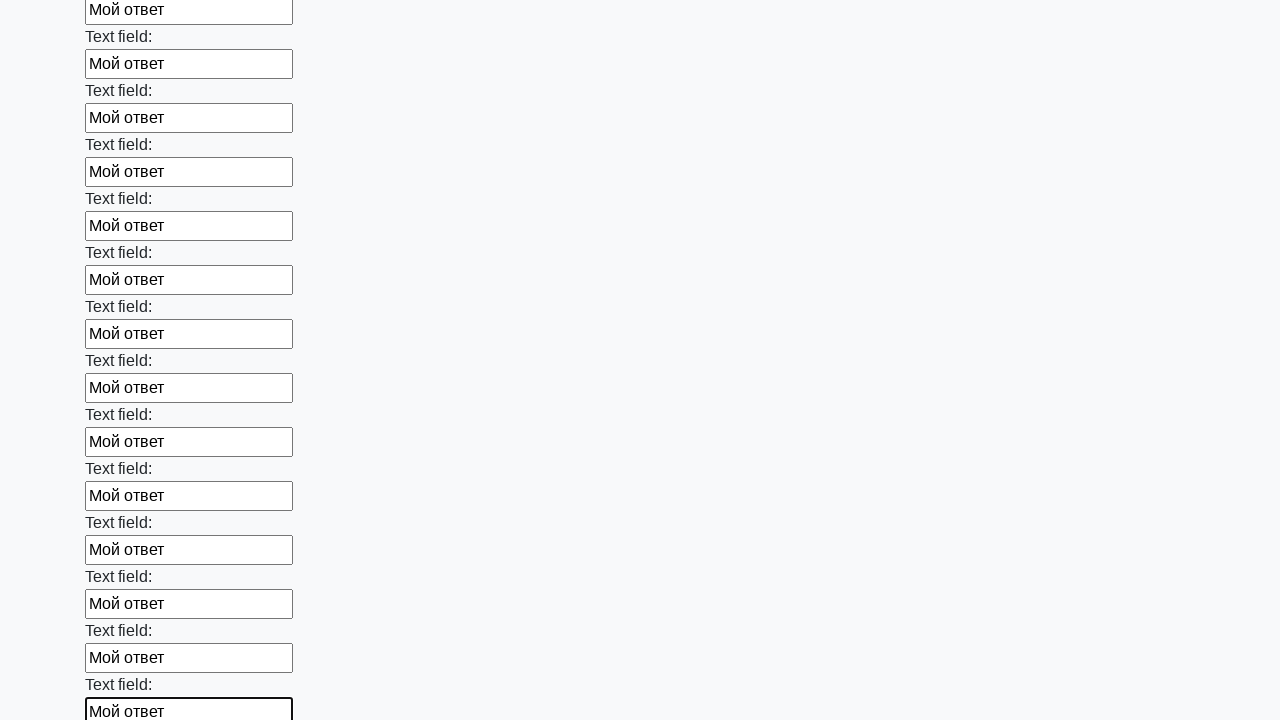

Filled text input field 43 of 100 with 'Мой ответ' on input[type="text"] >> nth=42
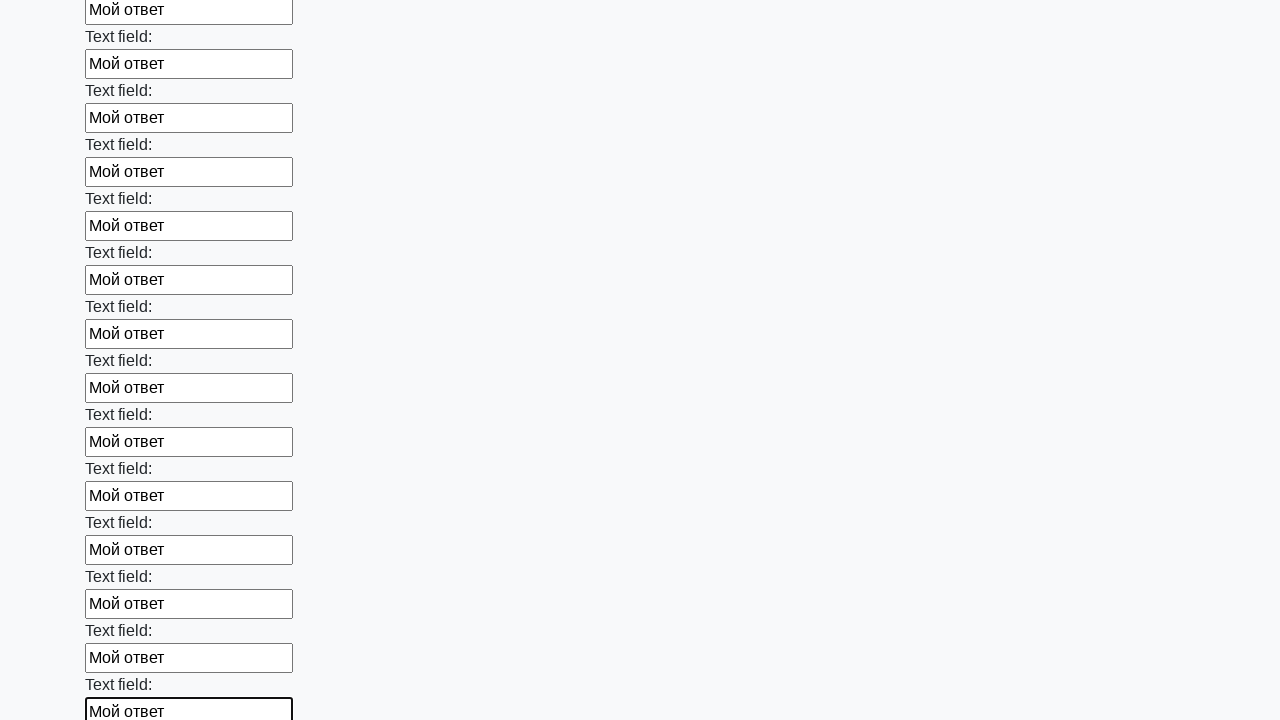

Filled text input field 44 of 100 with 'Мой ответ' on input[type="text"] >> nth=43
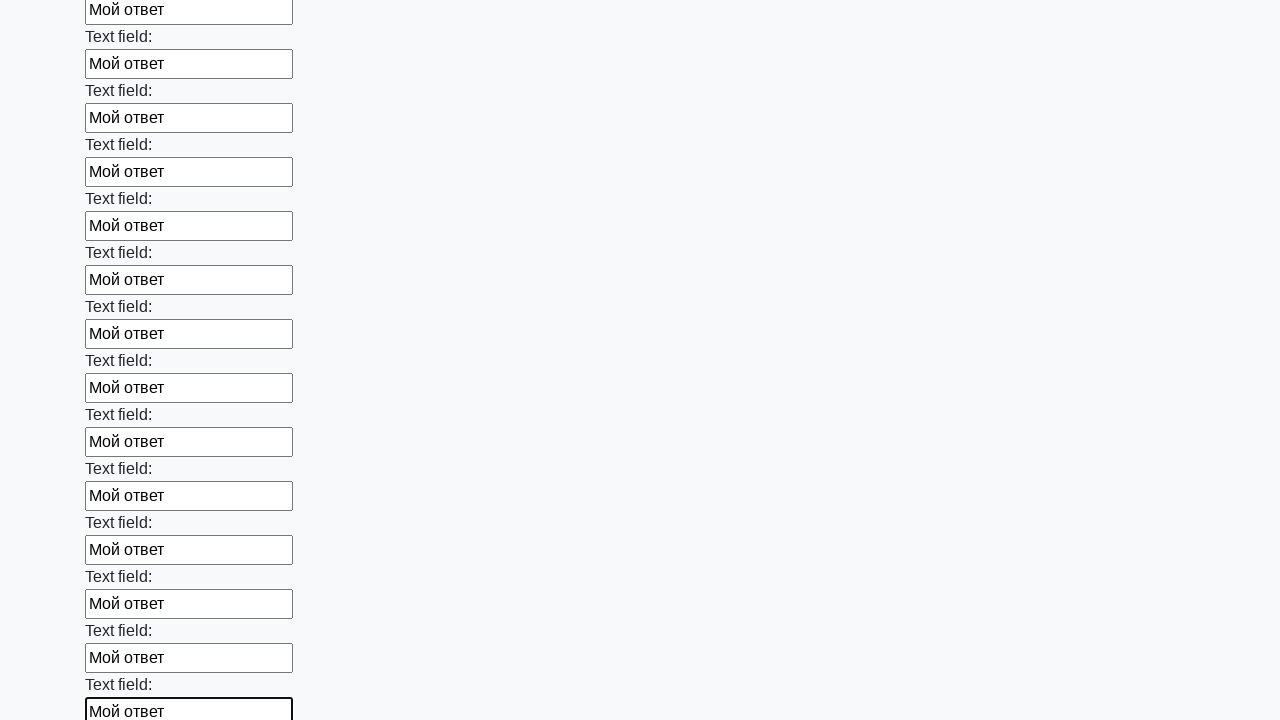

Filled text input field 45 of 100 with 'Мой ответ' on input[type="text"] >> nth=44
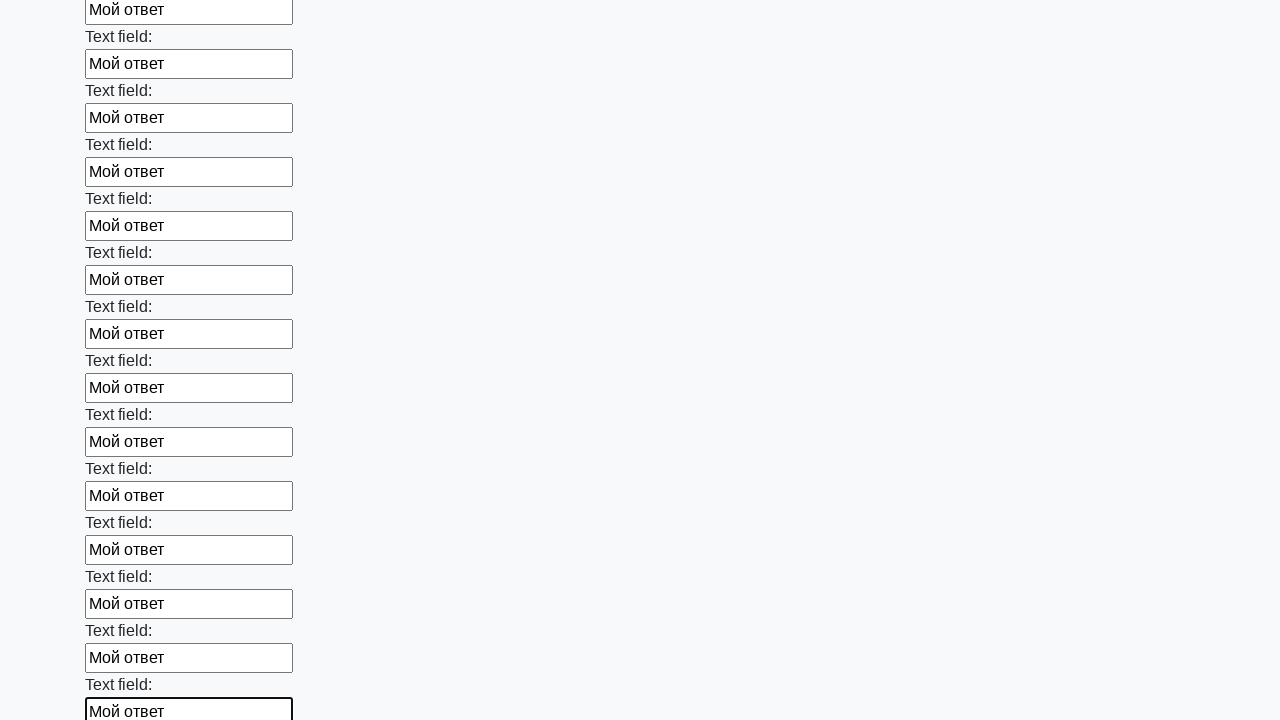

Filled text input field 46 of 100 with 'Мой ответ' on input[type="text"] >> nth=45
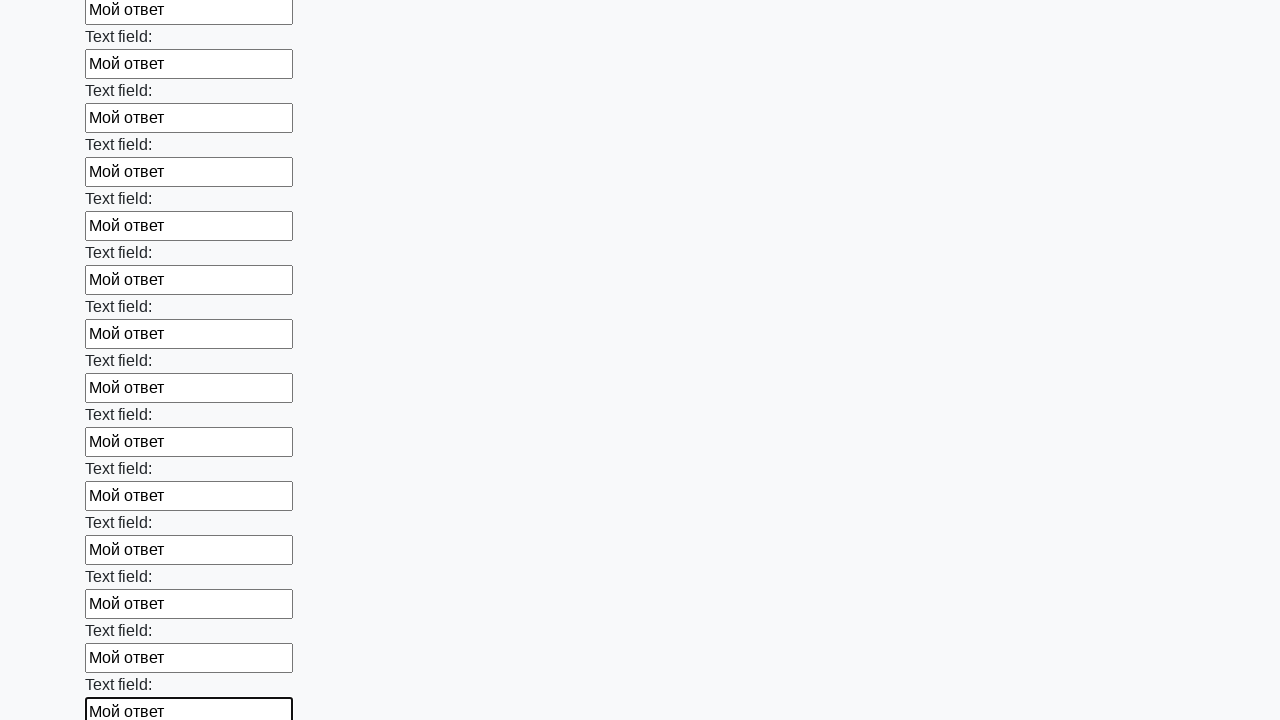

Filled text input field 47 of 100 with 'Мой ответ' on input[type="text"] >> nth=46
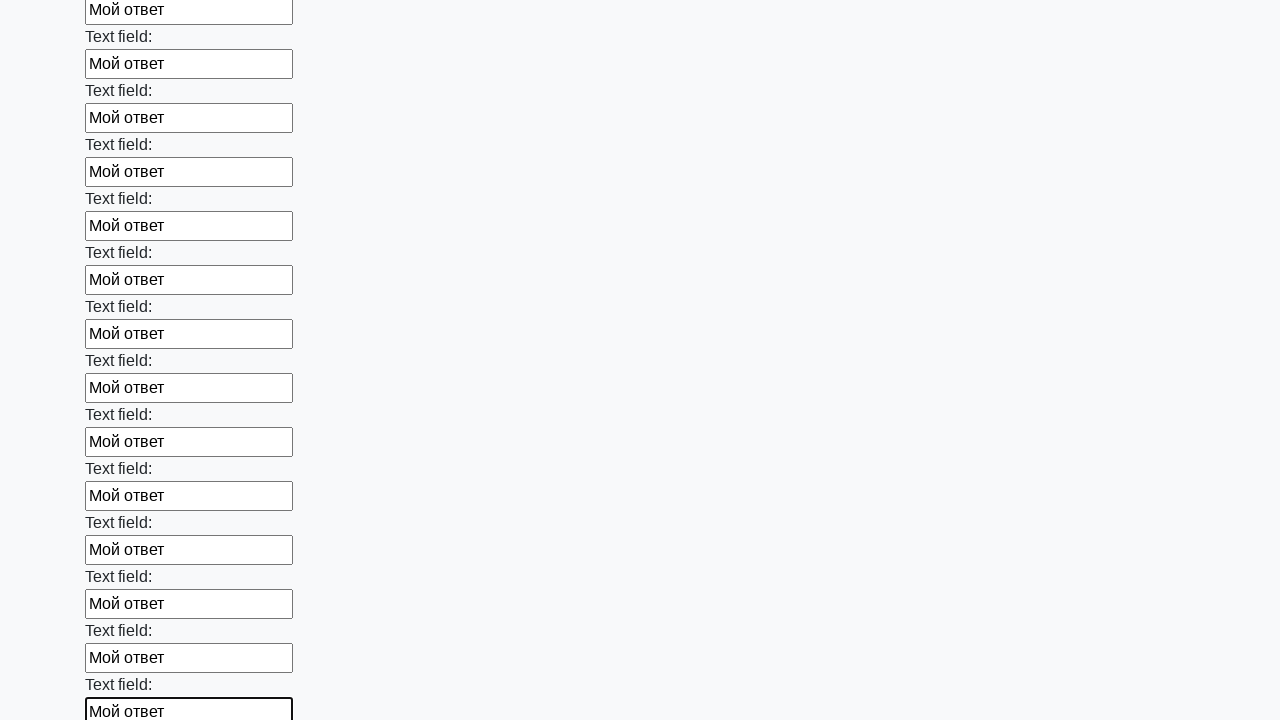

Filled text input field 48 of 100 with 'Мой ответ' on input[type="text"] >> nth=47
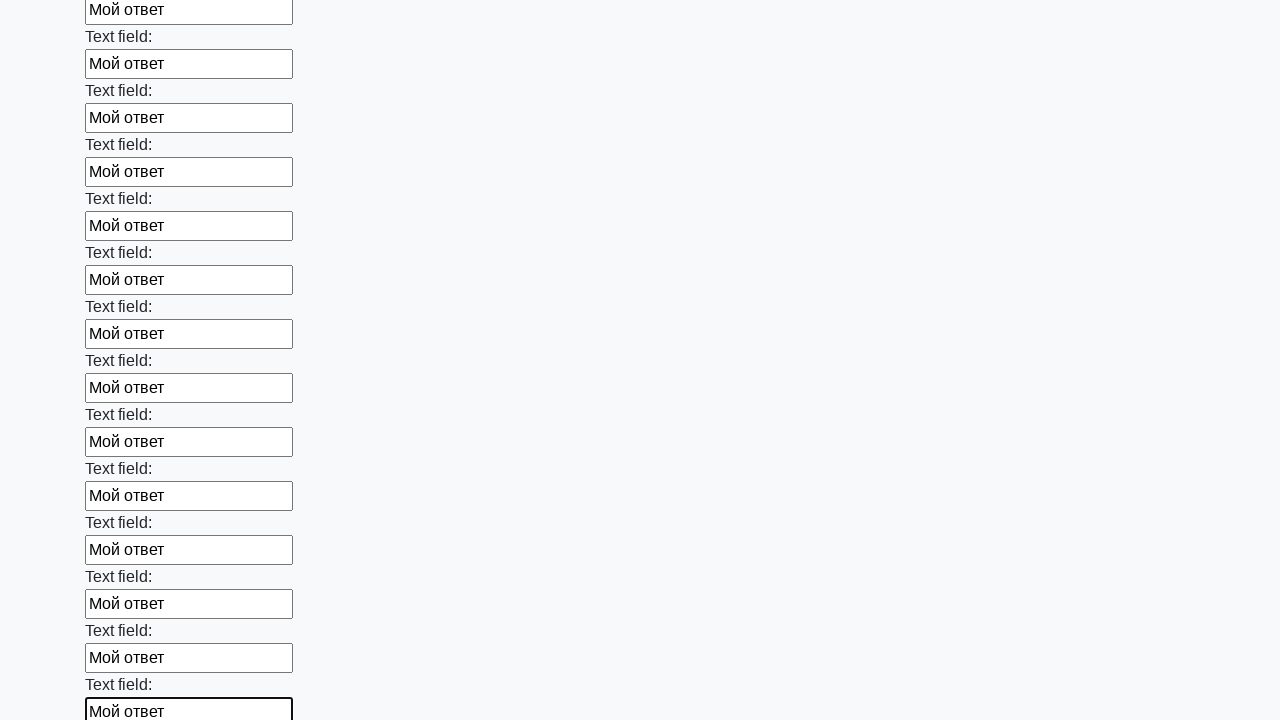

Filled text input field 49 of 100 with 'Мой ответ' on input[type="text"] >> nth=48
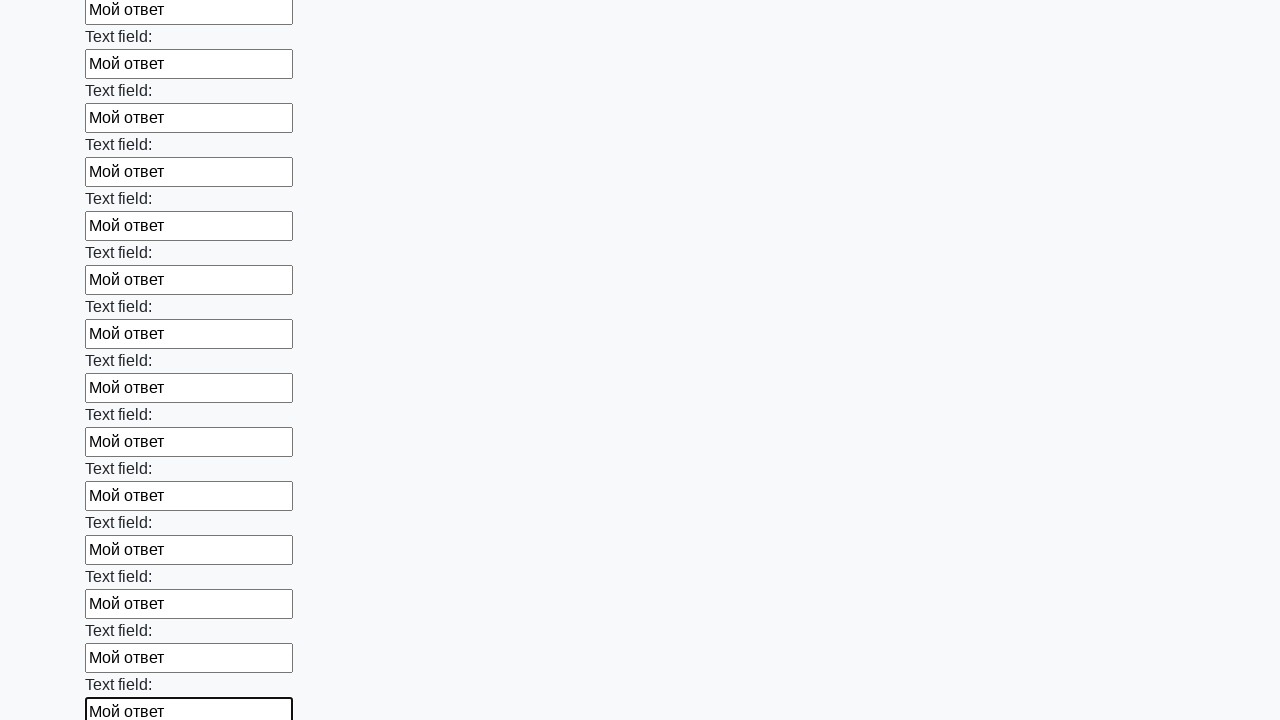

Filled text input field 50 of 100 with 'Мой ответ' on input[type="text"] >> nth=49
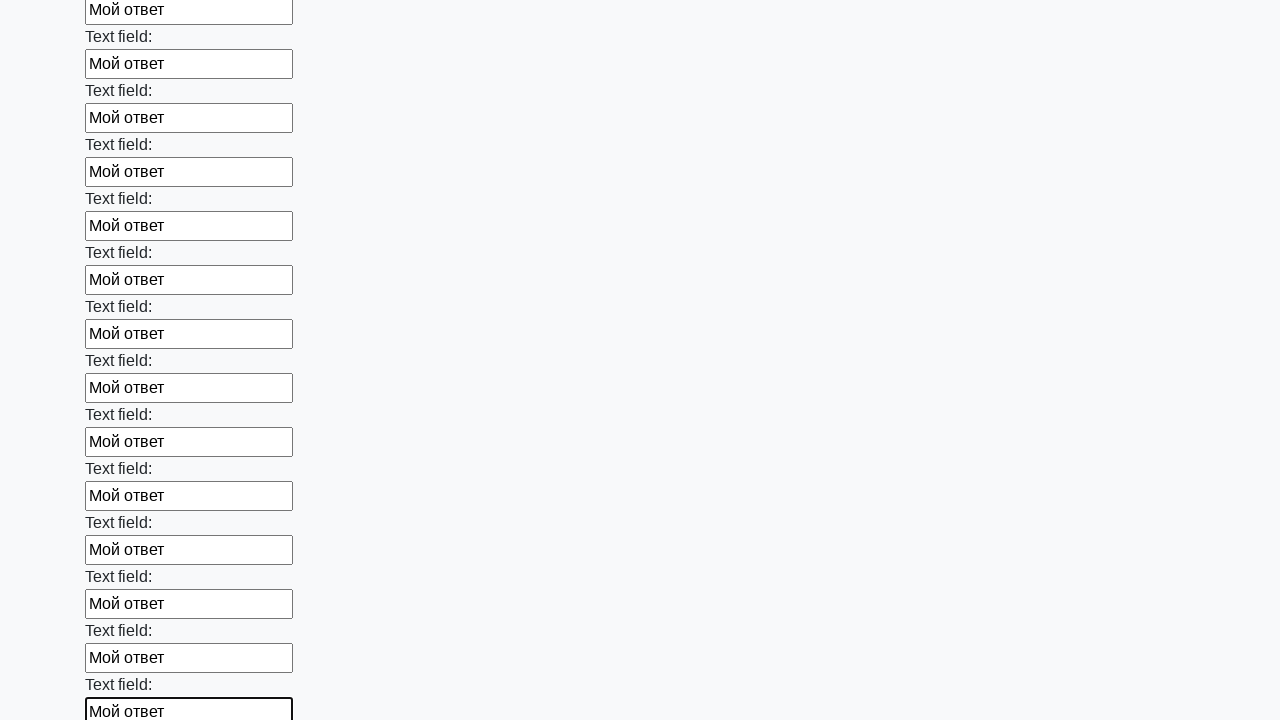

Filled text input field 51 of 100 with 'Мой ответ' on input[type="text"] >> nth=50
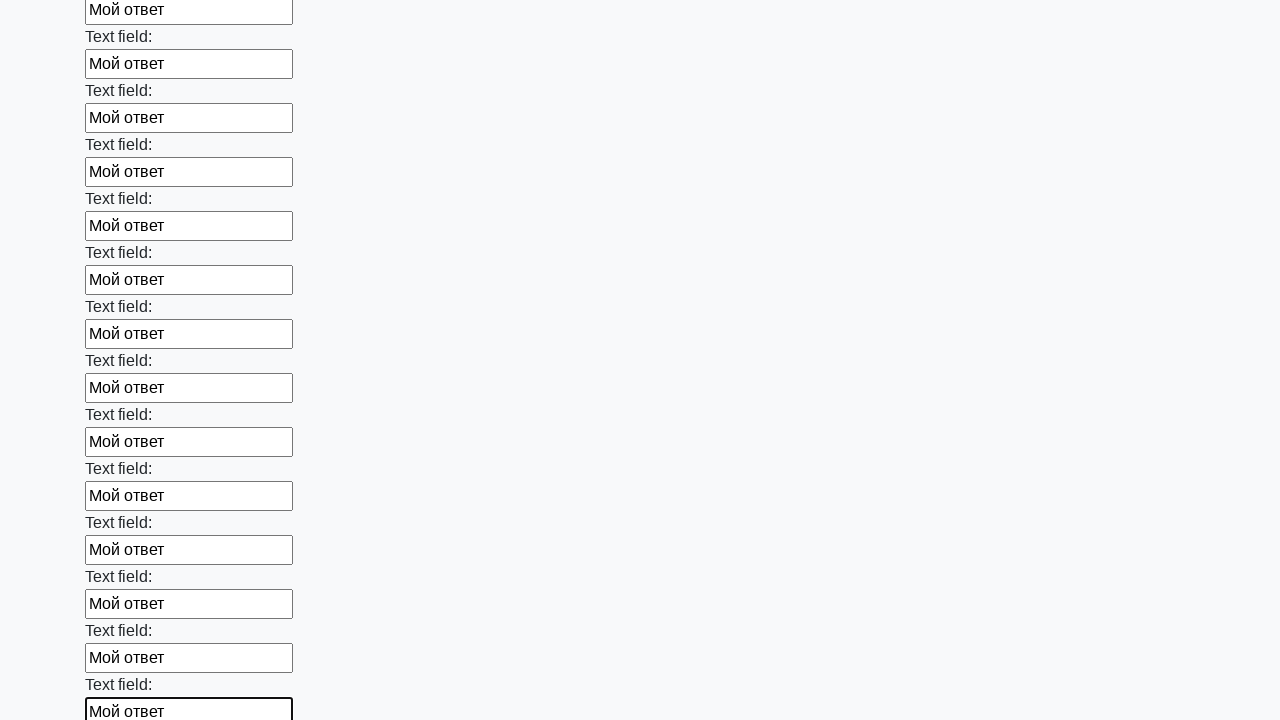

Filled text input field 52 of 100 with 'Мой ответ' on input[type="text"] >> nth=51
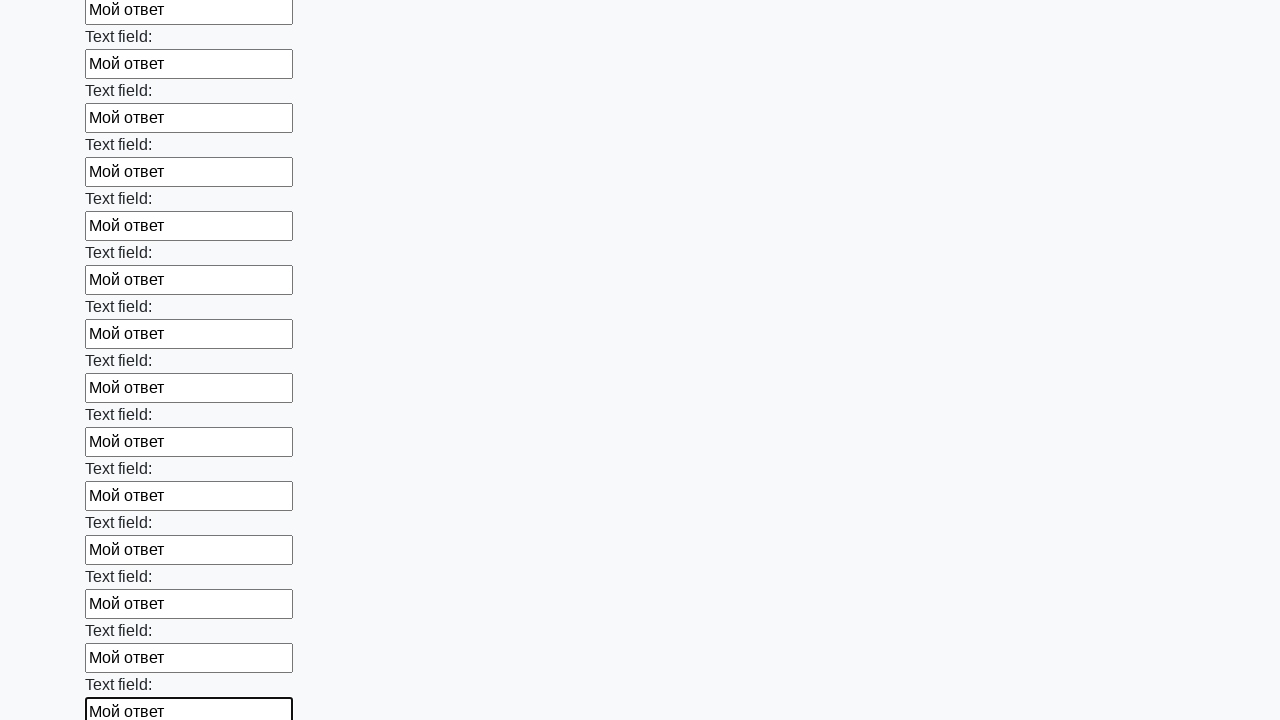

Filled text input field 53 of 100 with 'Мой ответ' on input[type="text"] >> nth=52
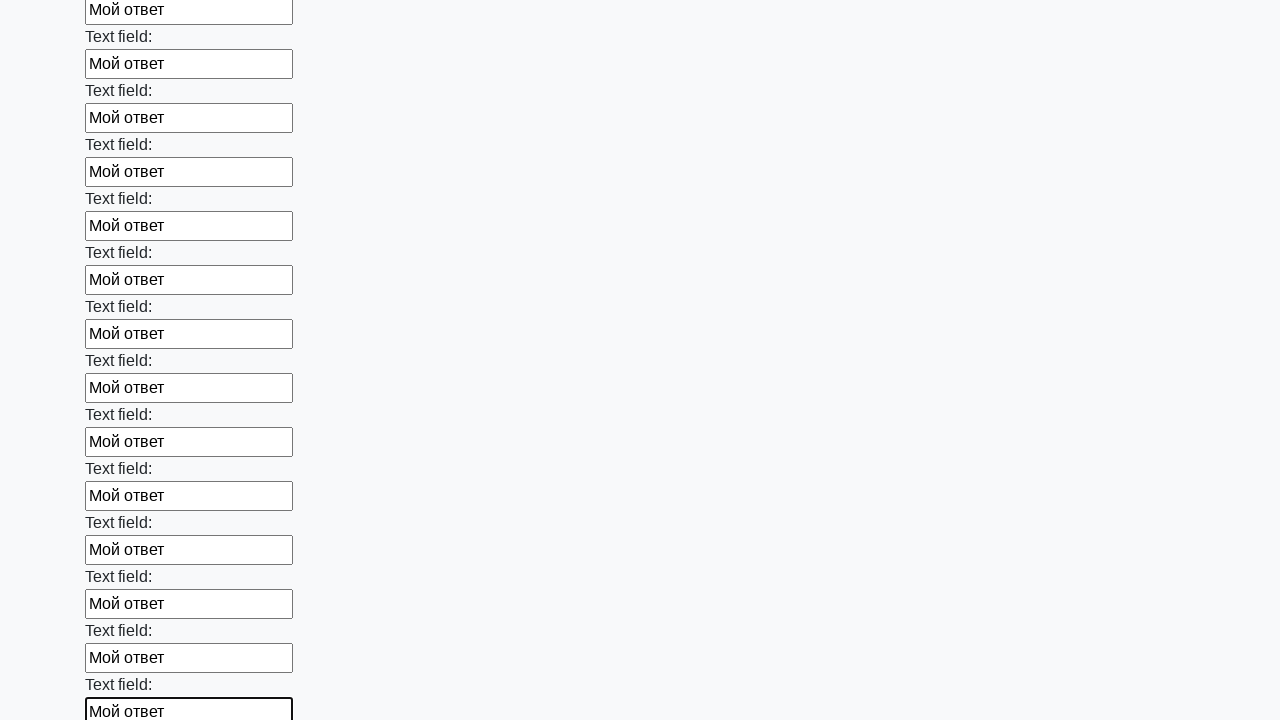

Filled text input field 54 of 100 with 'Мой ответ' on input[type="text"] >> nth=53
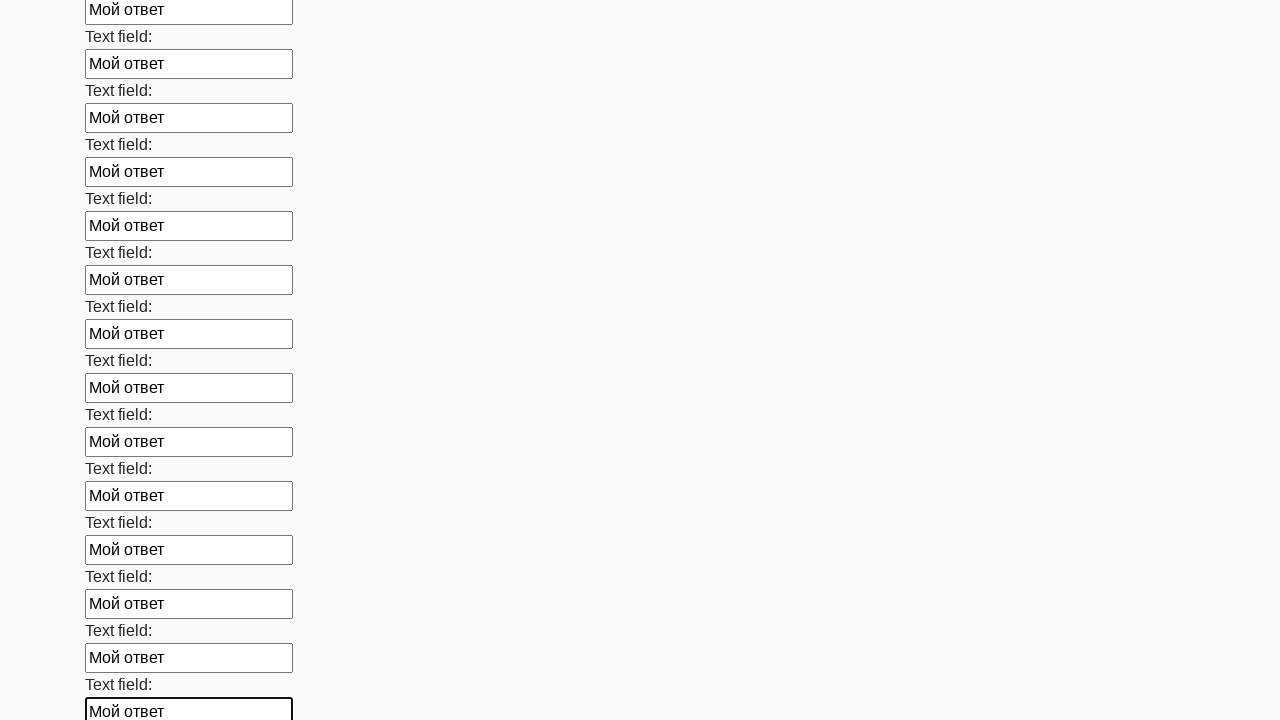

Filled text input field 55 of 100 with 'Мой ответ' on input[type="text"] >> nth=54
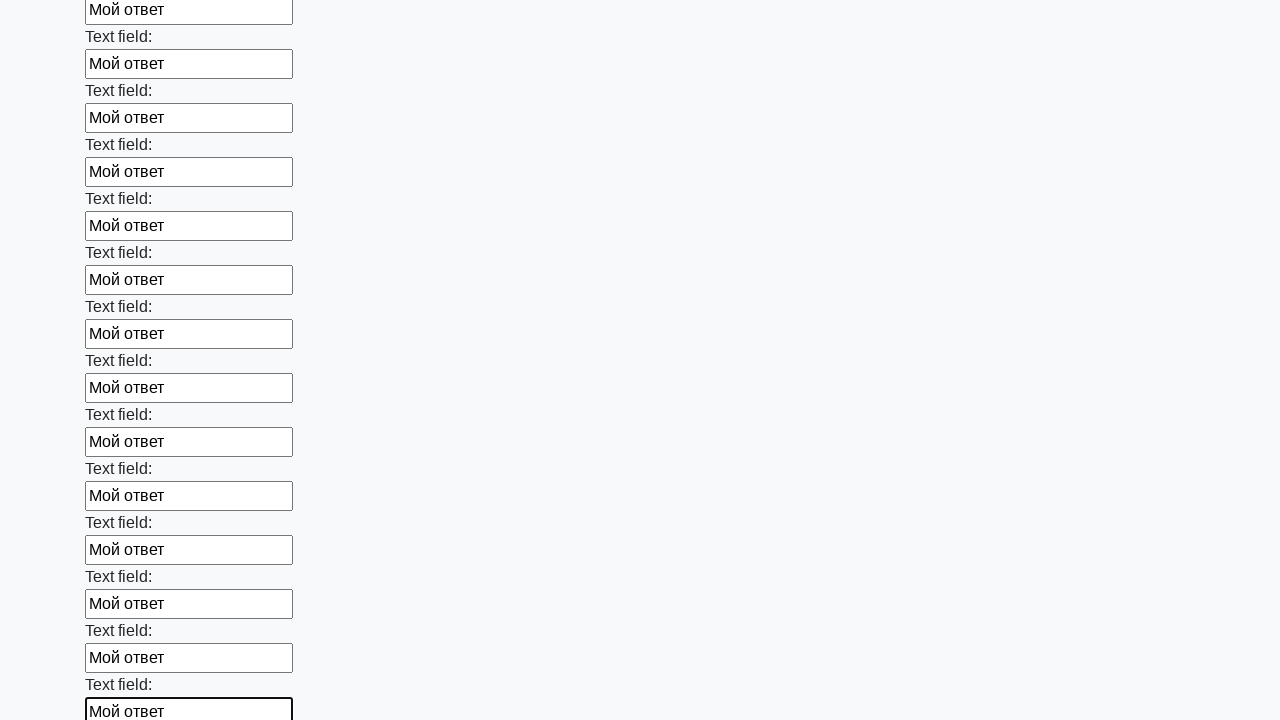

Filled text input field 56 of 100 with 'Мой ответ' on input[type="text"] >> nth=55
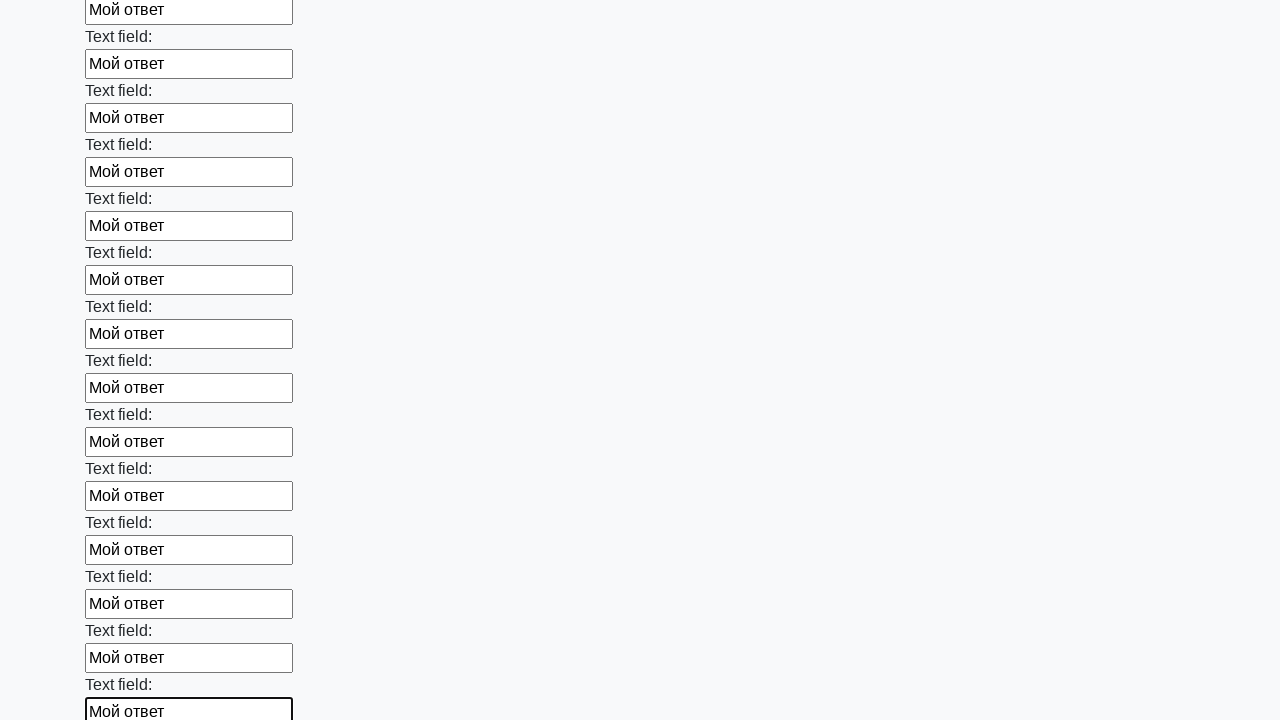

Filled text input field 57 of 100 with 'Мой ответ' on input[type="text"] >> nth=56
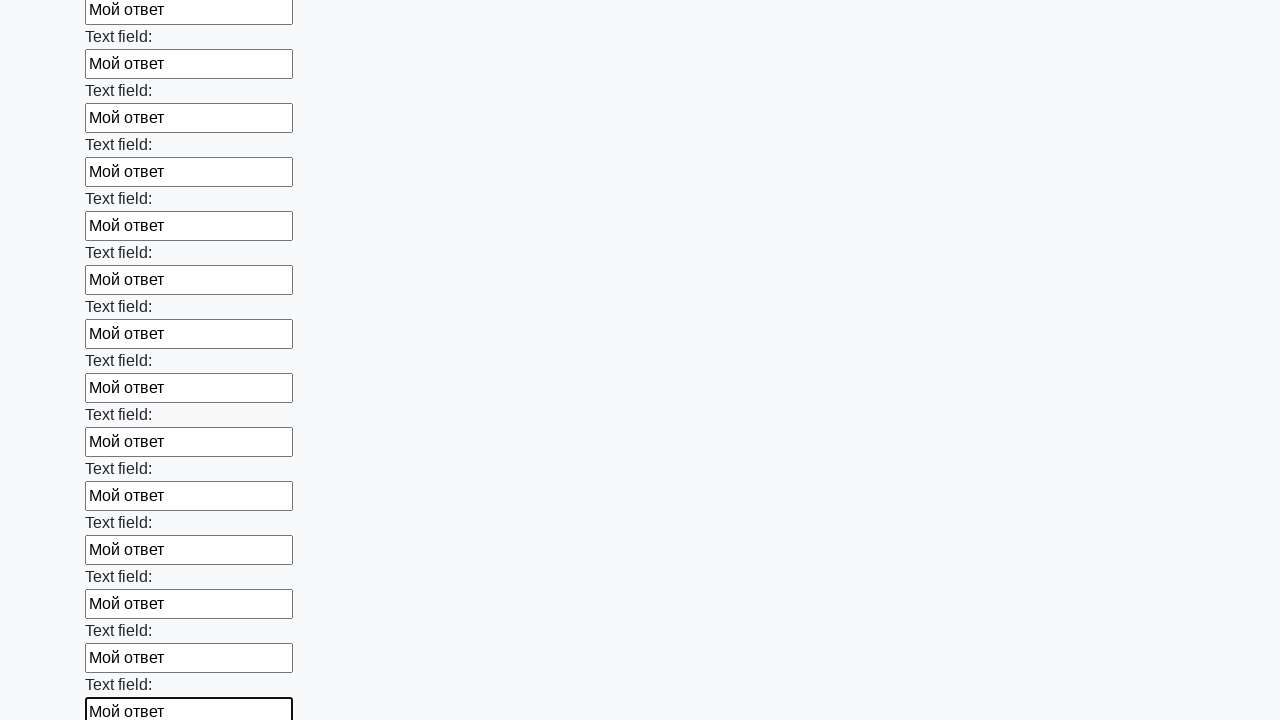

Filled text input field 58 of 100 with 'Мой ответ' on input[type="text"] >> nth=57
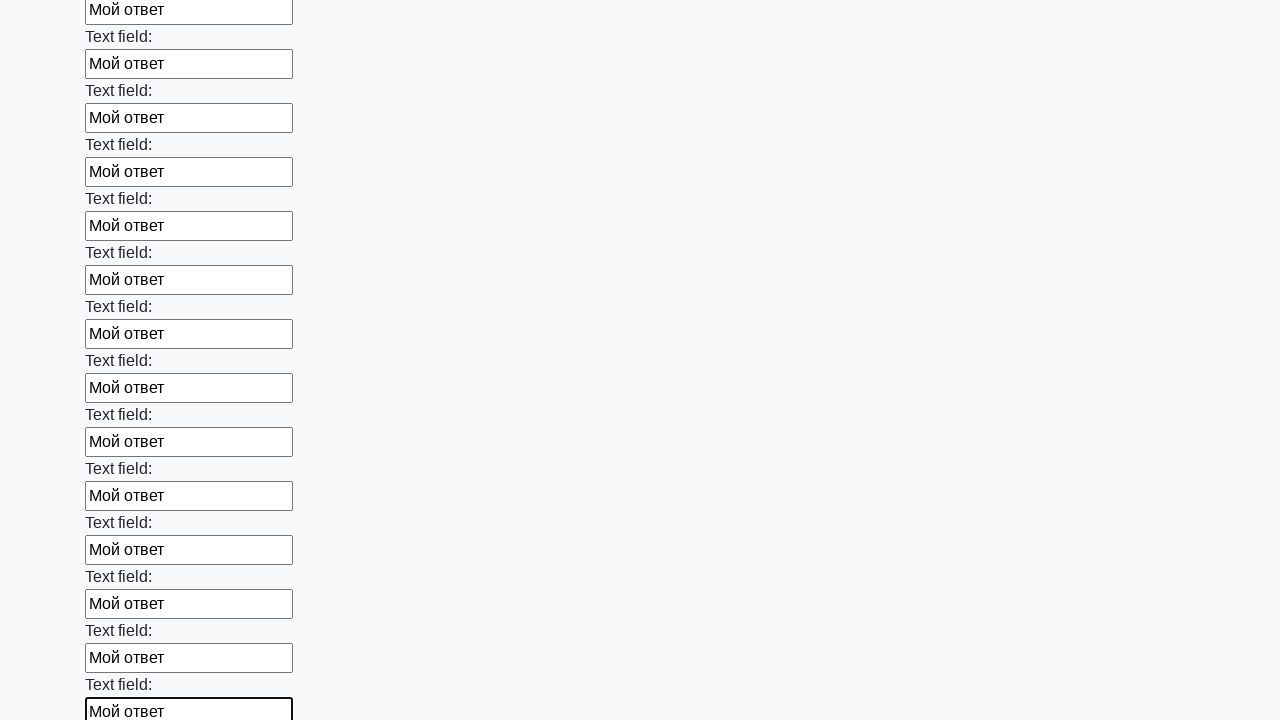

Filled text input field 59 of 100 with 'Мой ответ' on input[type="text"] >> nth=58
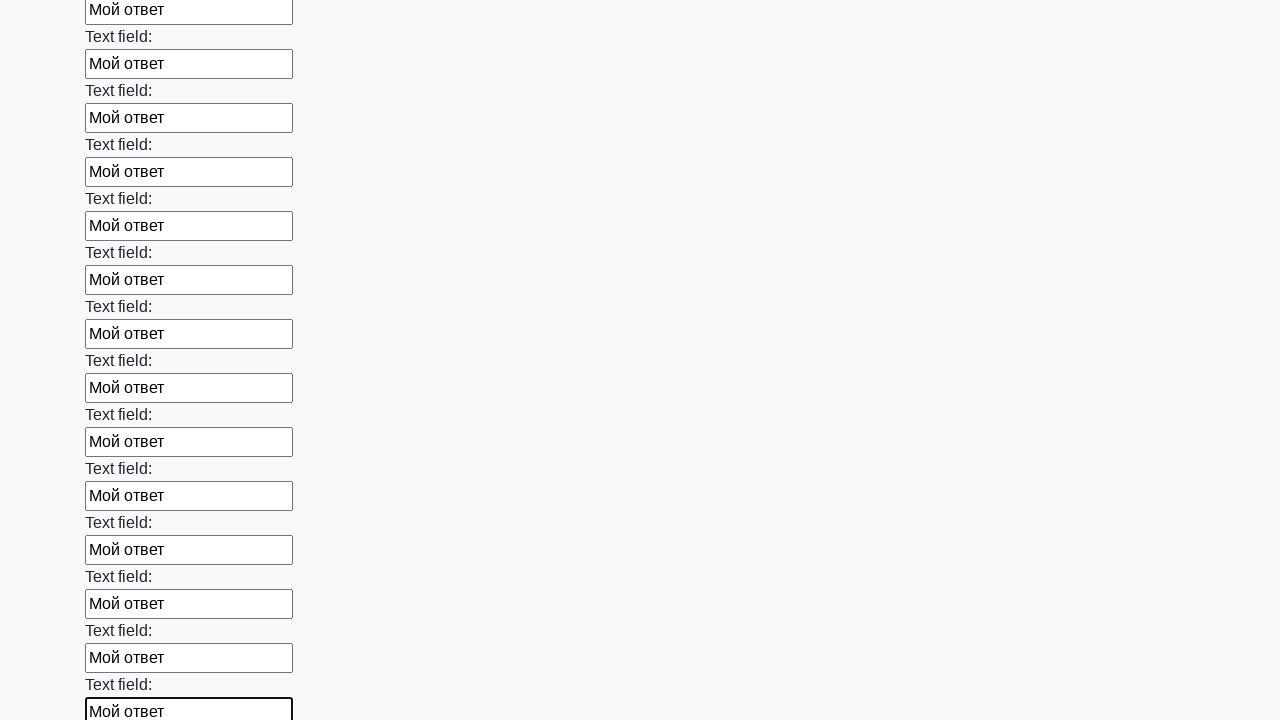

Filled text input field 60 of 100 with 'Мой ответ' on input[type="text"] >> nth=59
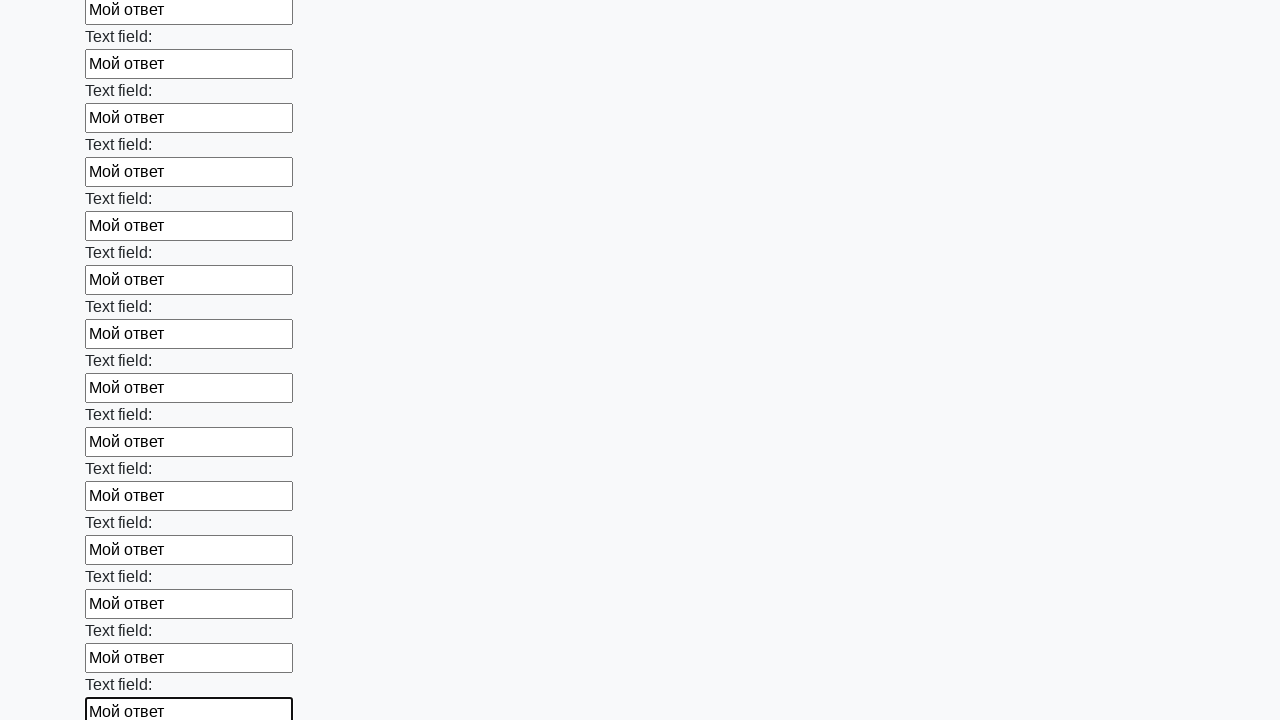

Filled text input field 61 of 100 with 'Мой ответ' on input[type="text"] >> nth=60
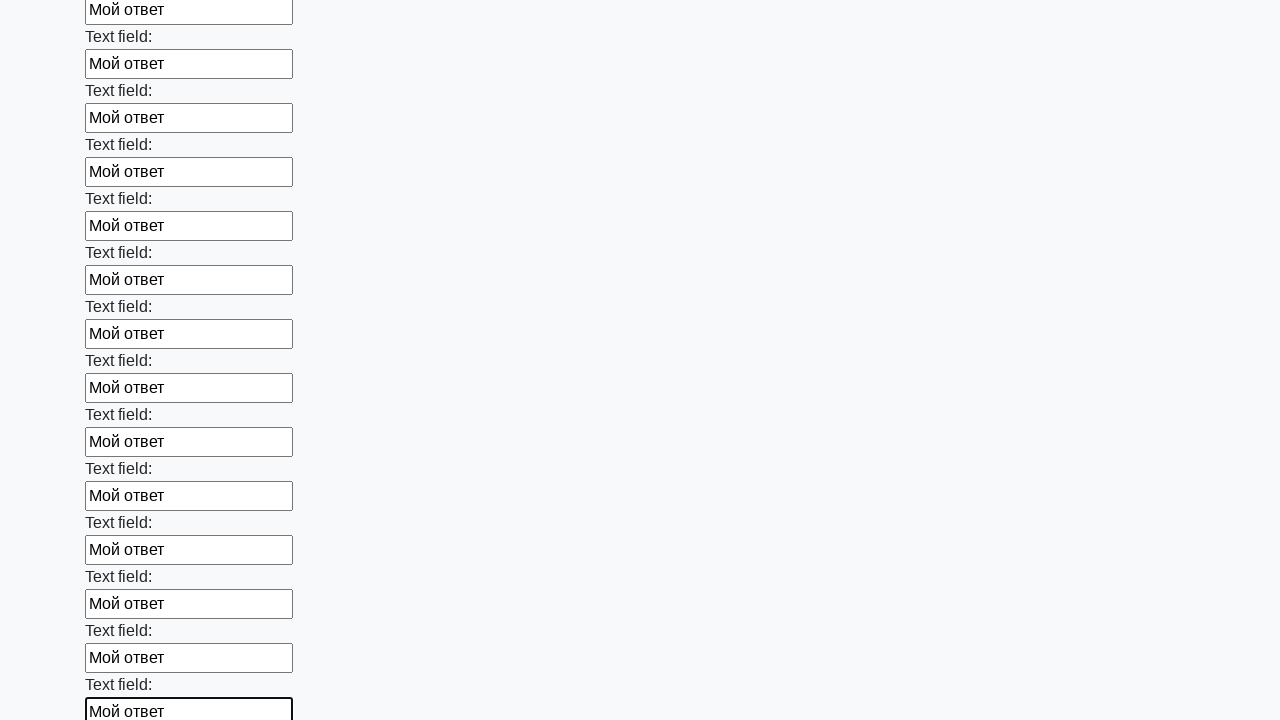

Filled text input field 62 of 100 with 'Мой ответ' on input[type="text"] >> nth=61
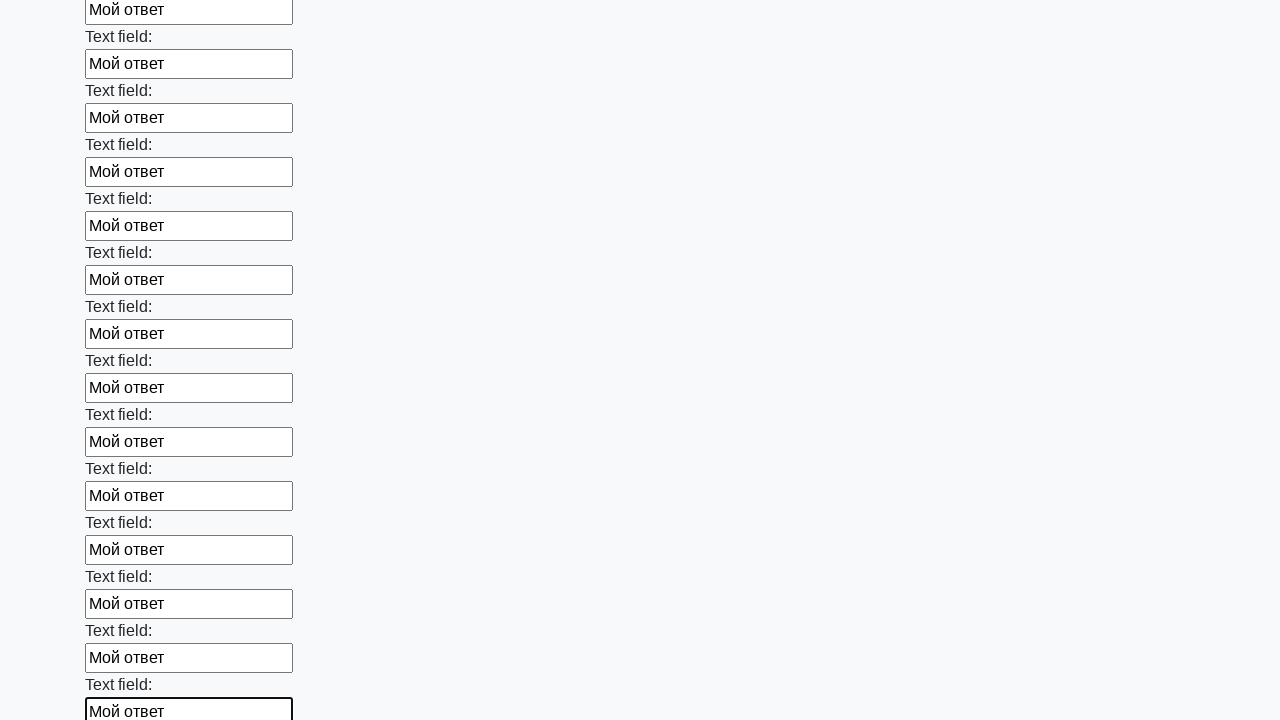

Filled text input field 63 of 100 with 'Мой ответ' on input[type="text"] >> nth=62
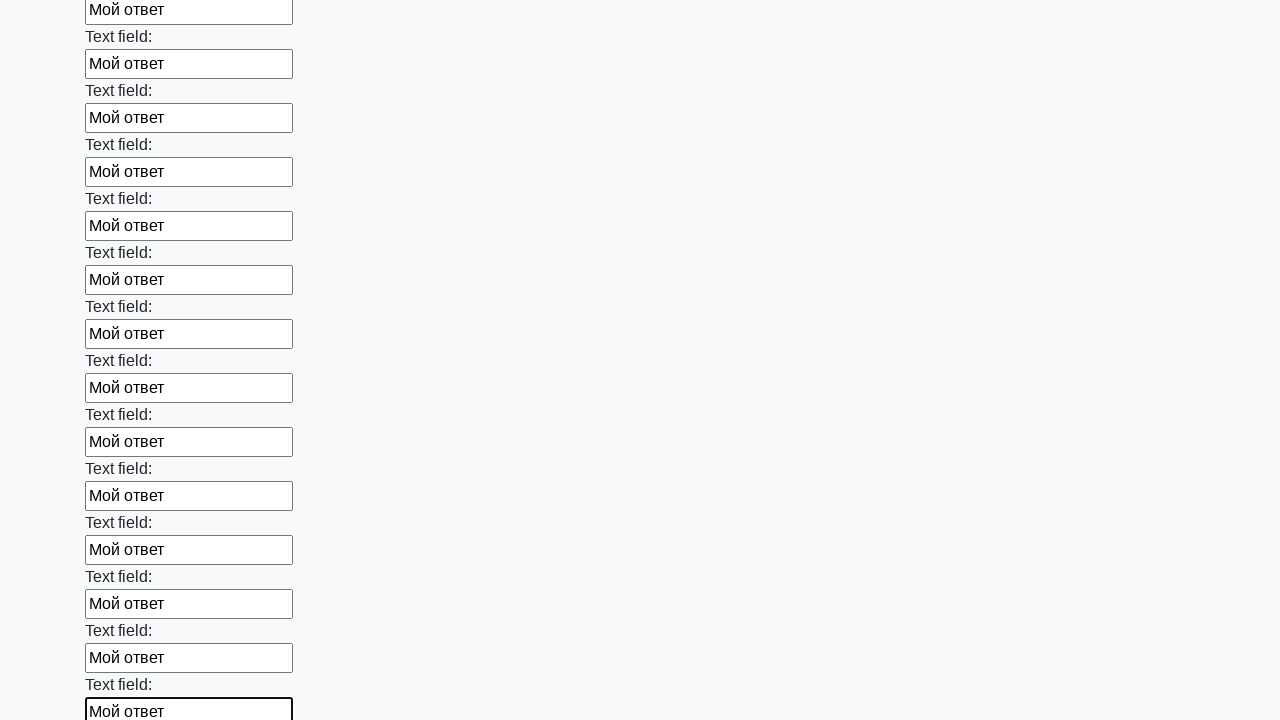

Filled text input field 64 of 100 with 'Мой ответ' on input[type="text"] >> nth=63
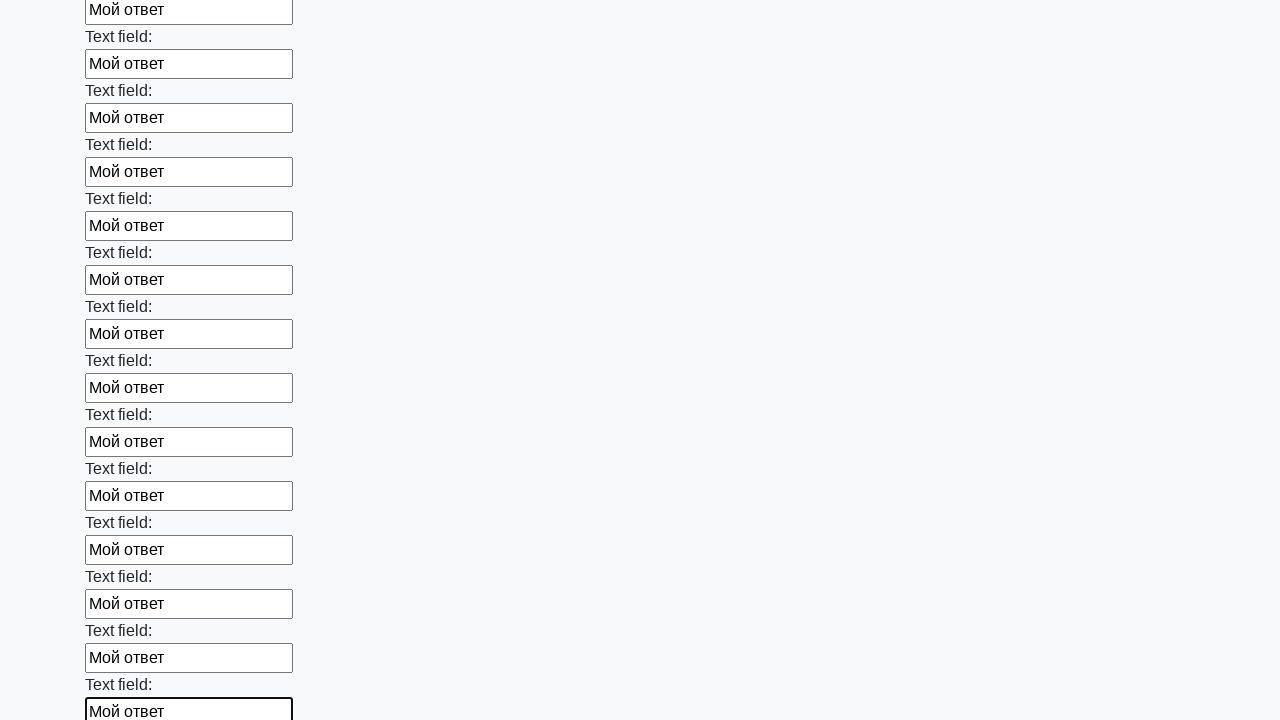

Filled text input field 65 of 100 with 'Мой ответ' on input[type="text"] >> nth=64
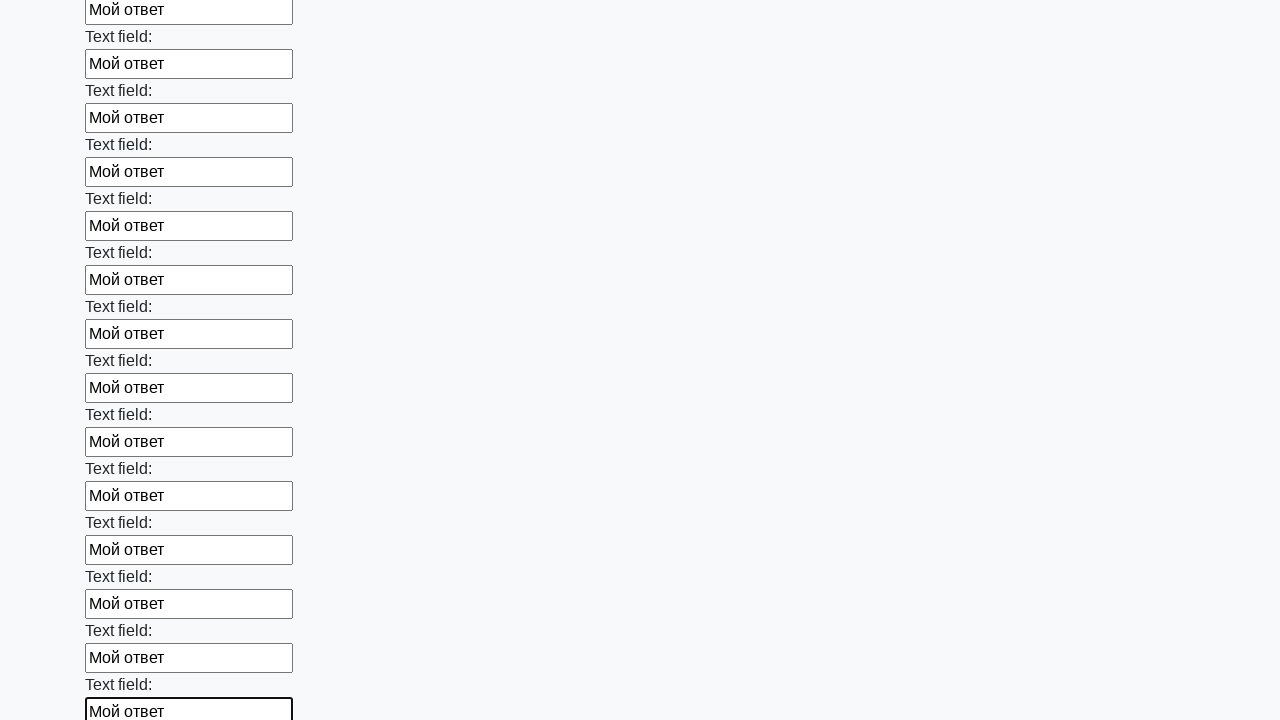

Filled text input field 66 of 100 with 'Мой ответ' on input[type="text"] >> nth=65
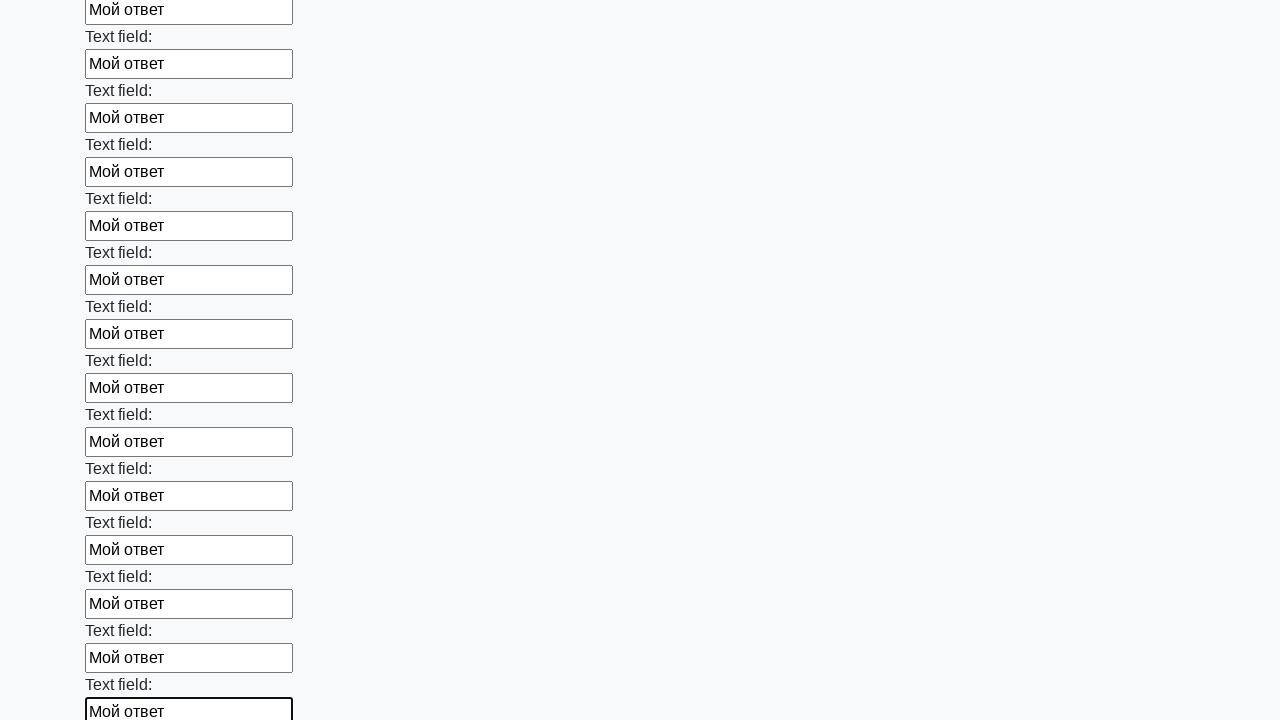

Filled text input field 67 of 100 with 'Мой ответ' on input[type="text"] >> nth=66
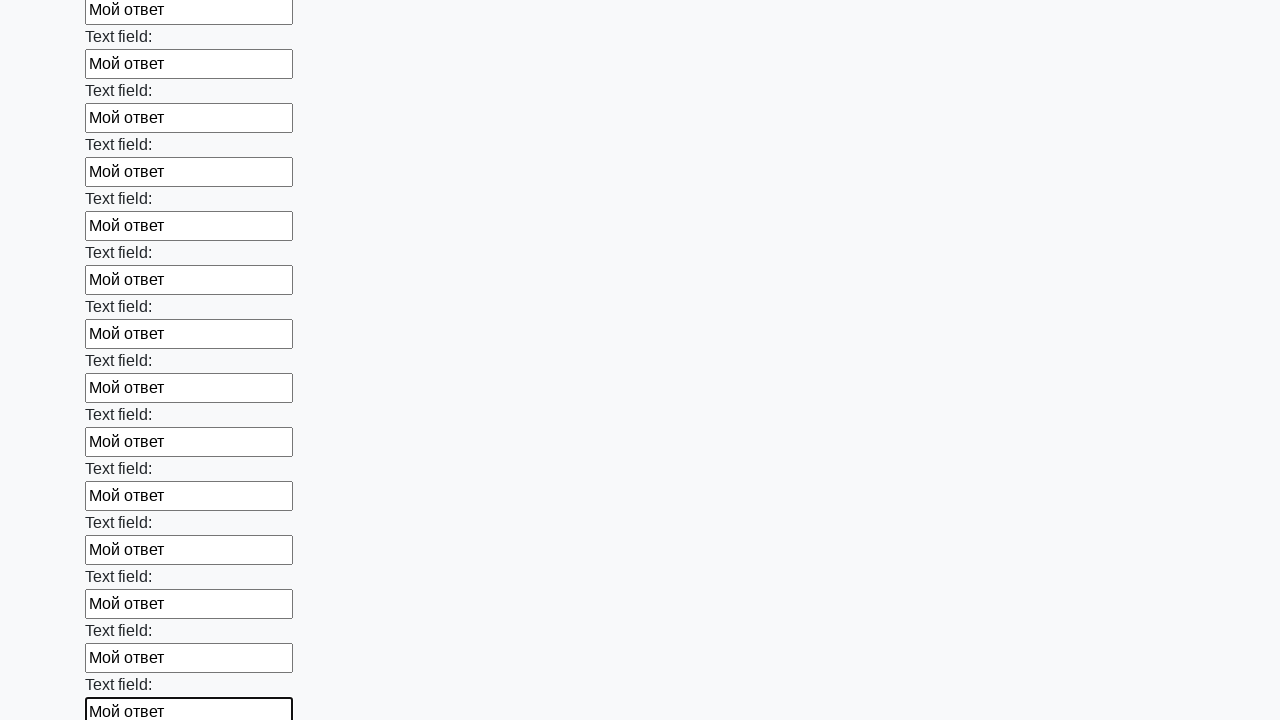

Filled text input field 68 of 100 with 'Мой ответ' on input[type="text"] >> nth=67
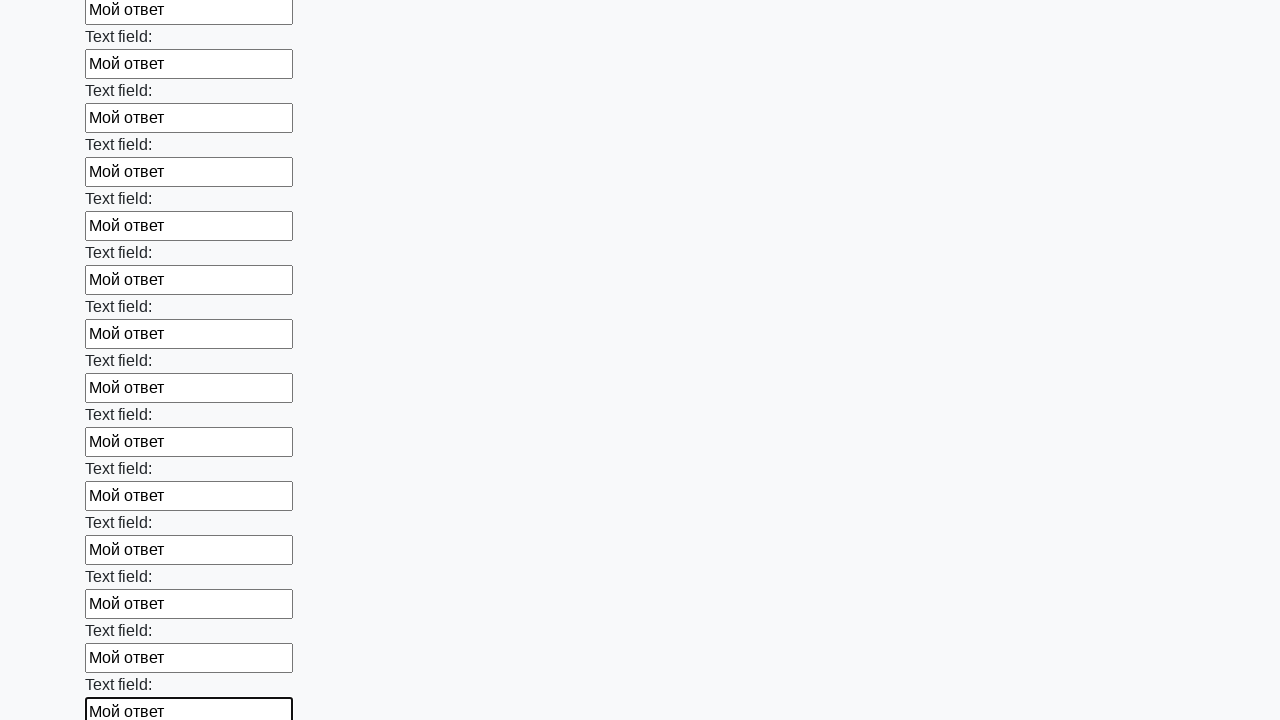

Filled text input field 69 of 100 with 'Мой ответ' on input[type="text"] >> nth=68
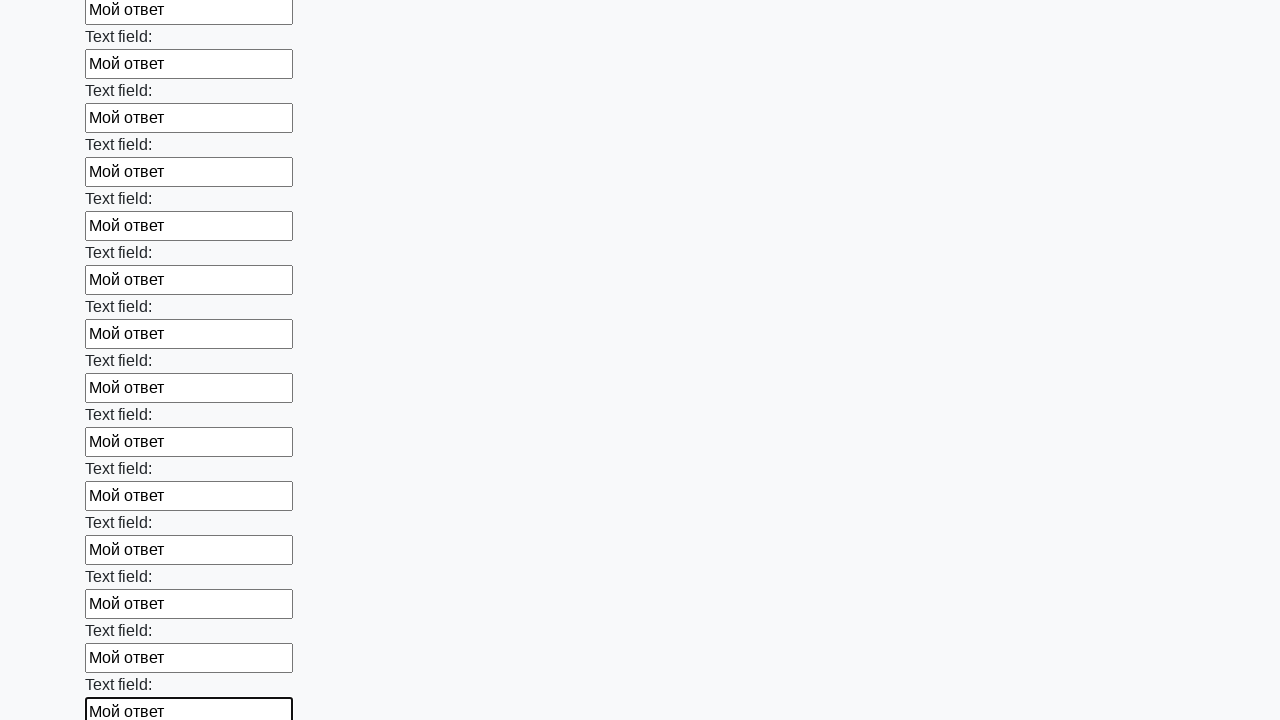

Filled text input field 70 of 100 with 'Мой ответ' on input[type="text"] >> nth=69
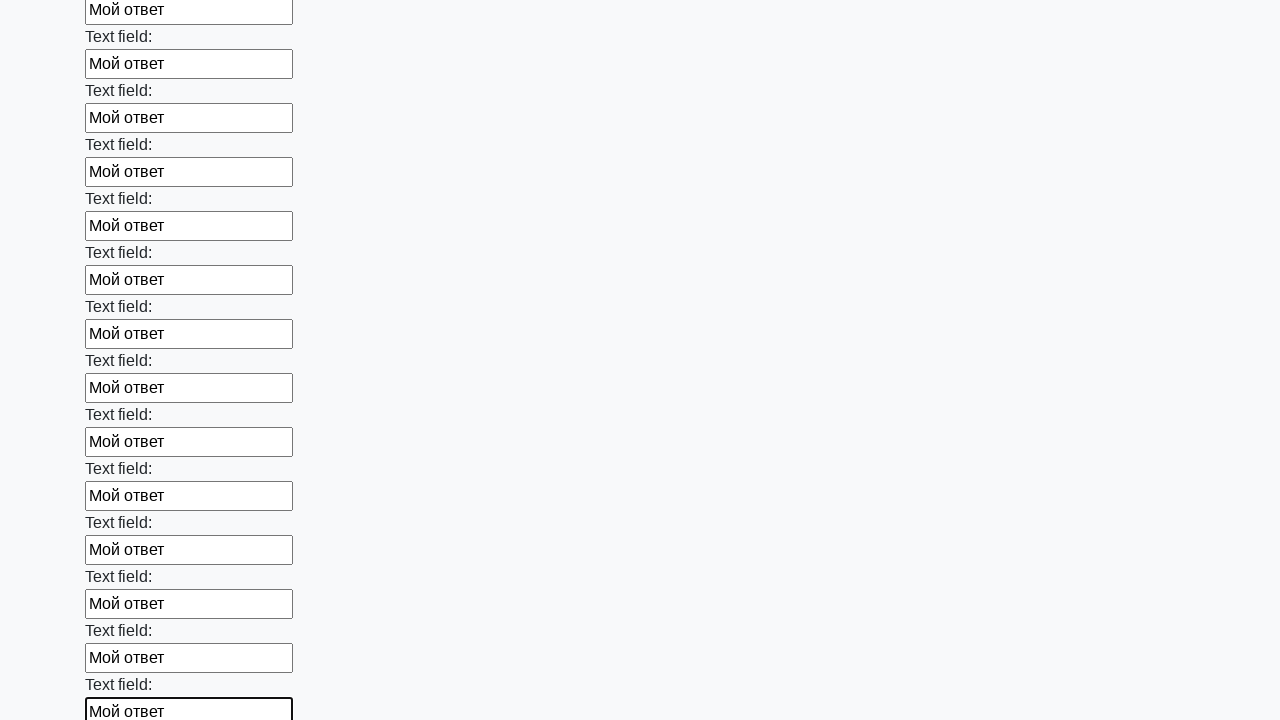

Filled text input field 71 of 100 with 'Мой ответ' on input[type="text"] >> nth=70
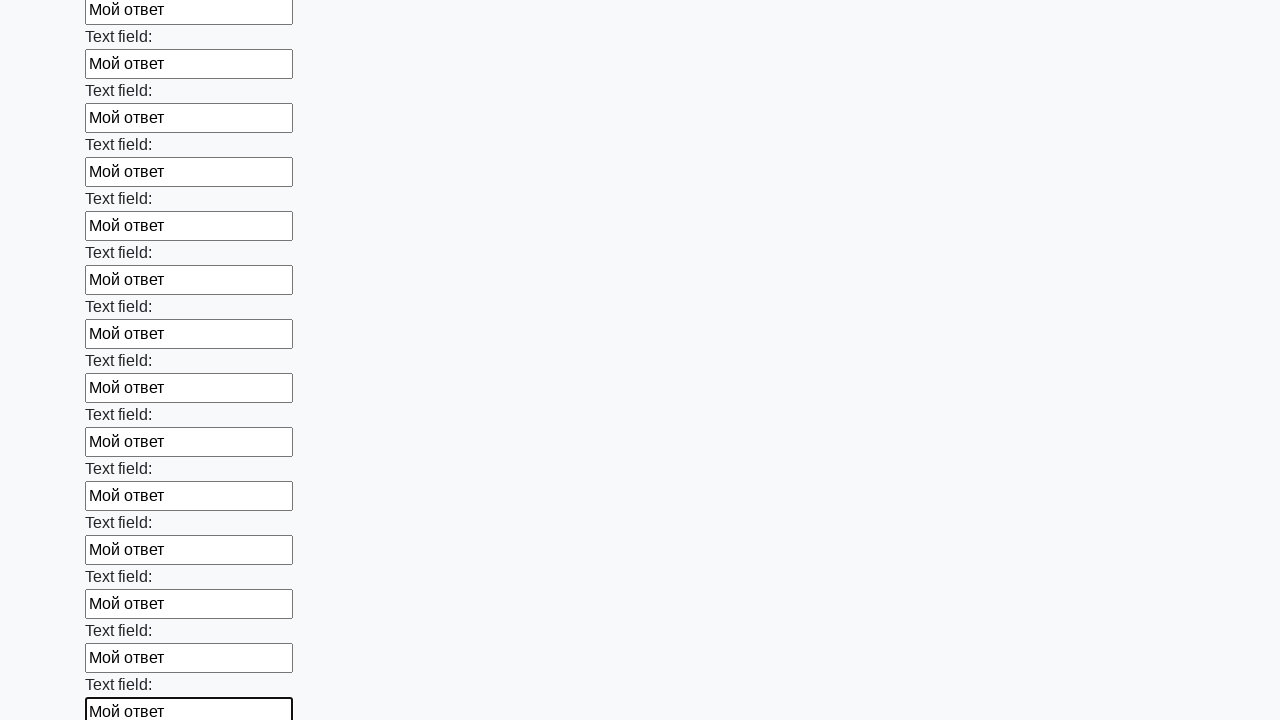

Filled text input field 72 of 100 with 'Мой ответ' on input[type="text"] >> nth=71
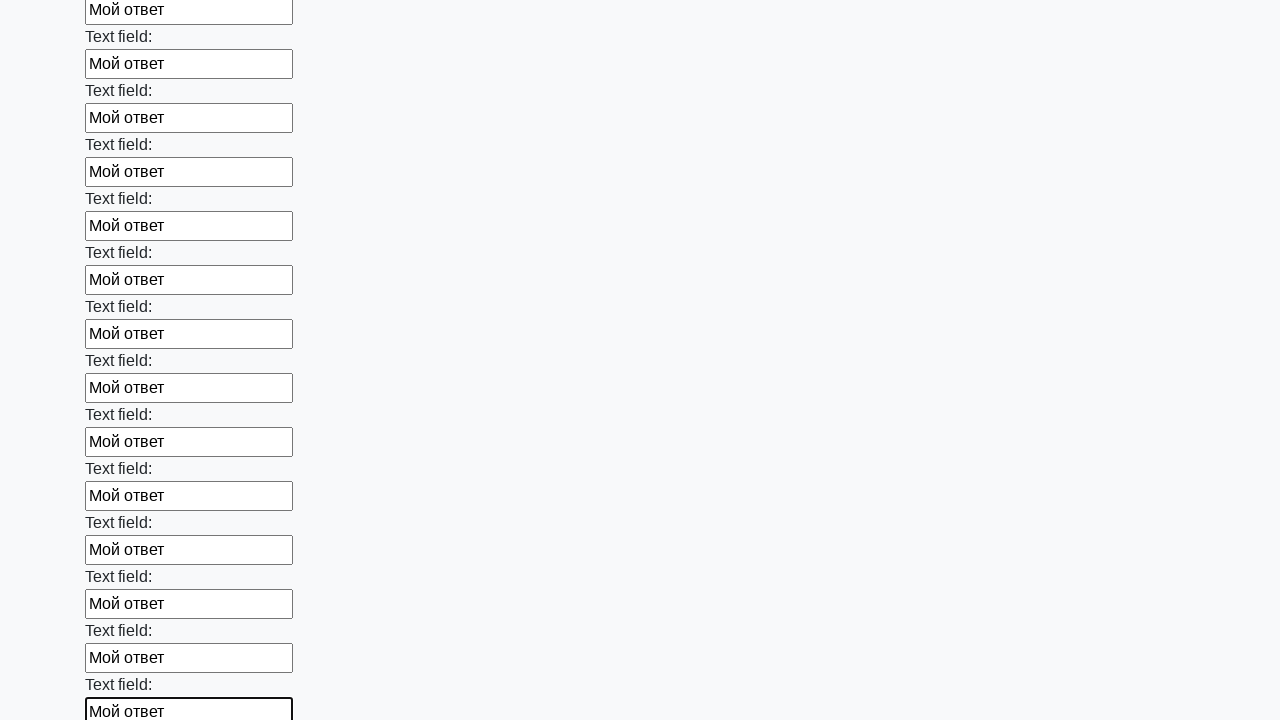

Filled text input field 73 of 100 with 'Мой ответ' on input[type="text"] >> nth=72
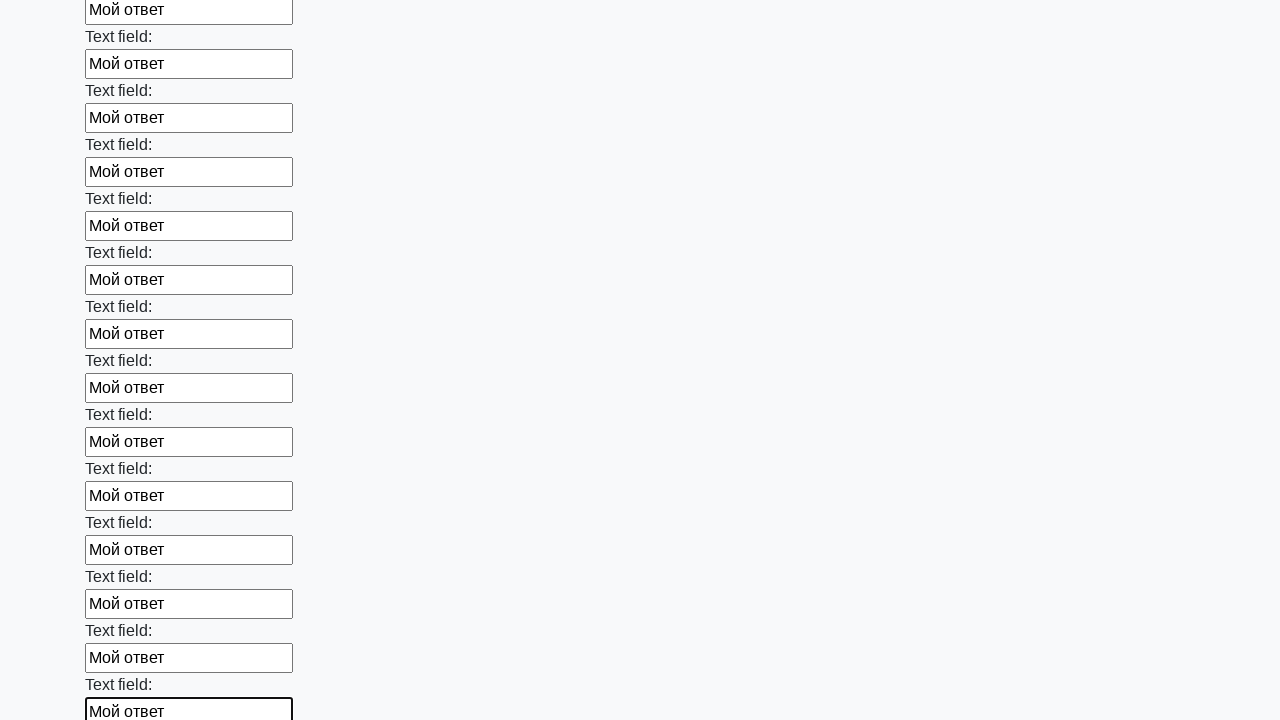

Filled text input field 74 of 100 with 'Мой ответ' on input[type="text"] >> nth=73
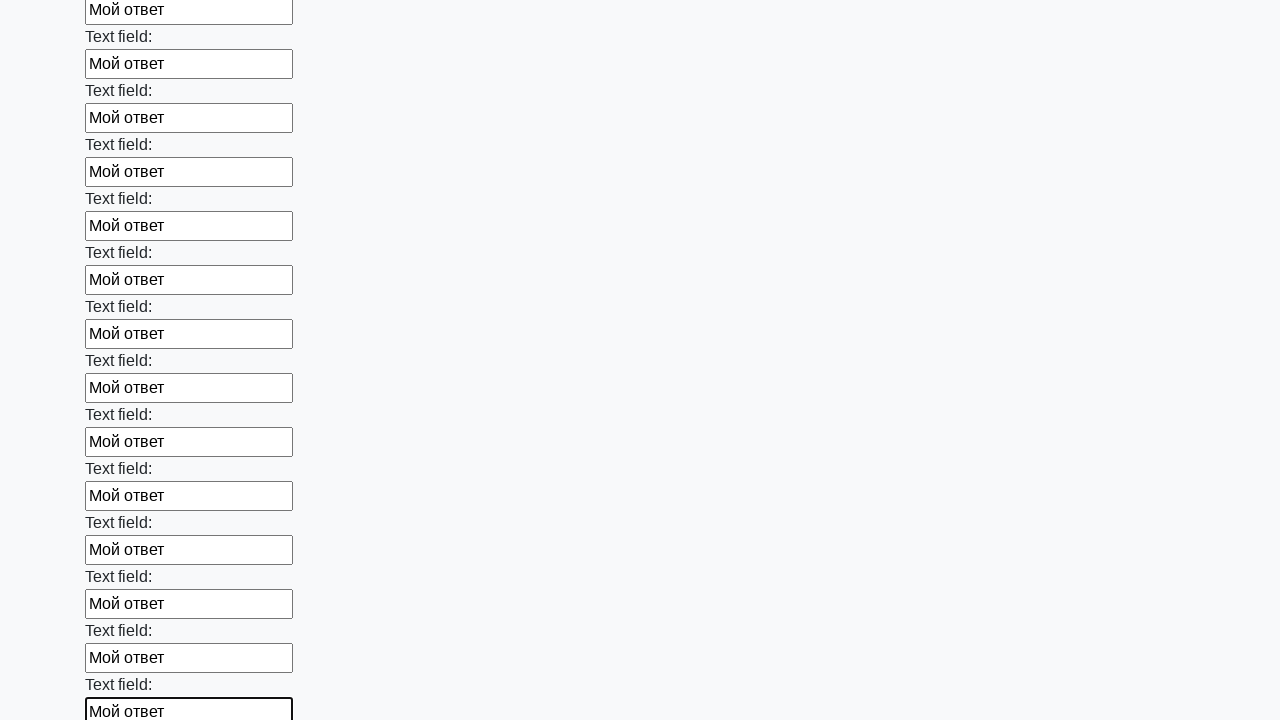

Filled text input field 75 of 100 with 'Мой ответ' on input[type="text"] >> nth=74
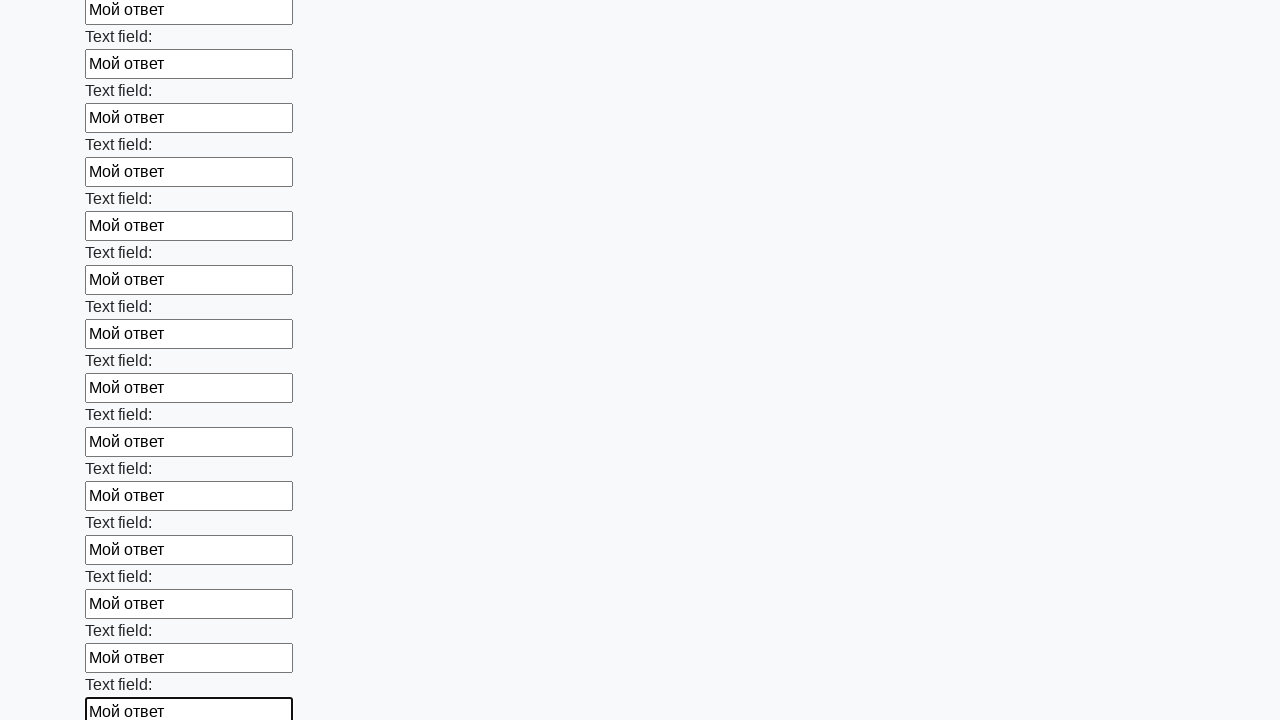

Filled text input field 76 of 100 with 'Мой ответ' on input[type="text"] >> nth=75
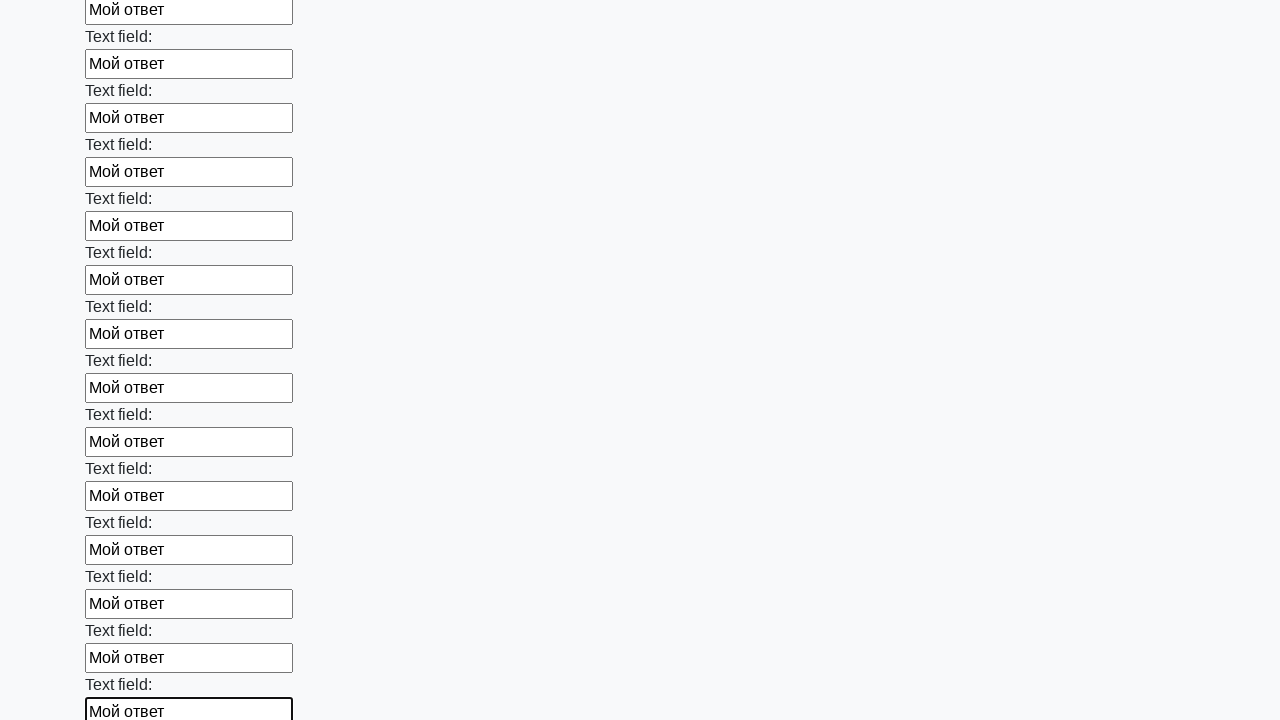

Filled text input field 77 of 100 with 'Мой ответ' on input[type="text"] >> nth=76
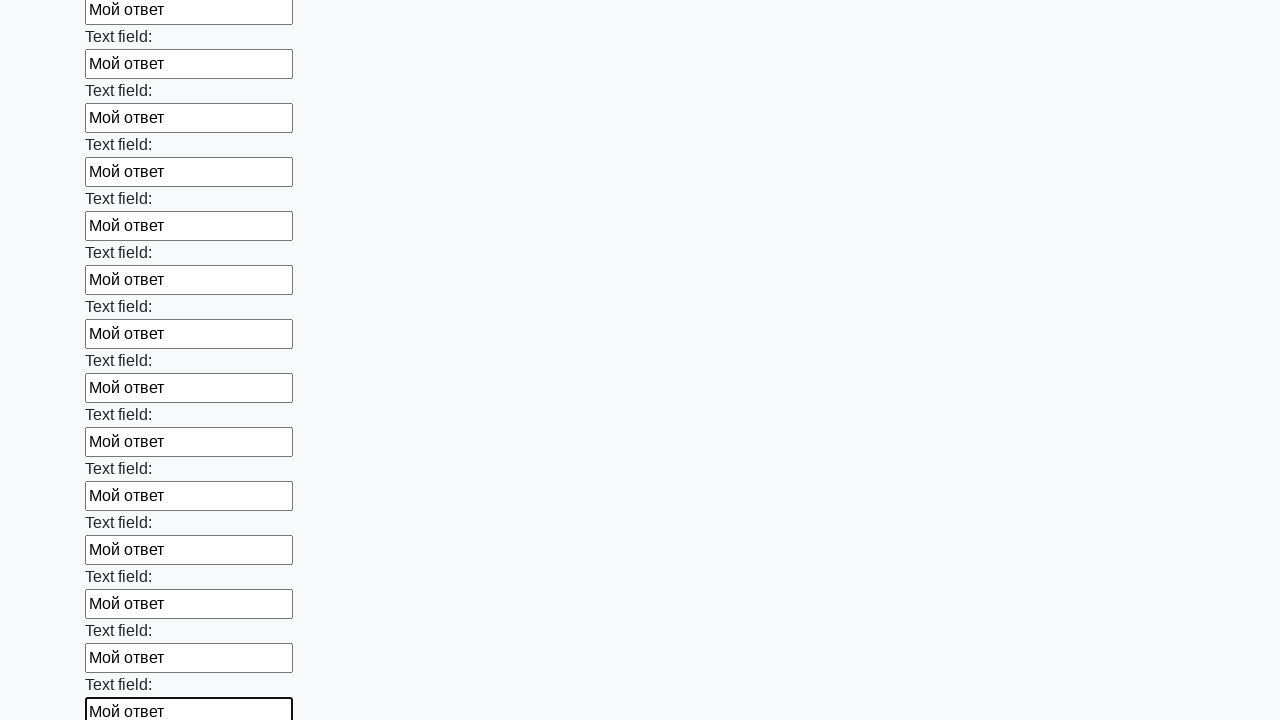

Filled text input field 78 of 100 with 'Мой ответ' on input[type="text"] >> nth=77
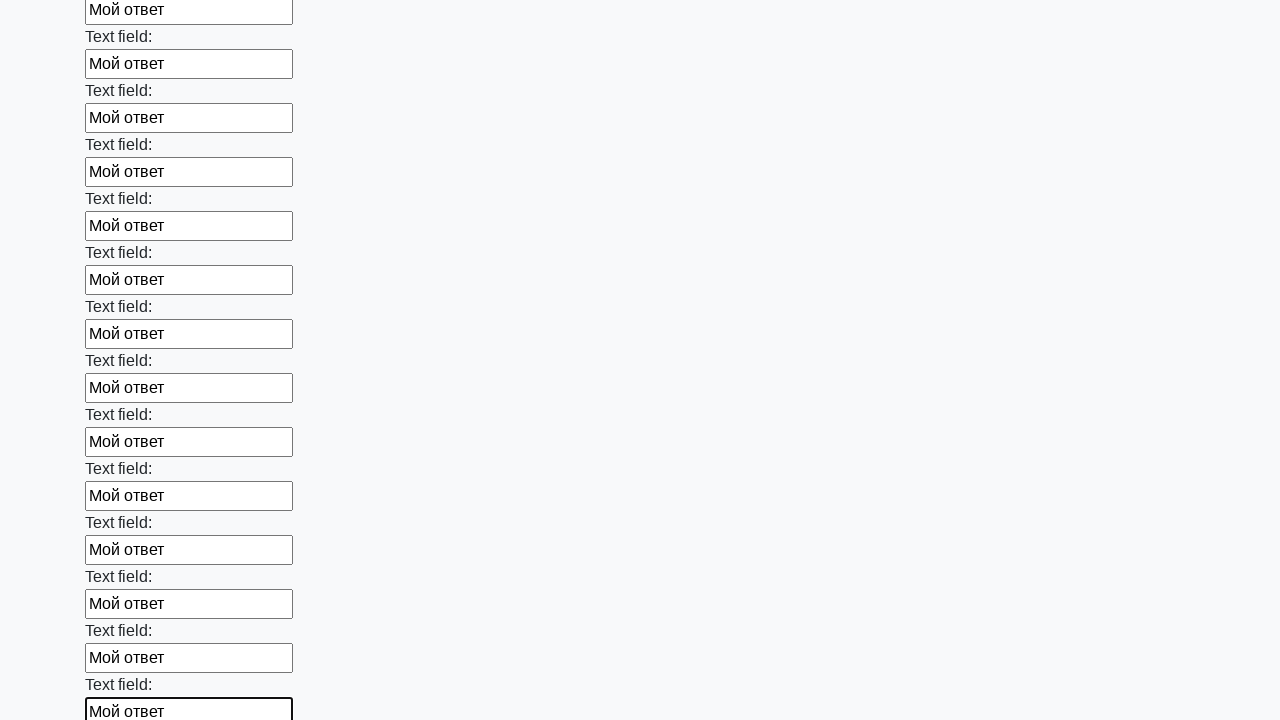

Filled text input field 79 of 100 with 'Мой ответ' on input[type="text"] >> nth=78
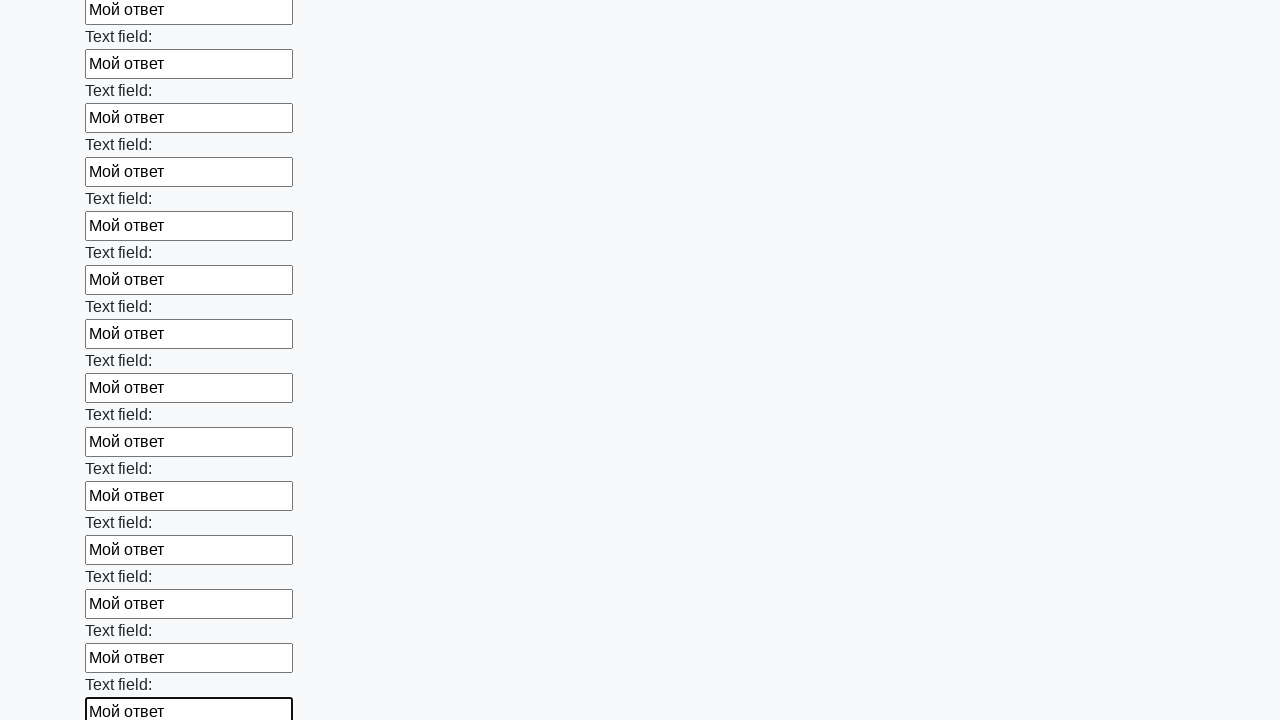

Filled text input field 80 of 100 with 'Мой ответ' on input[type="text"] >> nth=79
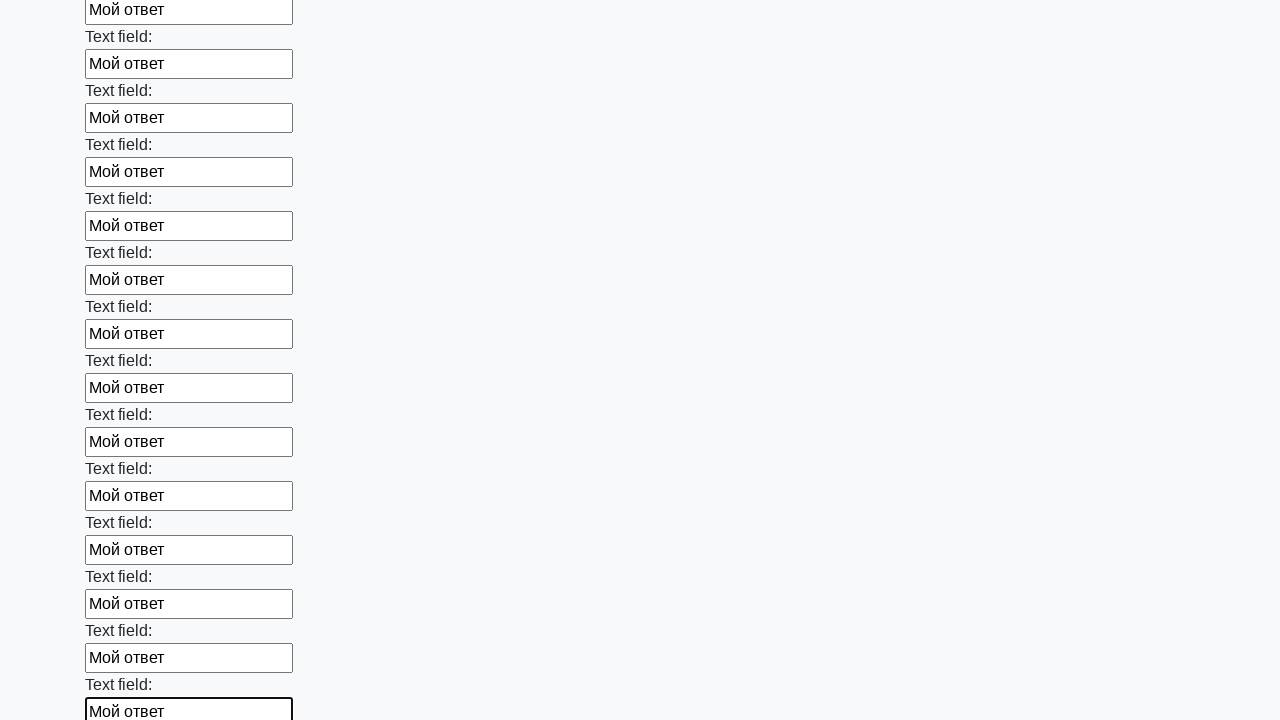

Filled text input field 81 of 100 with 'Мой ответ' on input[type="text"] >> nth=80
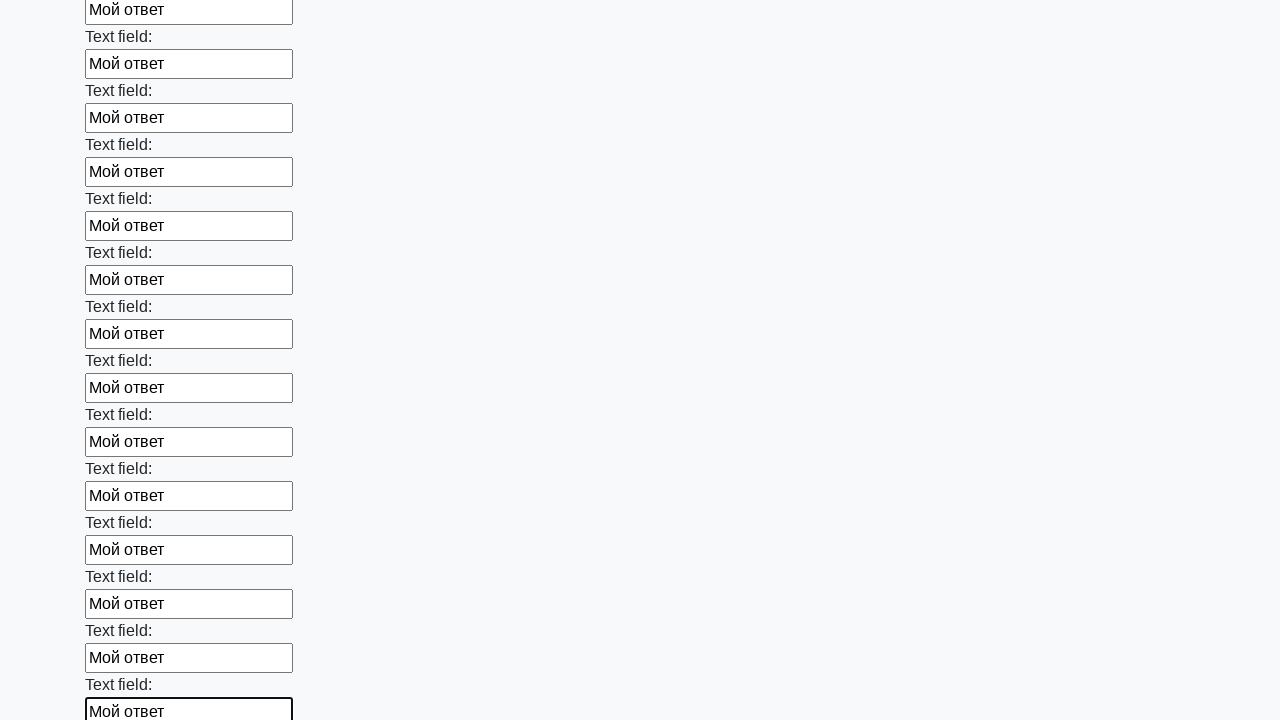

Filled text input field 82 of 100 with 'Мой ответ' on input[type="text"] >> nth=81
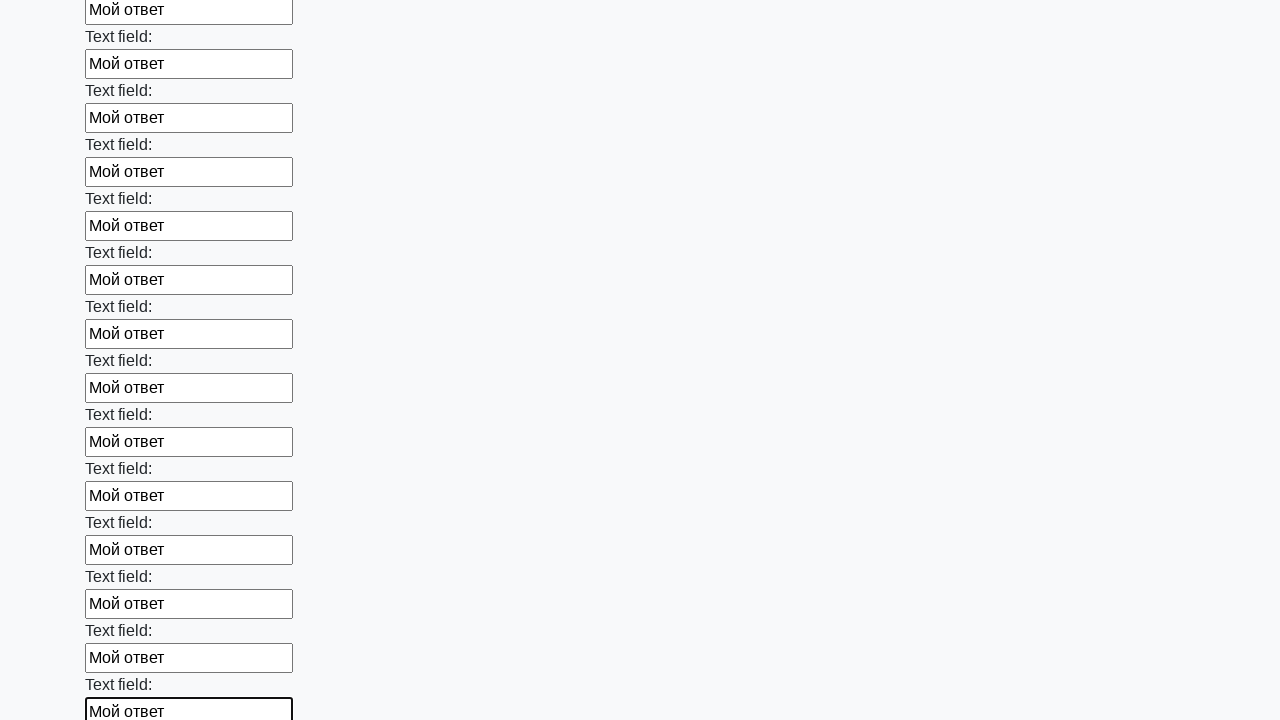

Filled text input field 83 of 100 with 'Мой ответ' on input[type="text"] >> nth=82
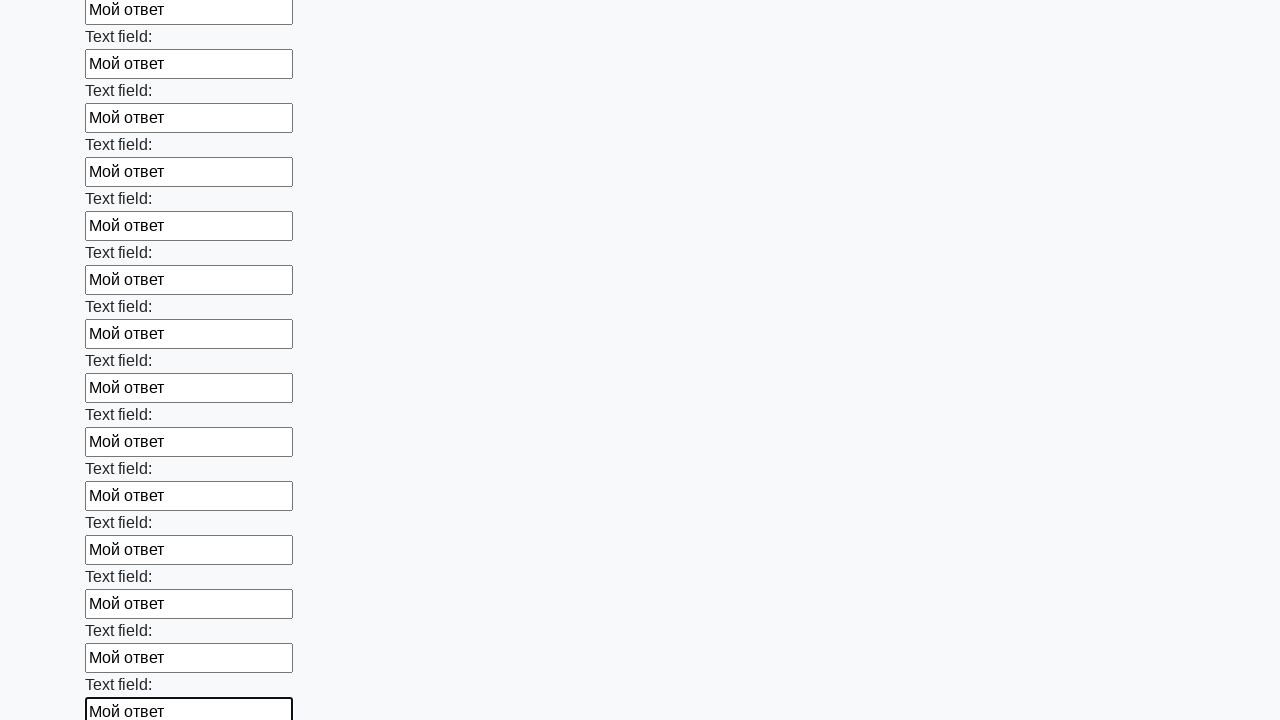

Filled text input field 84 of 100 with 'Мой ответ' on input[type="text"] >> nth=83
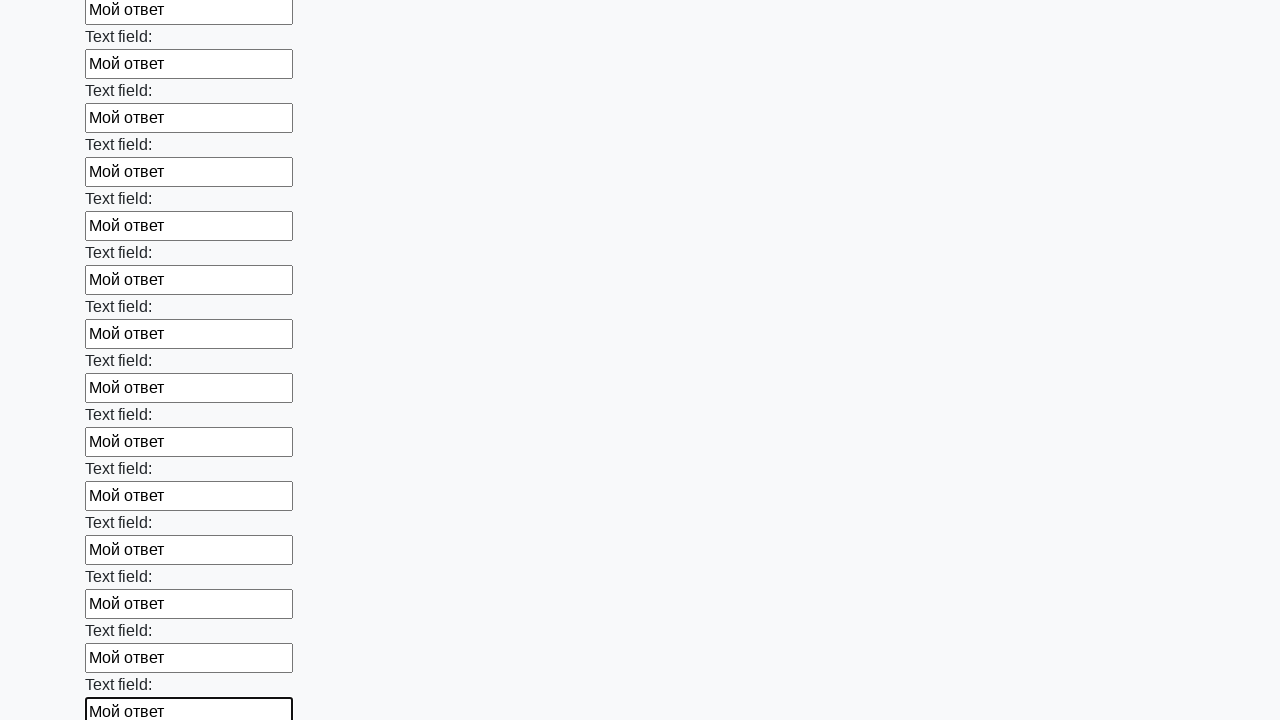

Filled text input field 85 of 100 with 'Мой ответ' on input[type="text"] >> nth=84
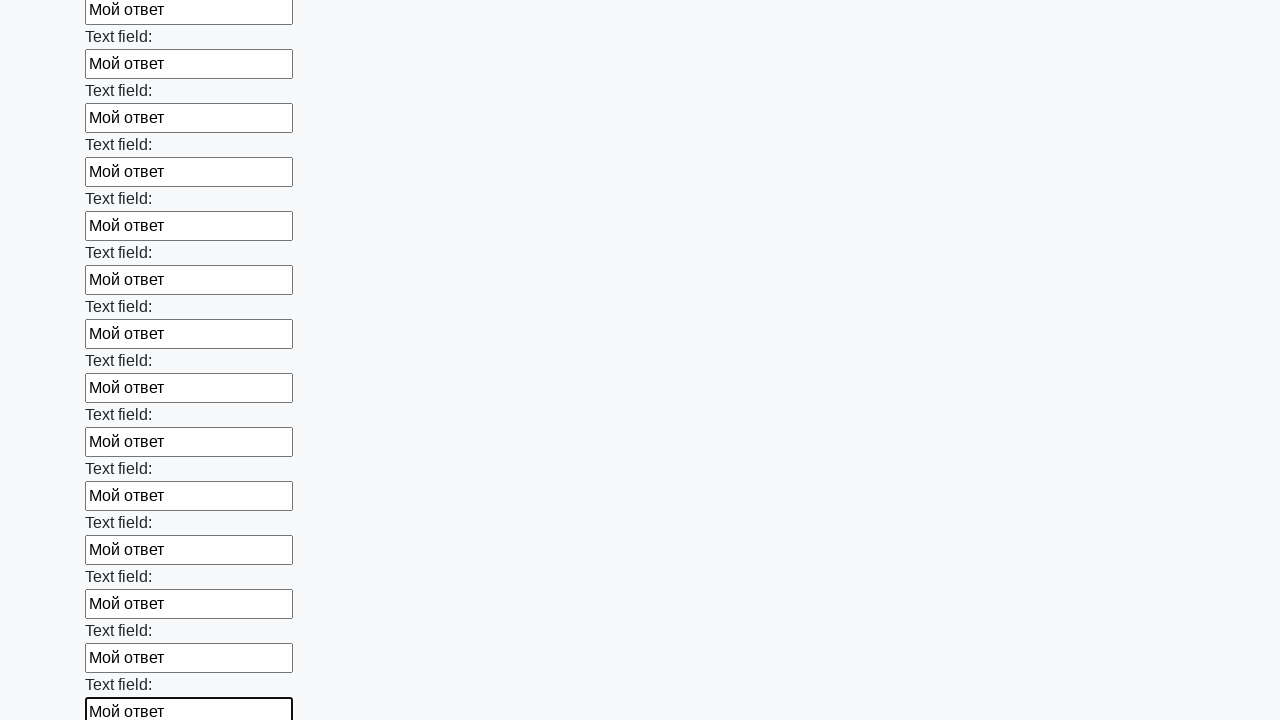

Filled text input field 86 of 100 with 'Мой ответ' on input[type="text"] >> nth=85
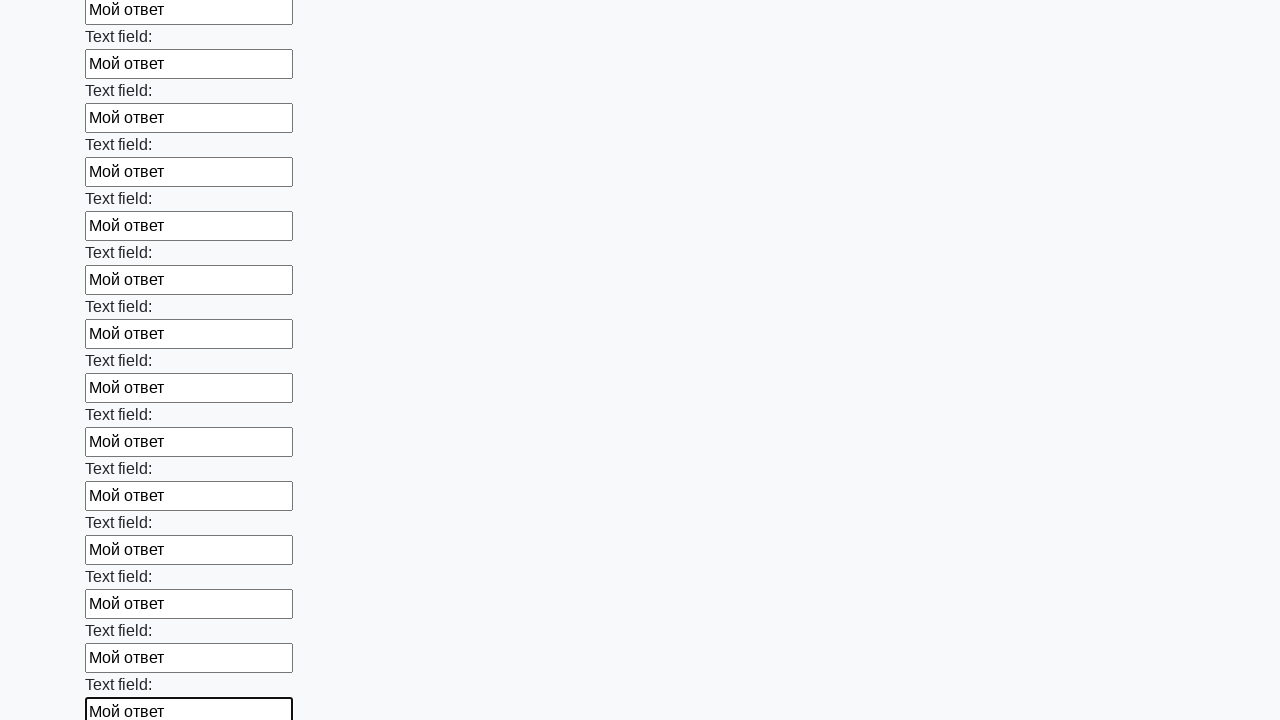

Filled text input field 87 of 100 with 'Мой ответ' on input[type="text"] >> nth=86
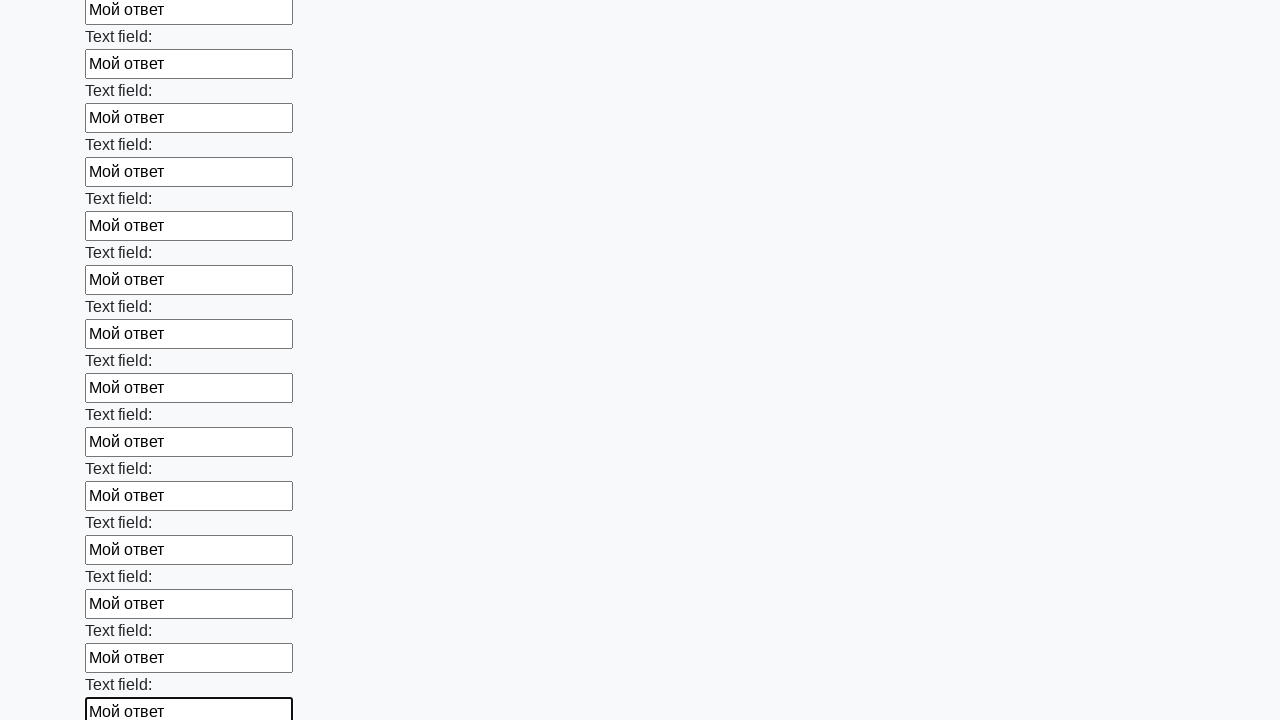

Filled text input field 88 of 100 with 'Мой ответ' on input[type="text"] >> nth=87
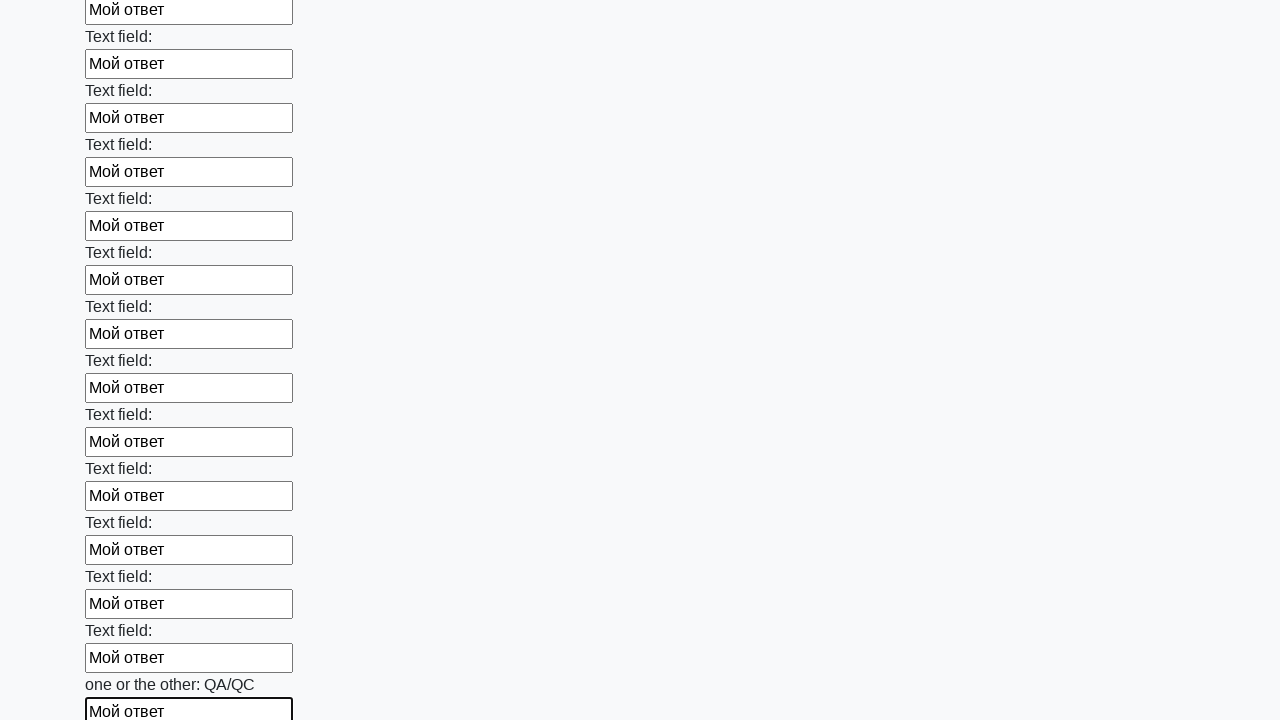

Filled text input field 89 of 100 with 'Мой ответ' on input[type="text"] >> nth=88
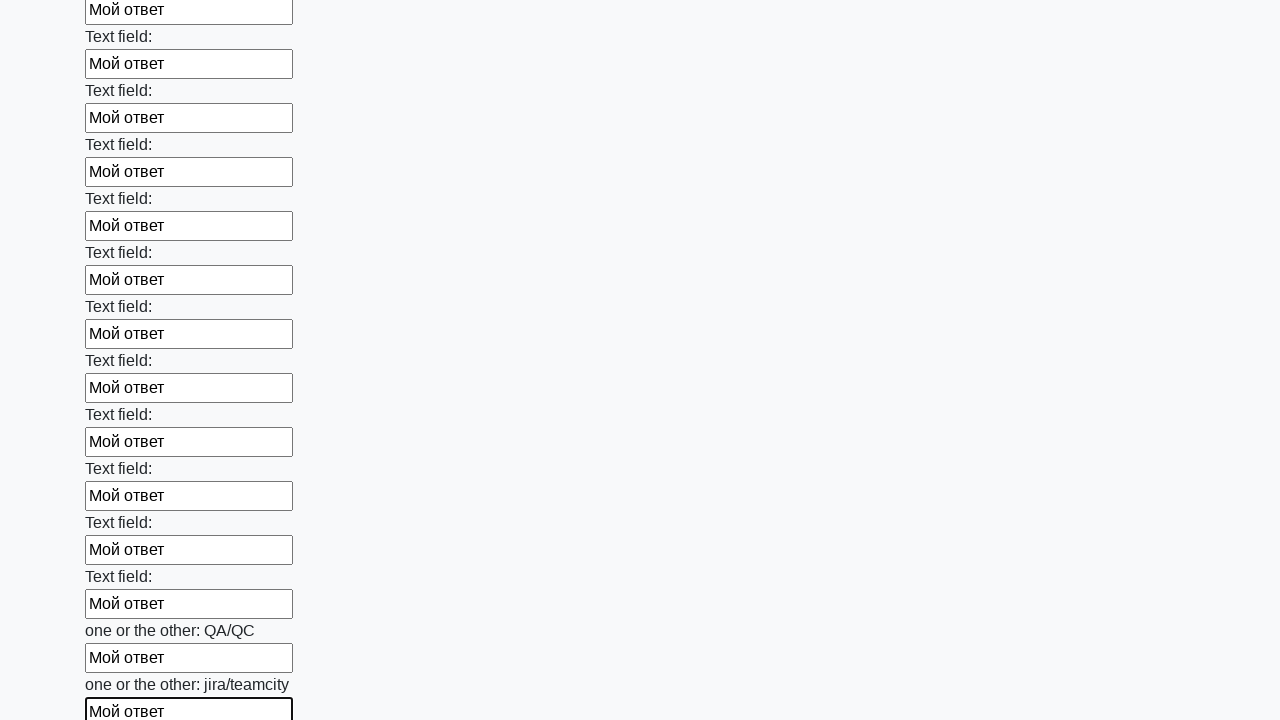

Filled text input field 90 of 100 with 'Мой ответ' on input[type="text"] >> nth=89
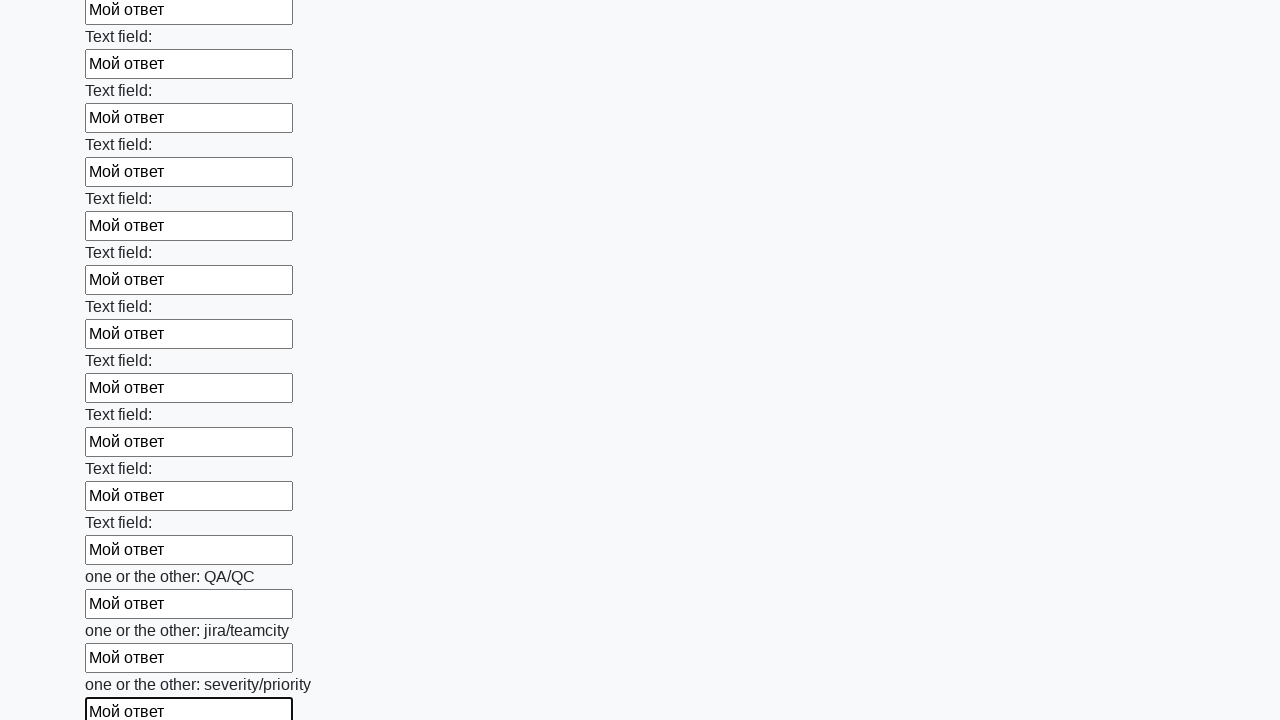

Filled text input field 91 of 100 with 'Мой ответ' on input[type="text"] >> nth=90
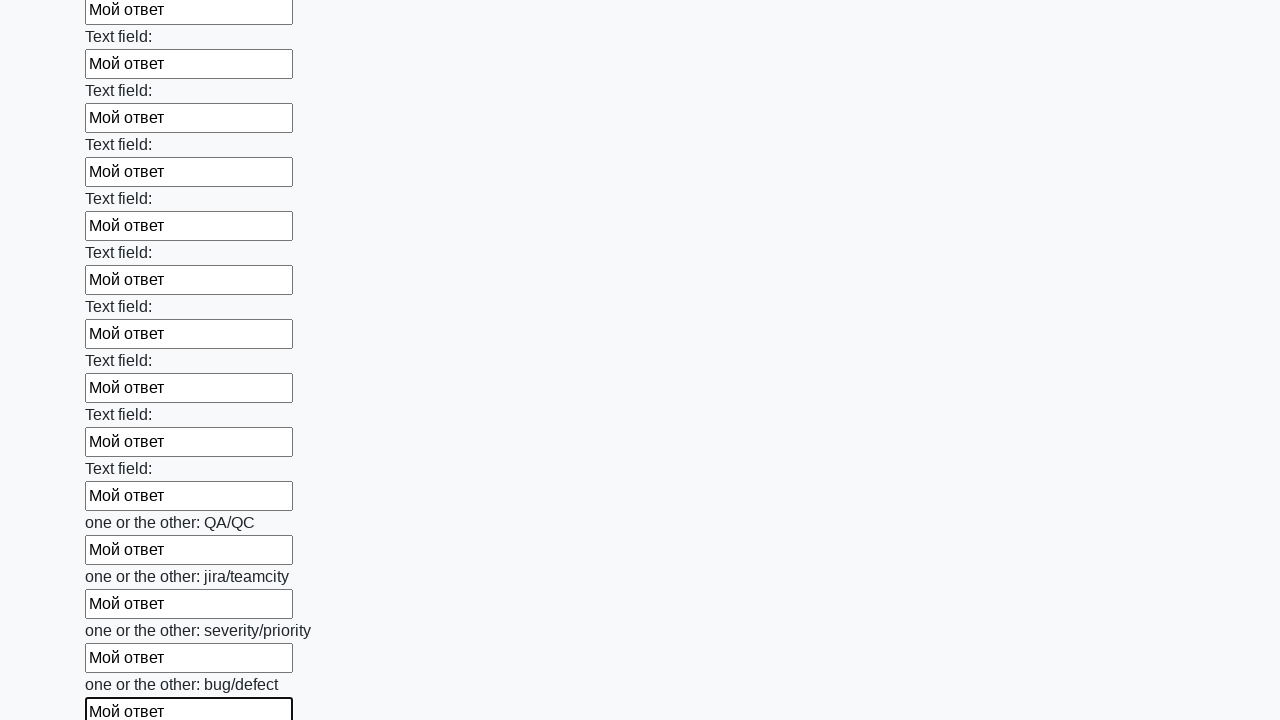

Filled text input field 92 of 100 with 'Мой ответ' on input[type="text"] >> nth=91
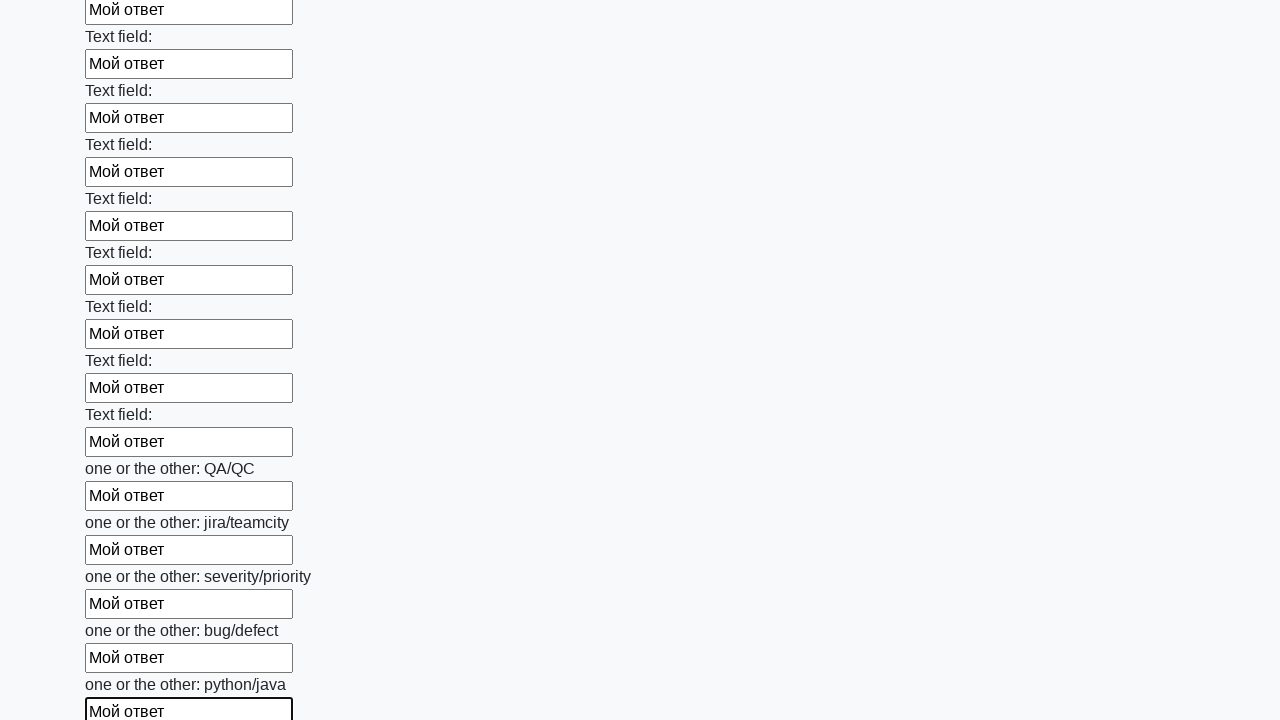

Filled text input field 93 of 100 with 'Мой ответ' on input[type="text"] >> nth=92
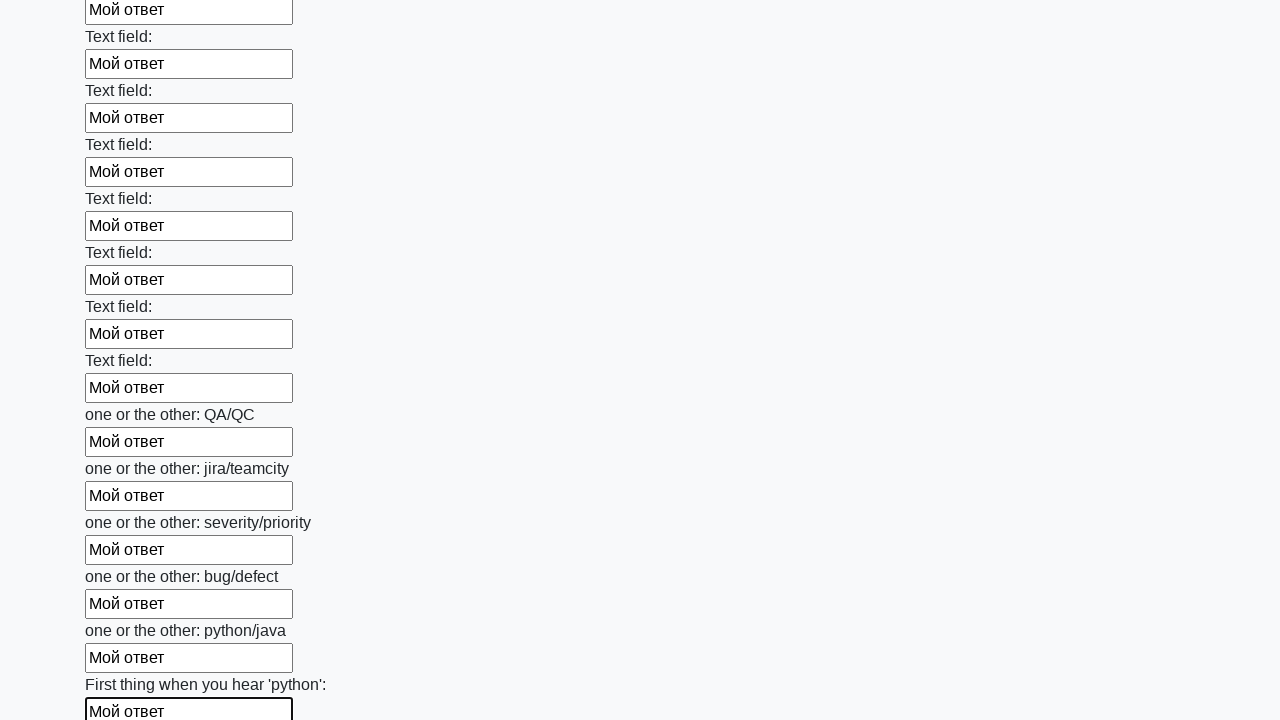

Filled text input field 94 of 100 with 'Мой ответ' on input[type="text"] >> nth=93
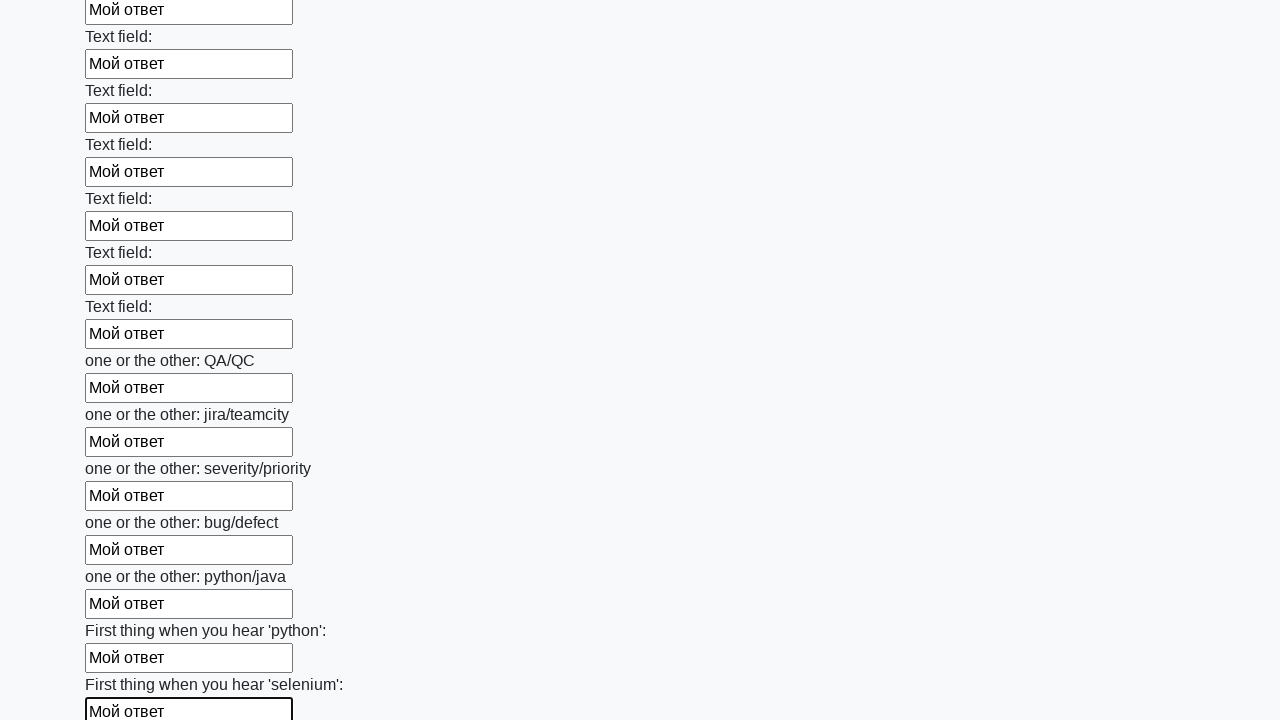

Filled text input field 95 of 100 with 'Мой ответ' on input[type="text"] >> nth=94
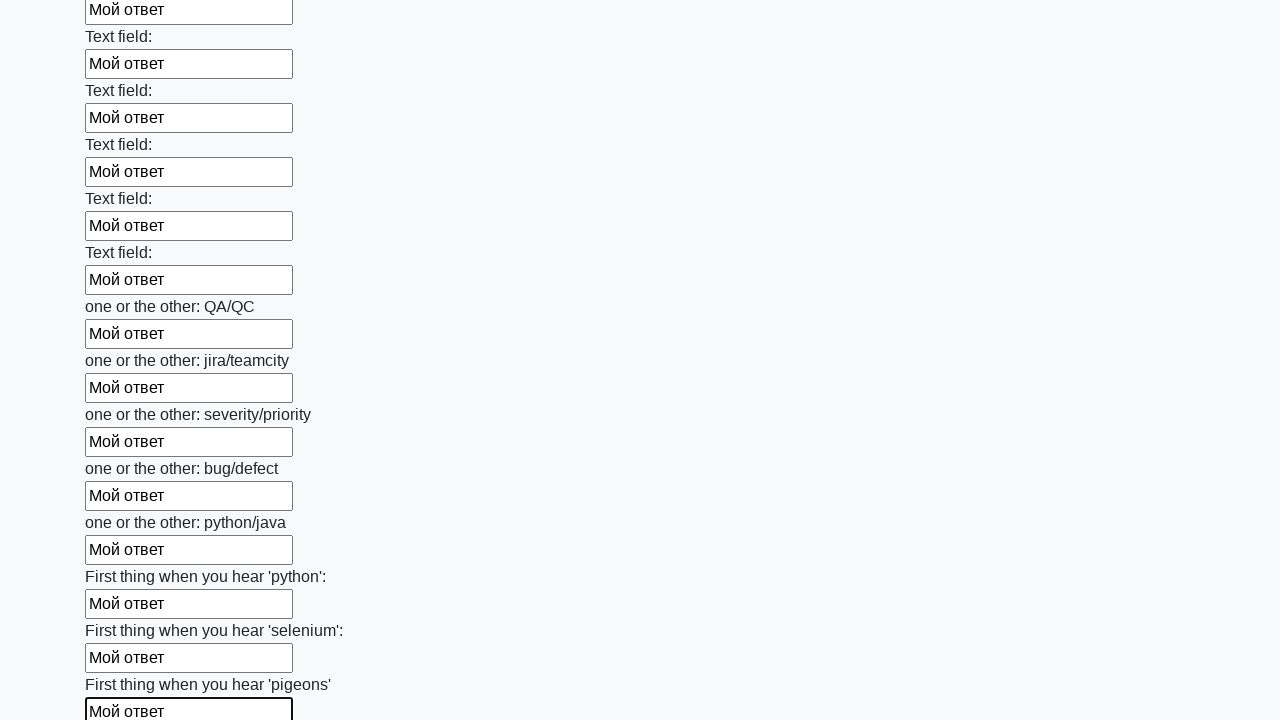

Filled text input field 96 of 100 with 'Мой ответ' on input[type="text"] >> nth=95
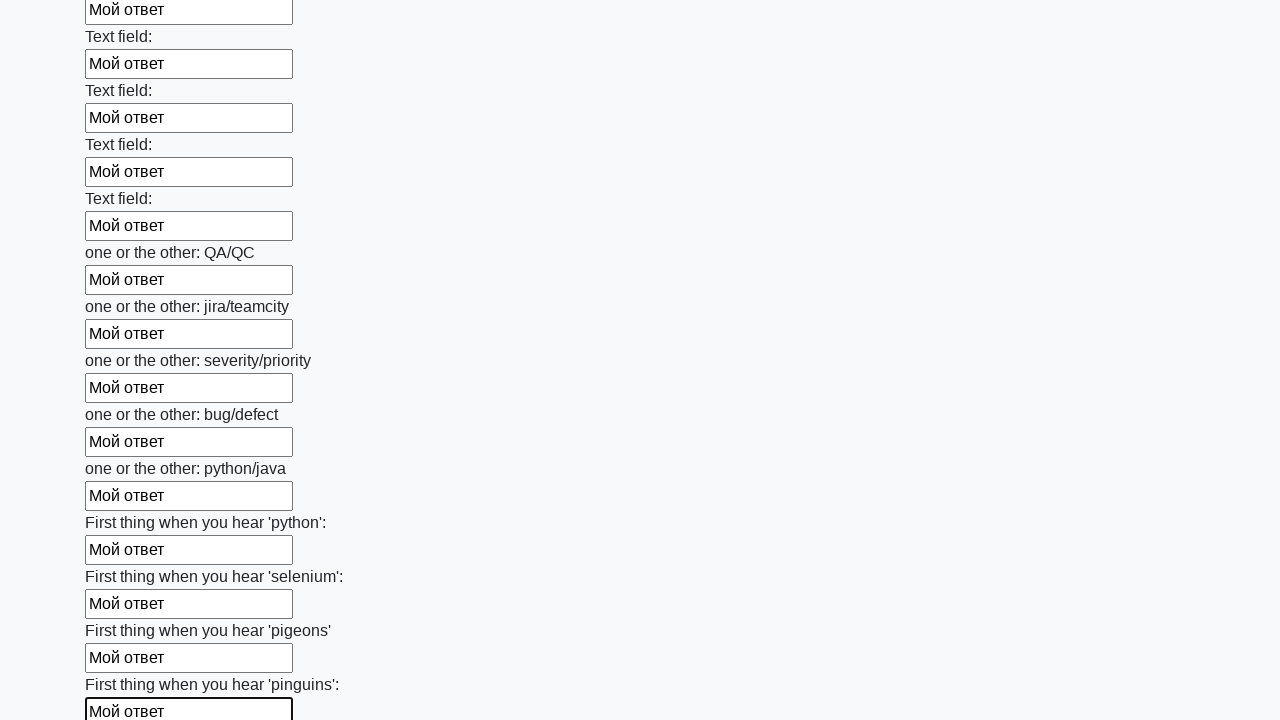

Filled text input field 97 of 100 with 'Мой ответ' on input[type="text"] >> nth=96
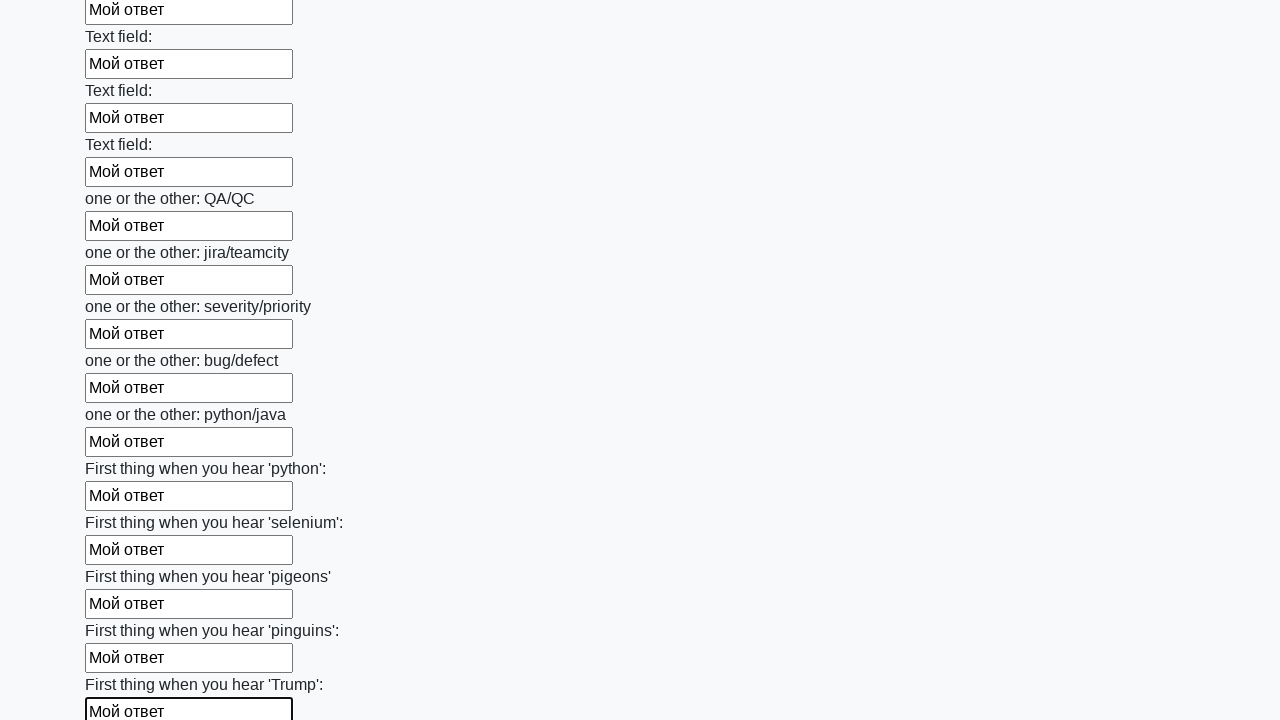

Filled text input field 98 of 100 with 'Мой ответ' on input[type="text"] >> nth=97
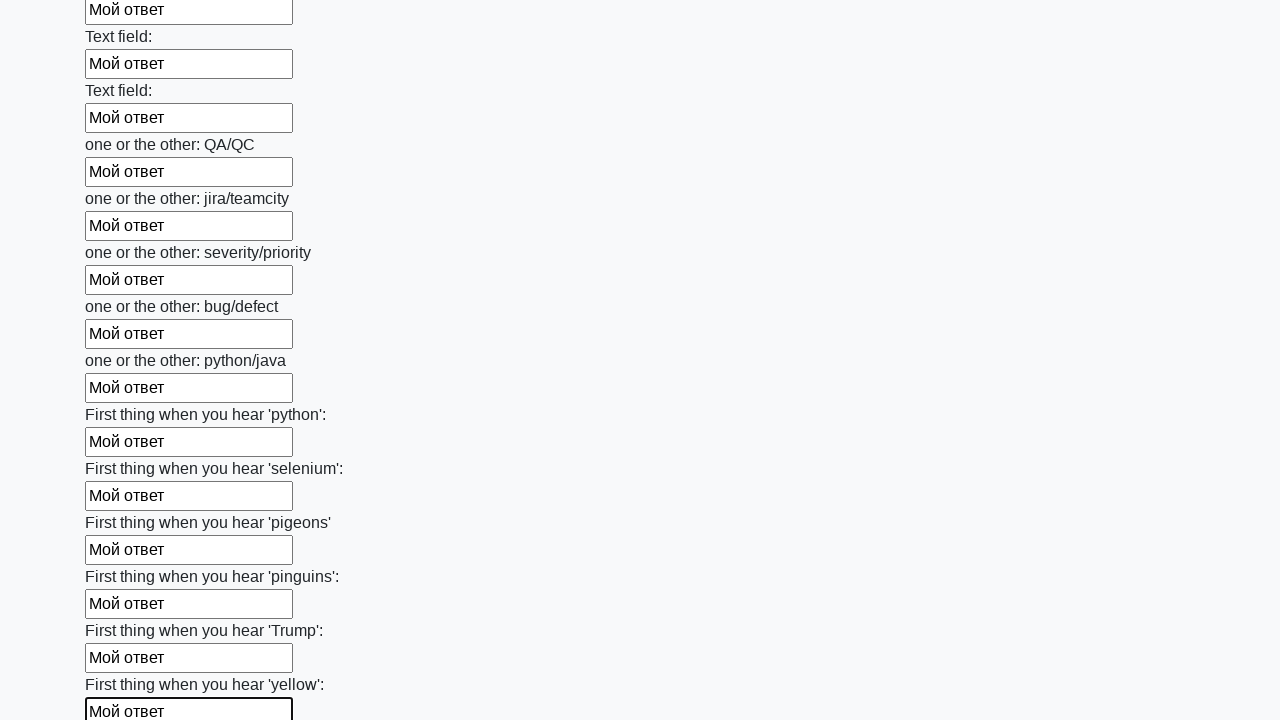

Filled text input field 99 of 100 with 'Мой ответ' on input[type="text"] >> nth=98
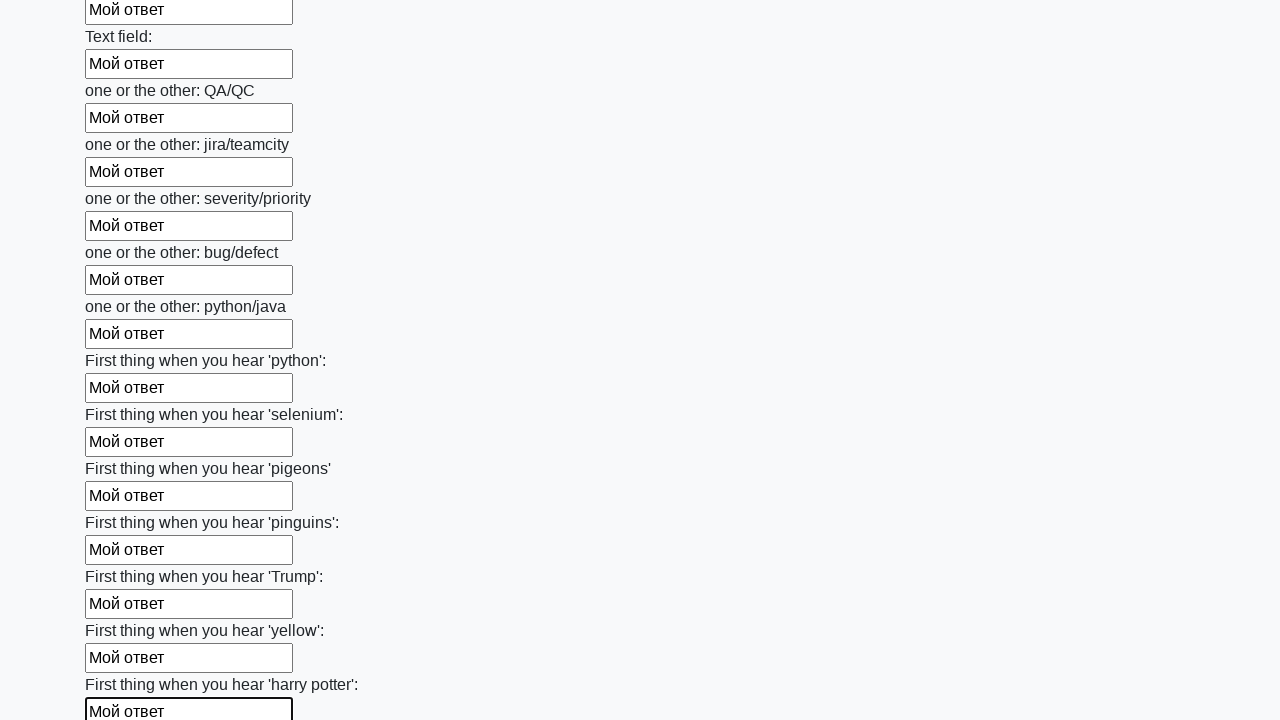

Filled text input field 100 of 100 with 'Мой ответ' on input[type="text"] >> nth=99
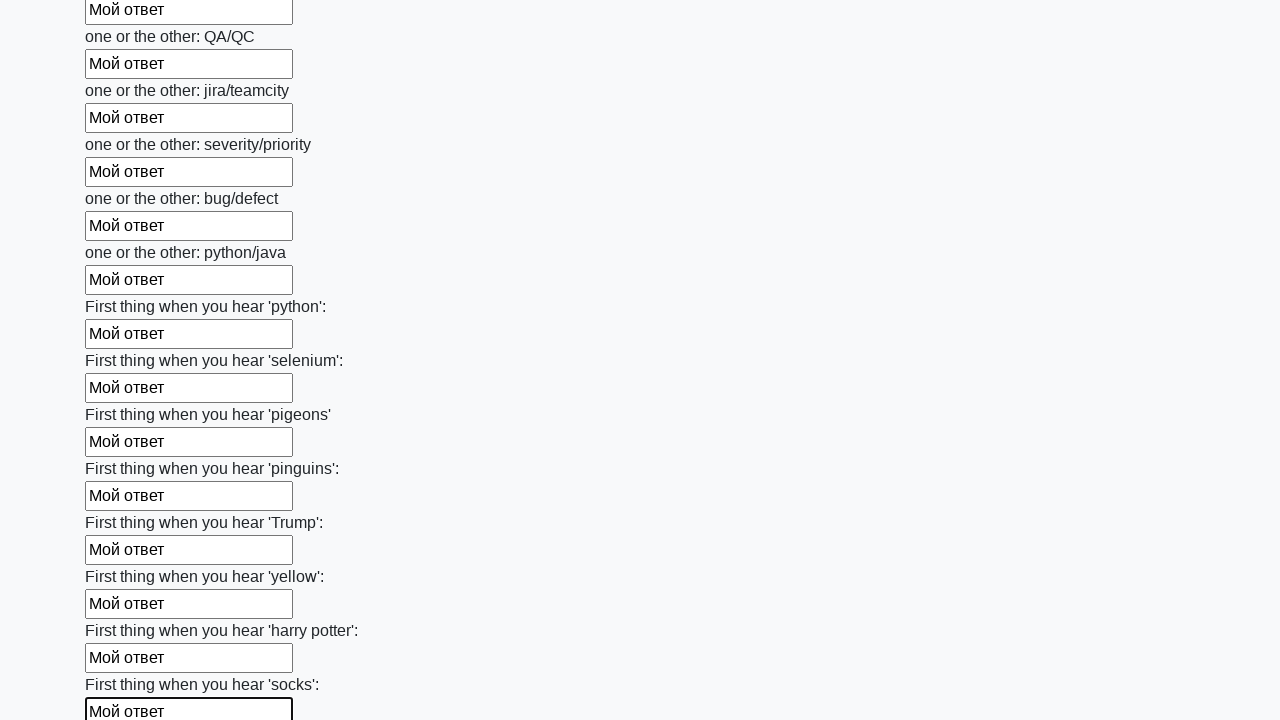

Clicked submit button at (123, 611) on button.btn
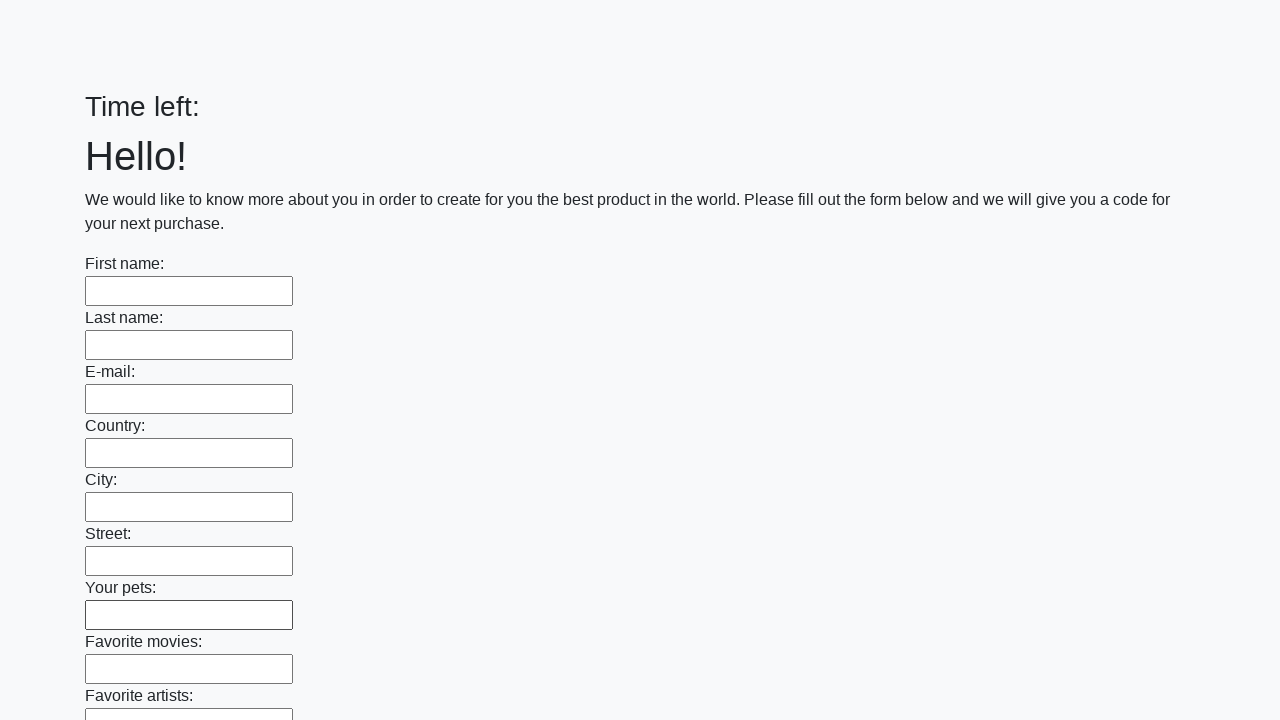

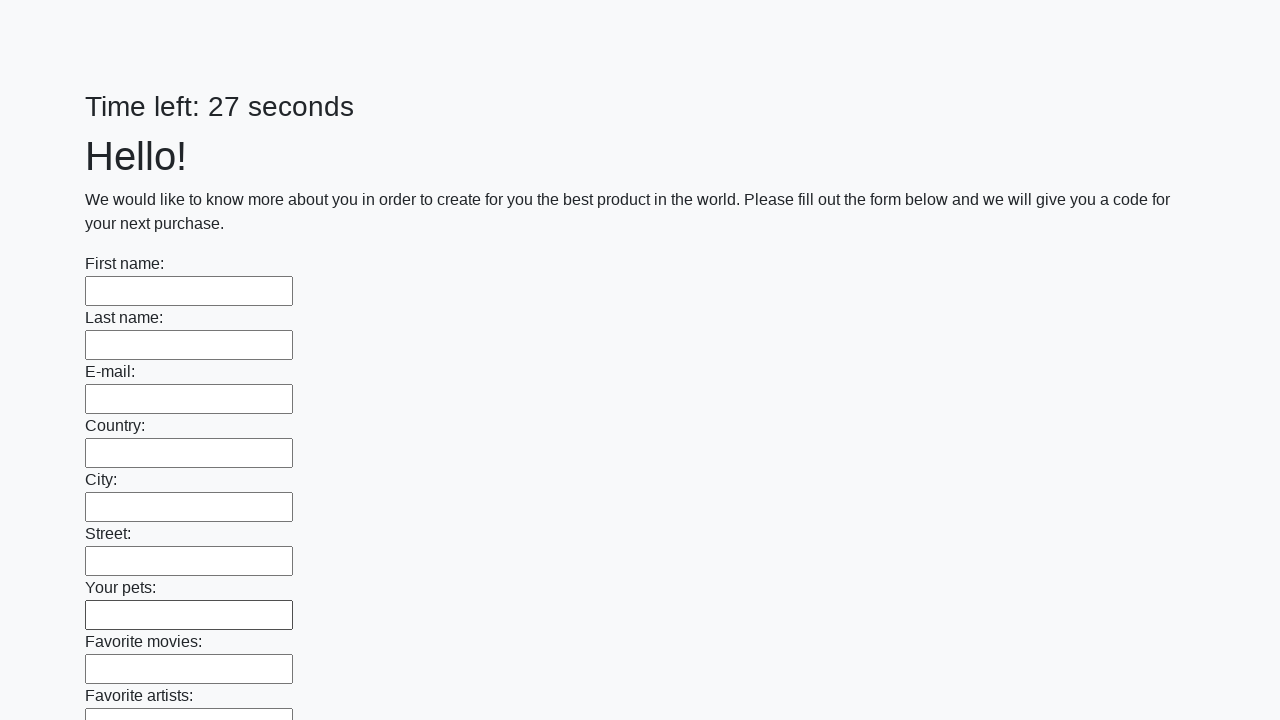